Fills out a large form by populating all input fields with the same text and then submitting the form

Starting URL: http://suninjuly.github.io/huge_form.html

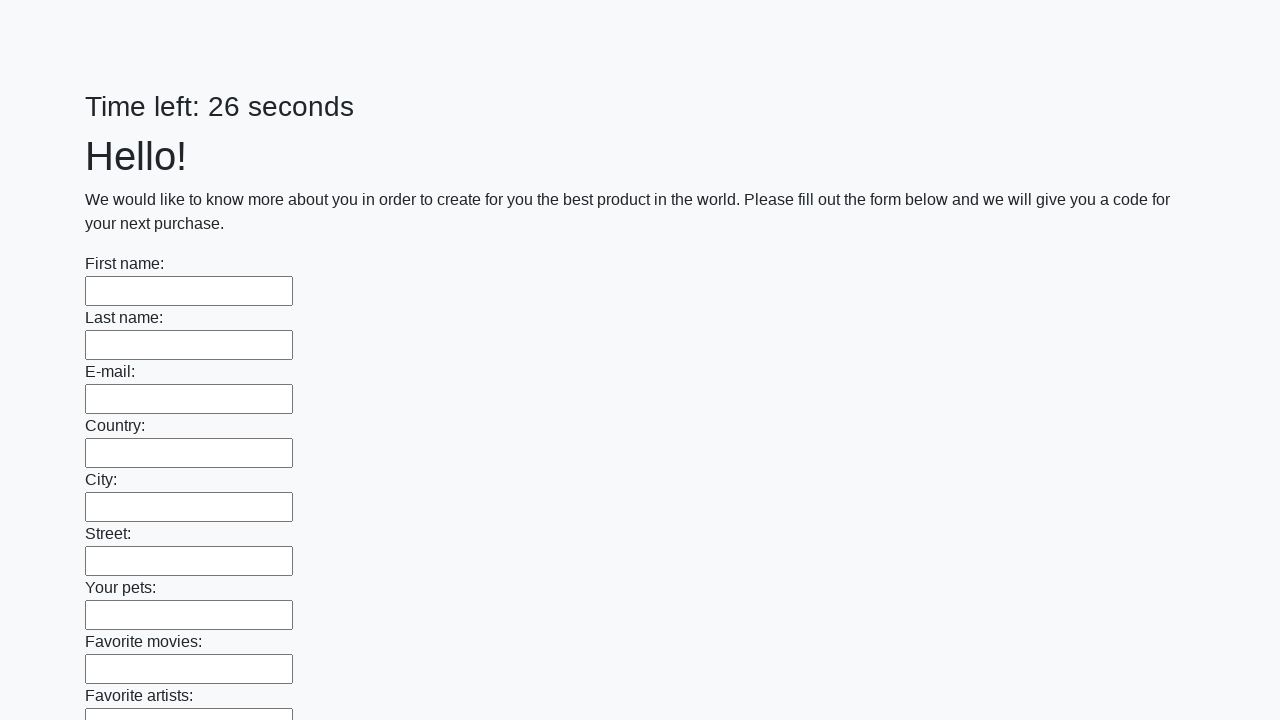

Located all input elements on the page
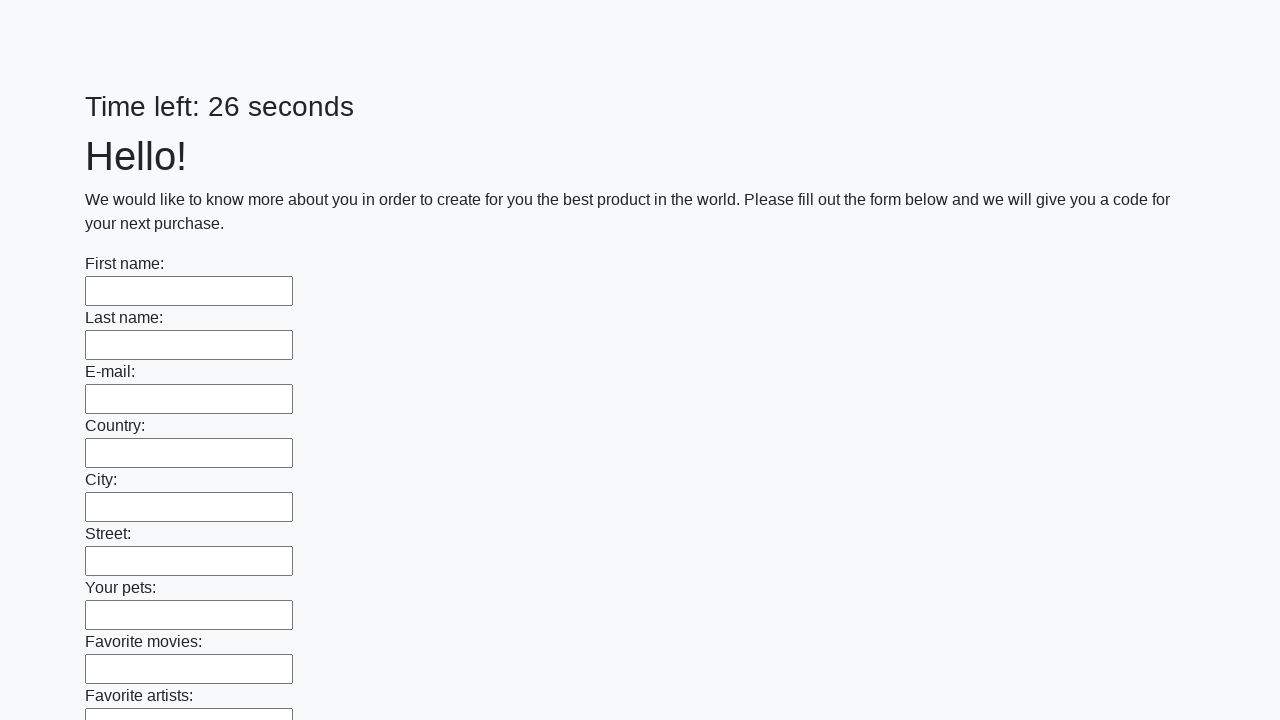

Filled an input field with 'My answer' on input >> nth=0
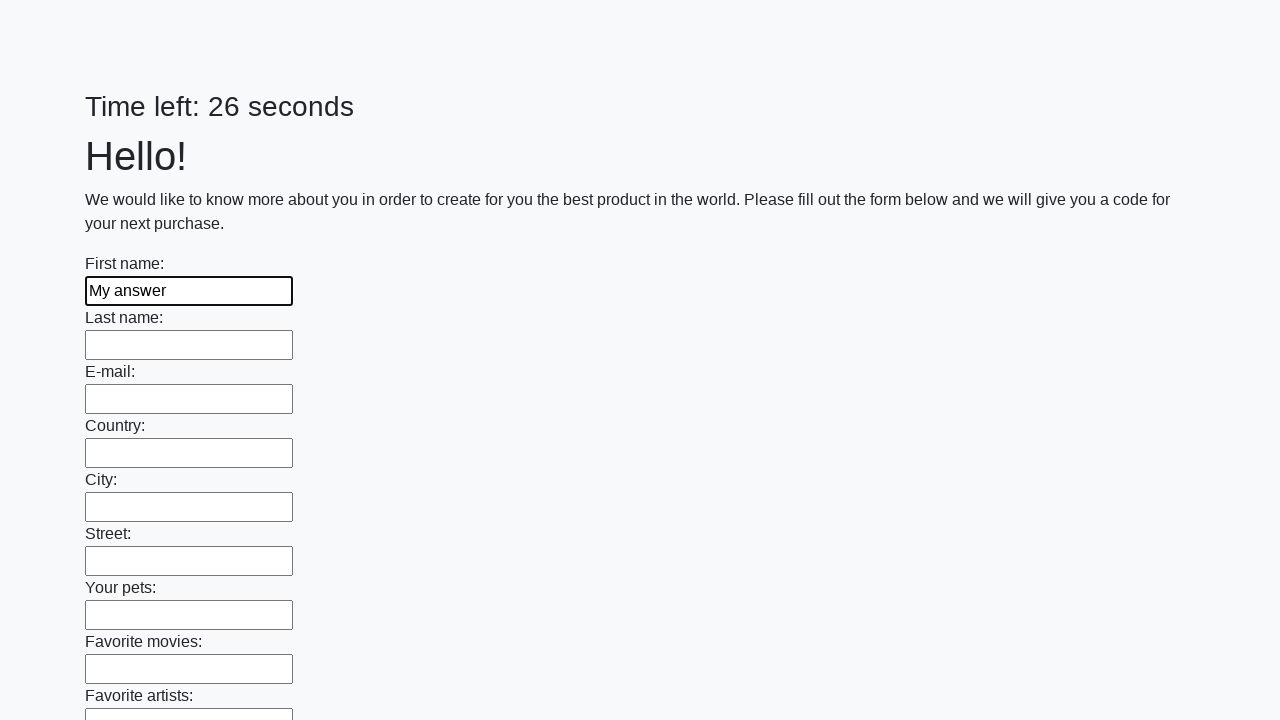

Filled an input field with 'My answer' on input >> nth=1
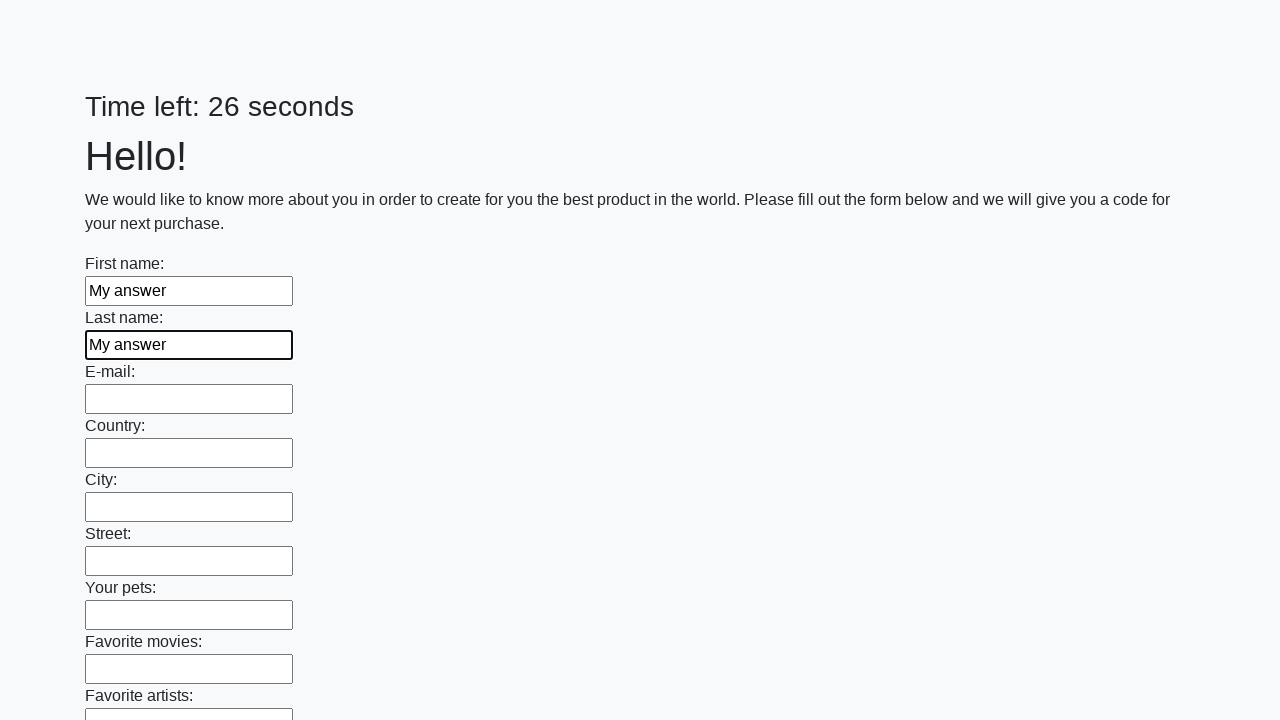

Filled an input field with 'My answer' on input >> nth=2
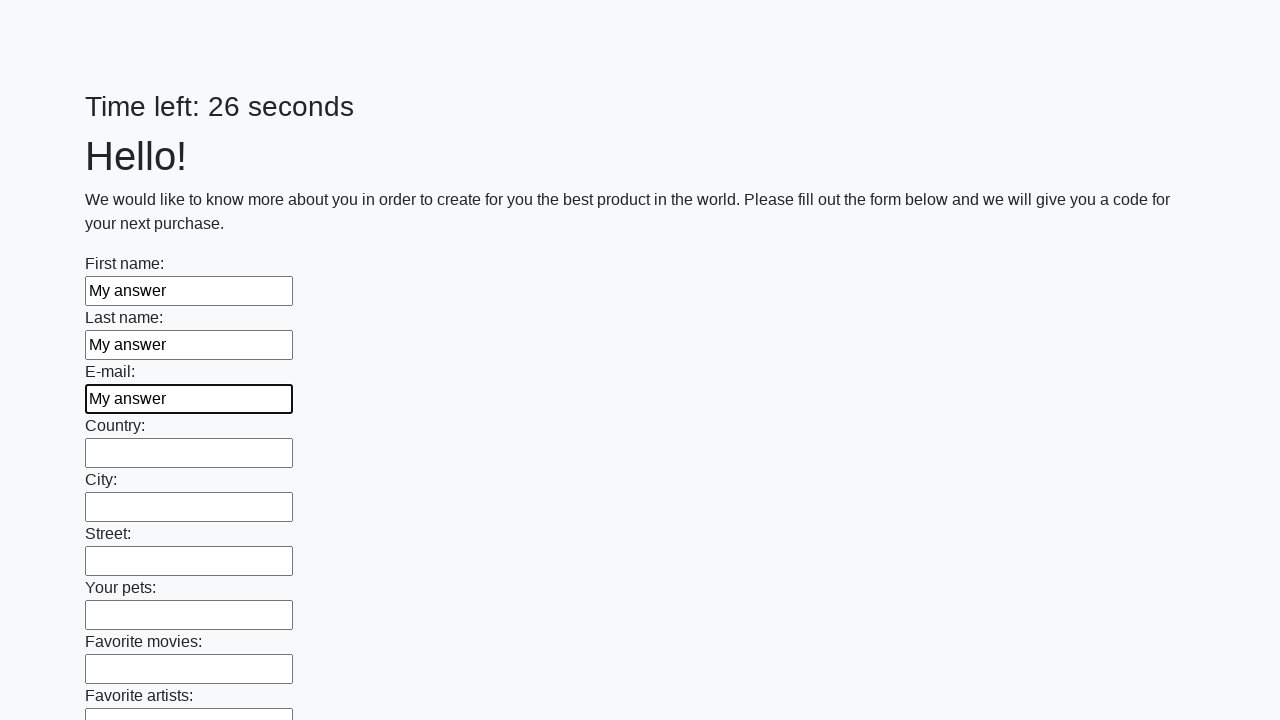

Filled an input field with 'My answer' on input >> nth=3
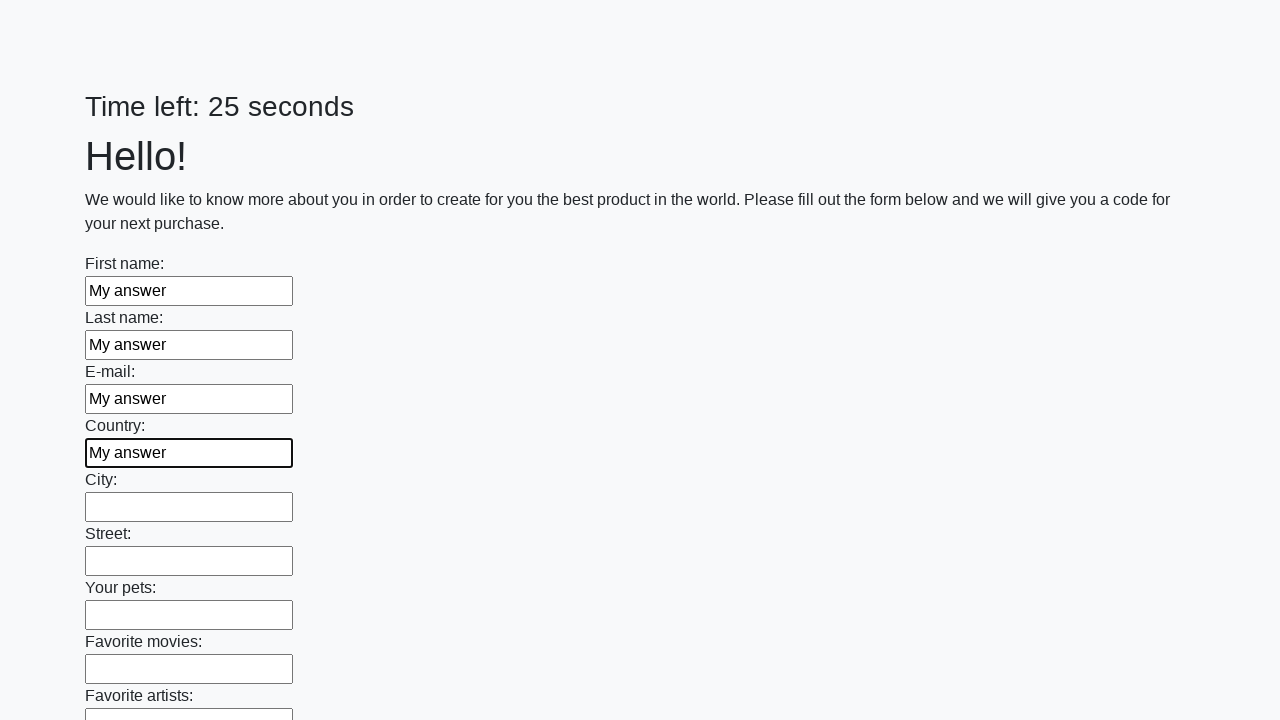

Filled an input field with 'My answer' on input >> nth=4
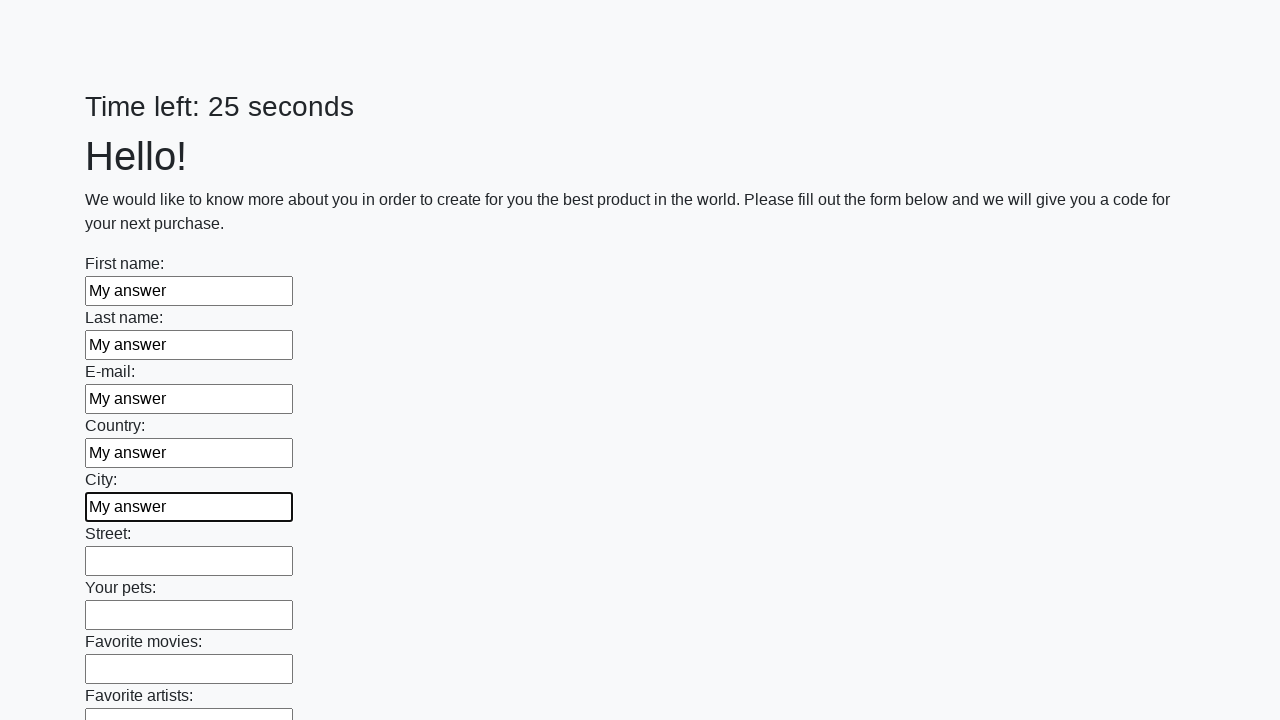

Filled an input field with 'My answer' on input >> nth=5
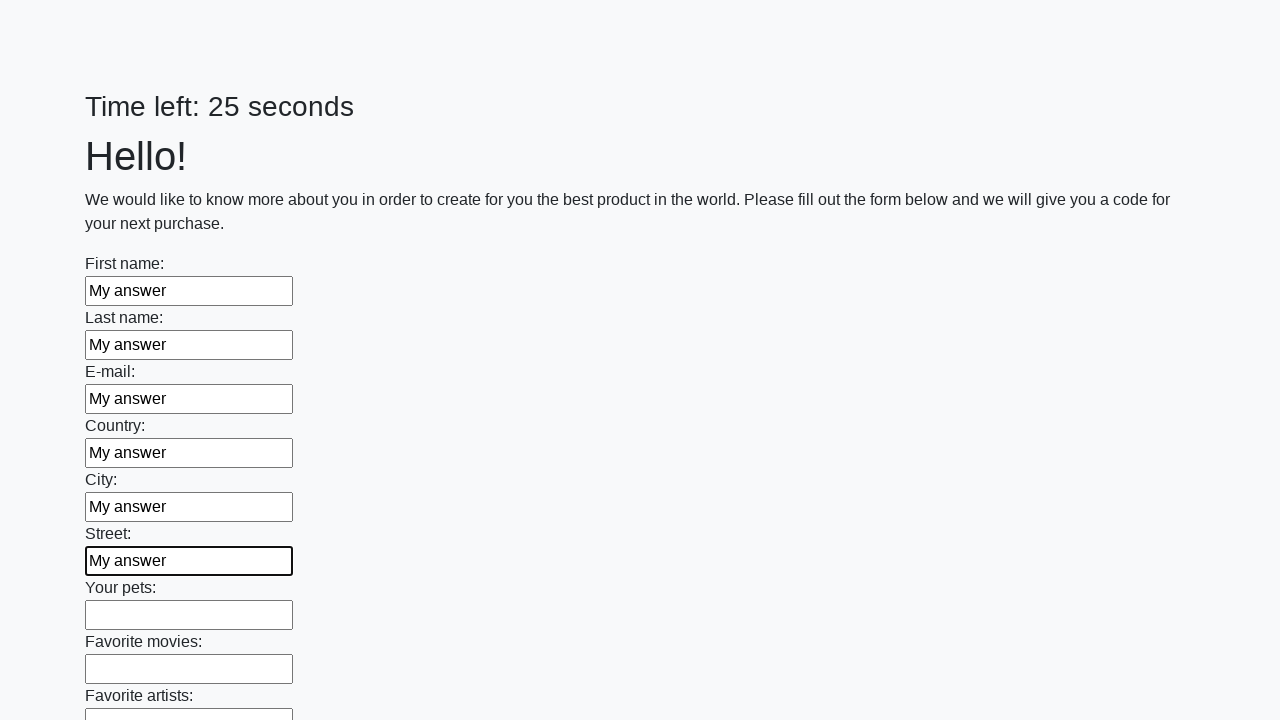

Filled an input field with 'My answer' on input >> nth=6
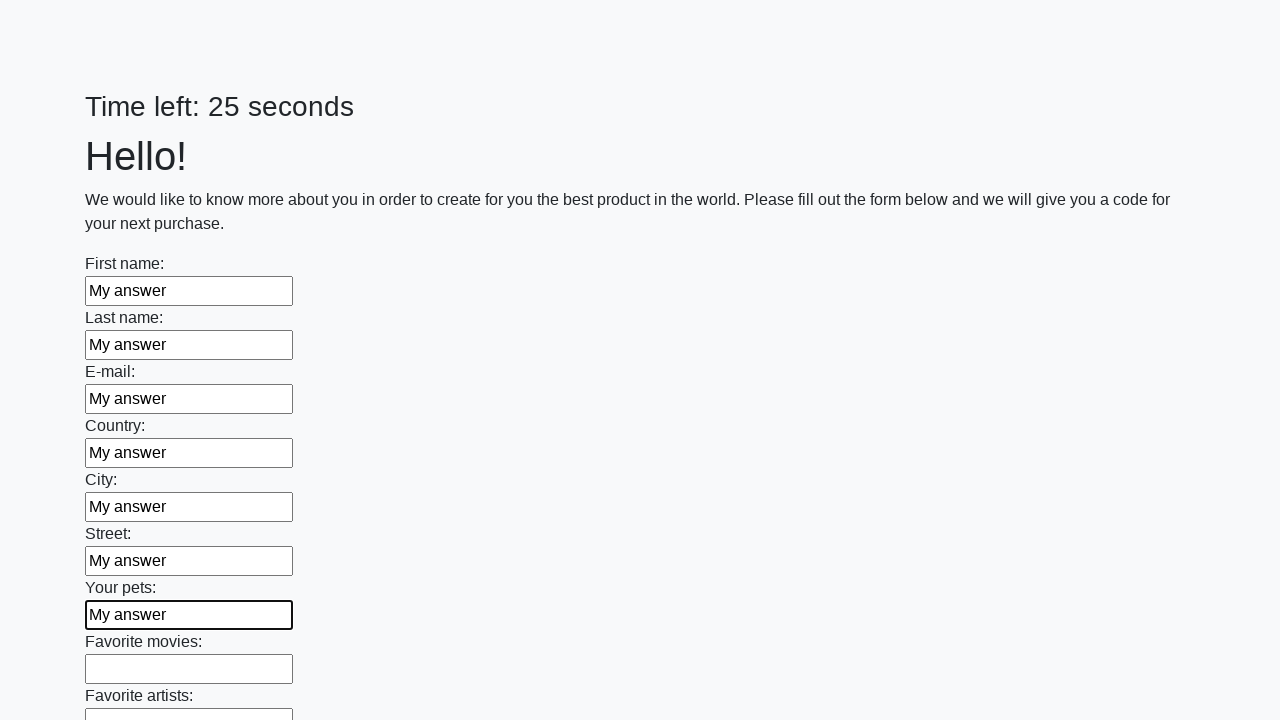

Filled an input field with 'My answer' on input >> nth=7
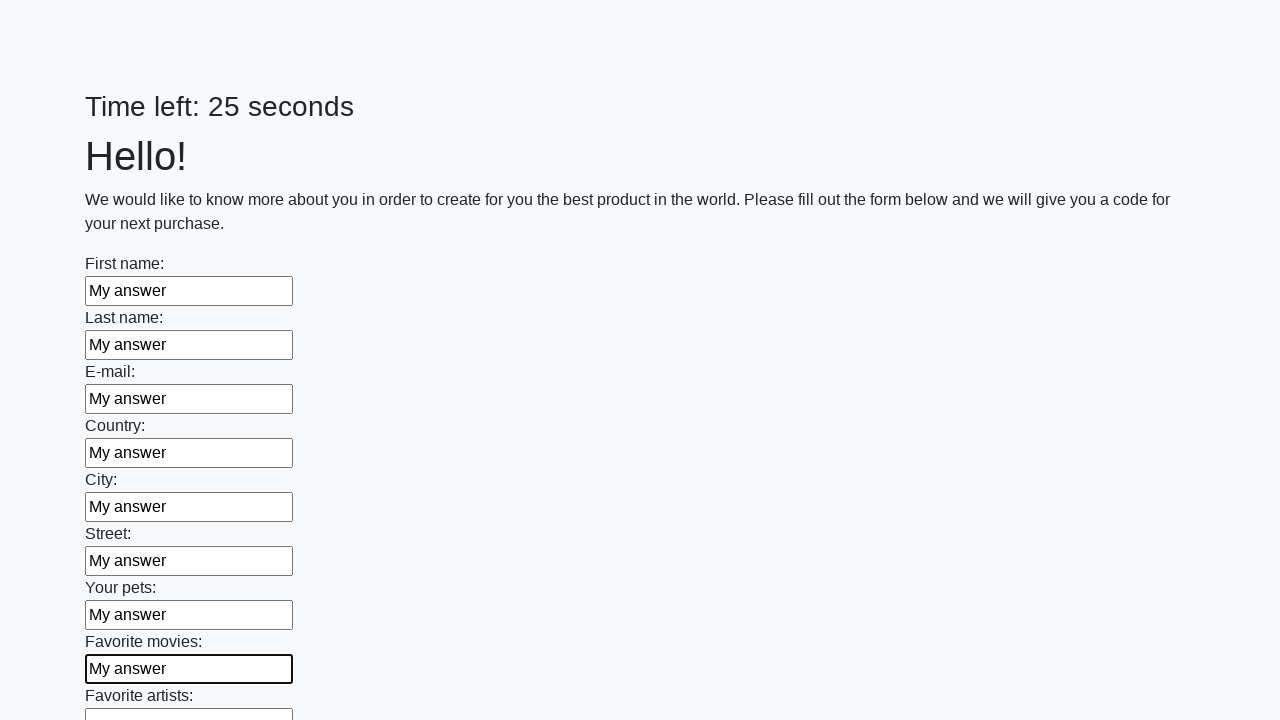

Filled an input field with 'My answer' on input >> nth=8
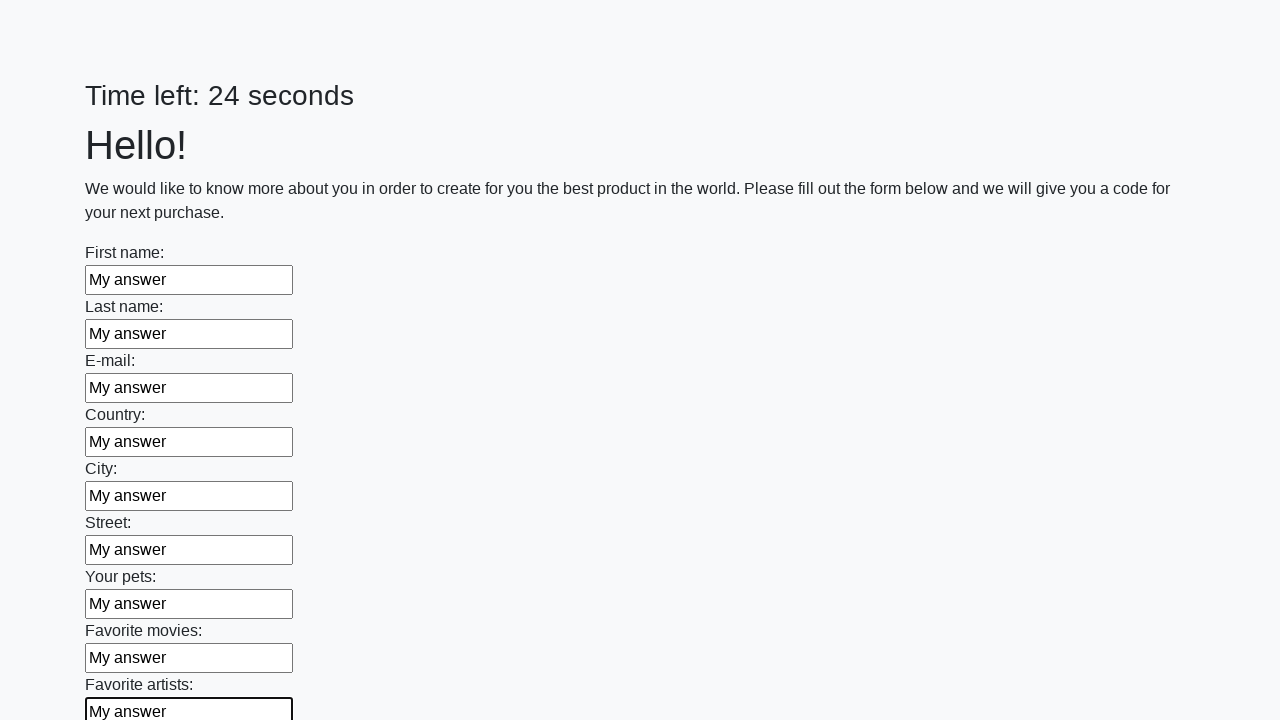

Filled an input field with 'My answer' on input >> nth=9
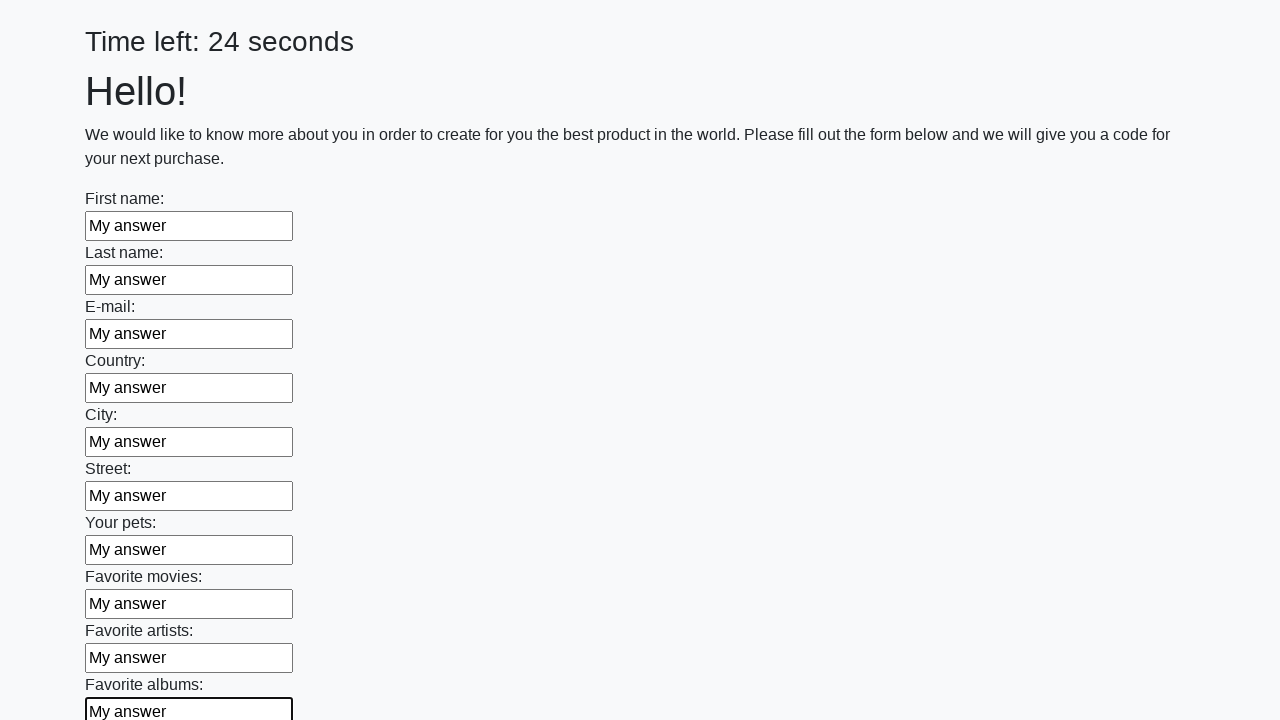

Filled an input field with 'My answer' on input >> nth=10
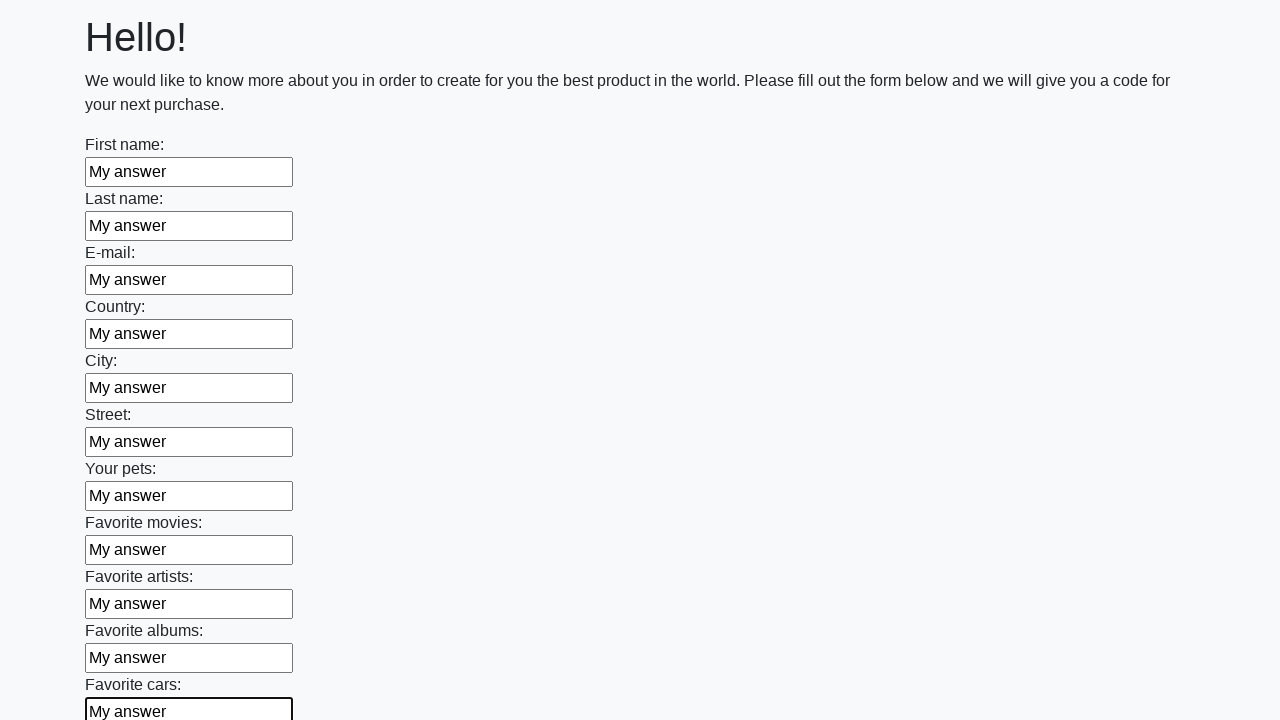

Filled an input field with 'My answer' on input >> nth=11
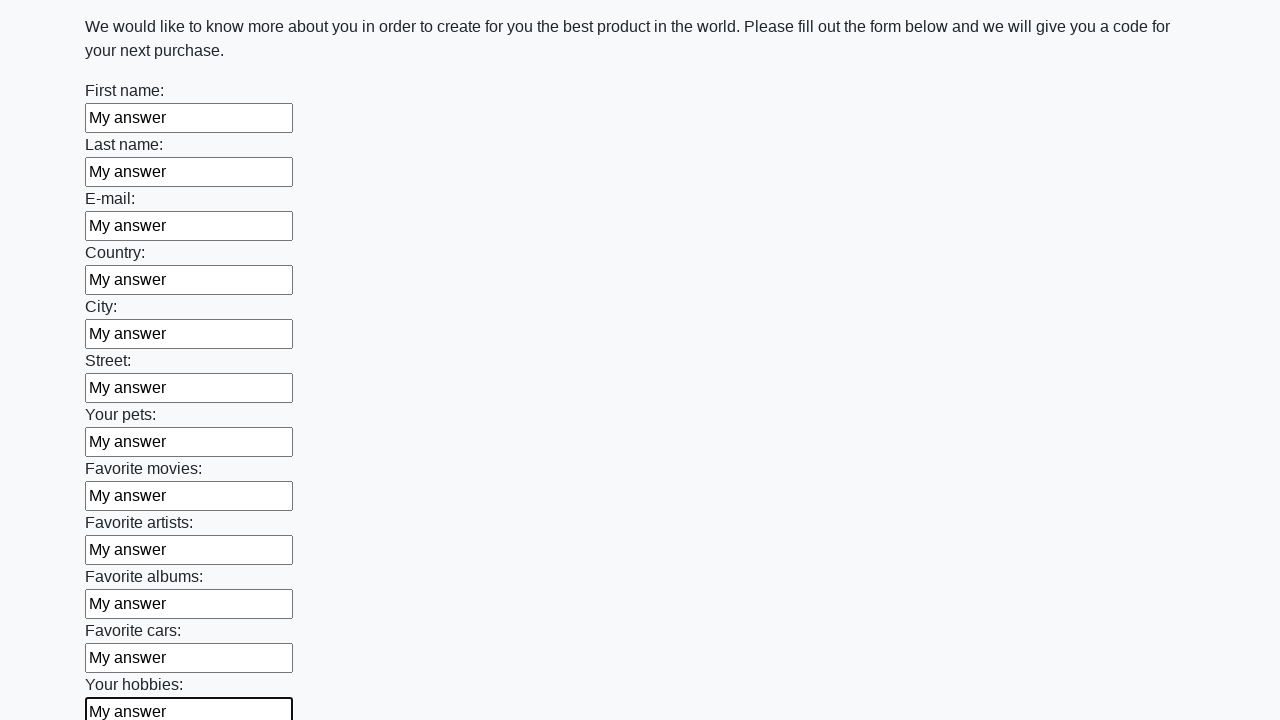

Filled an input field with 'My answer' on input >> nth=12
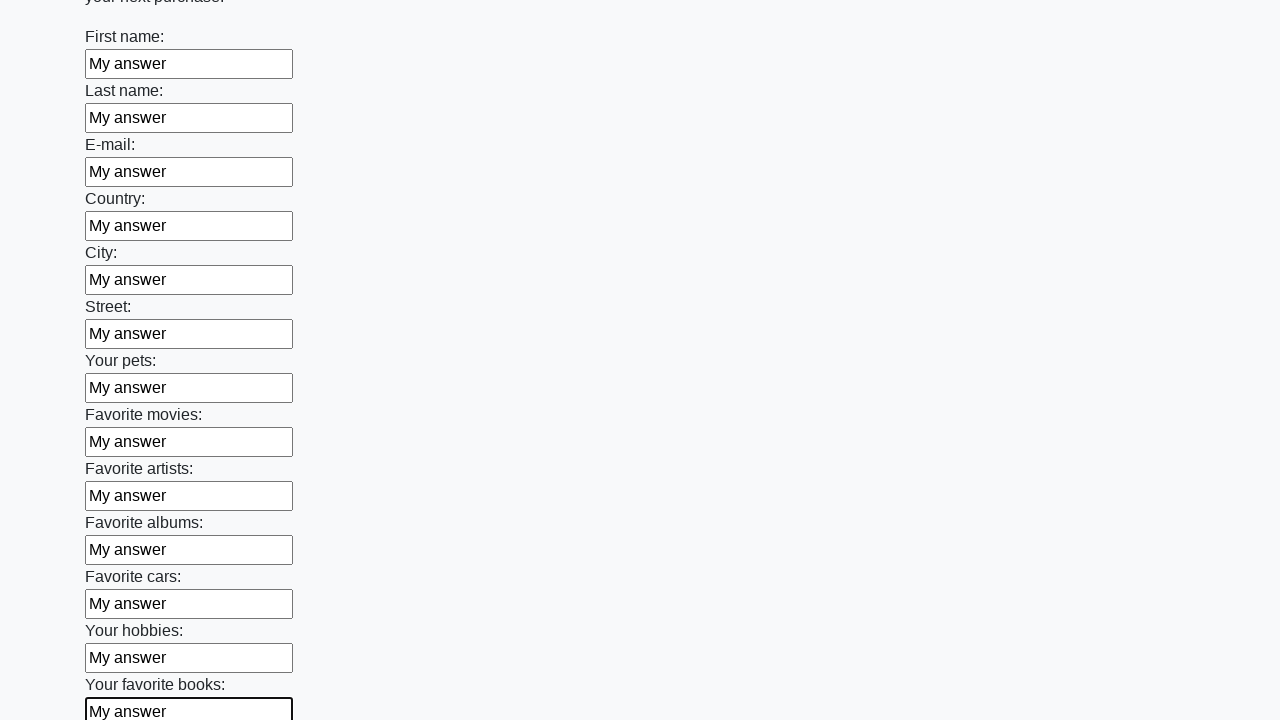

Filled an input field with 'My answer' on input >> nth=13
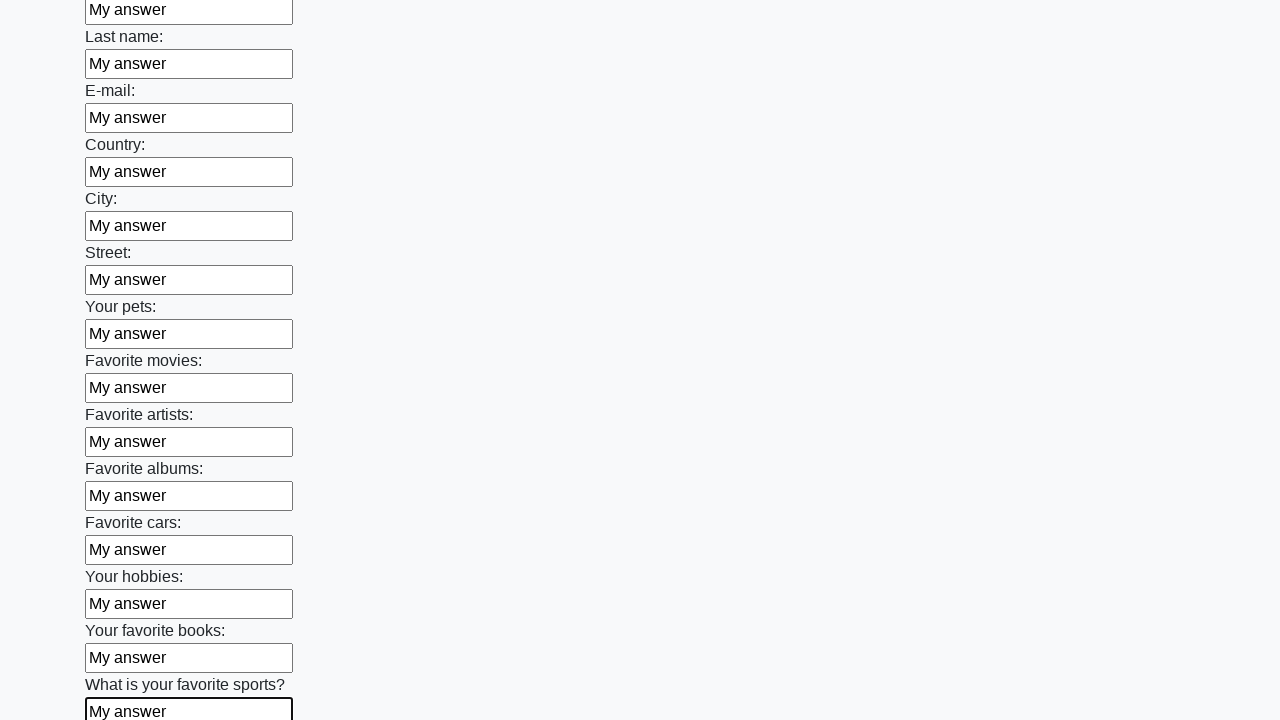

Filled an input field with 'My answer' on input >> nth=14
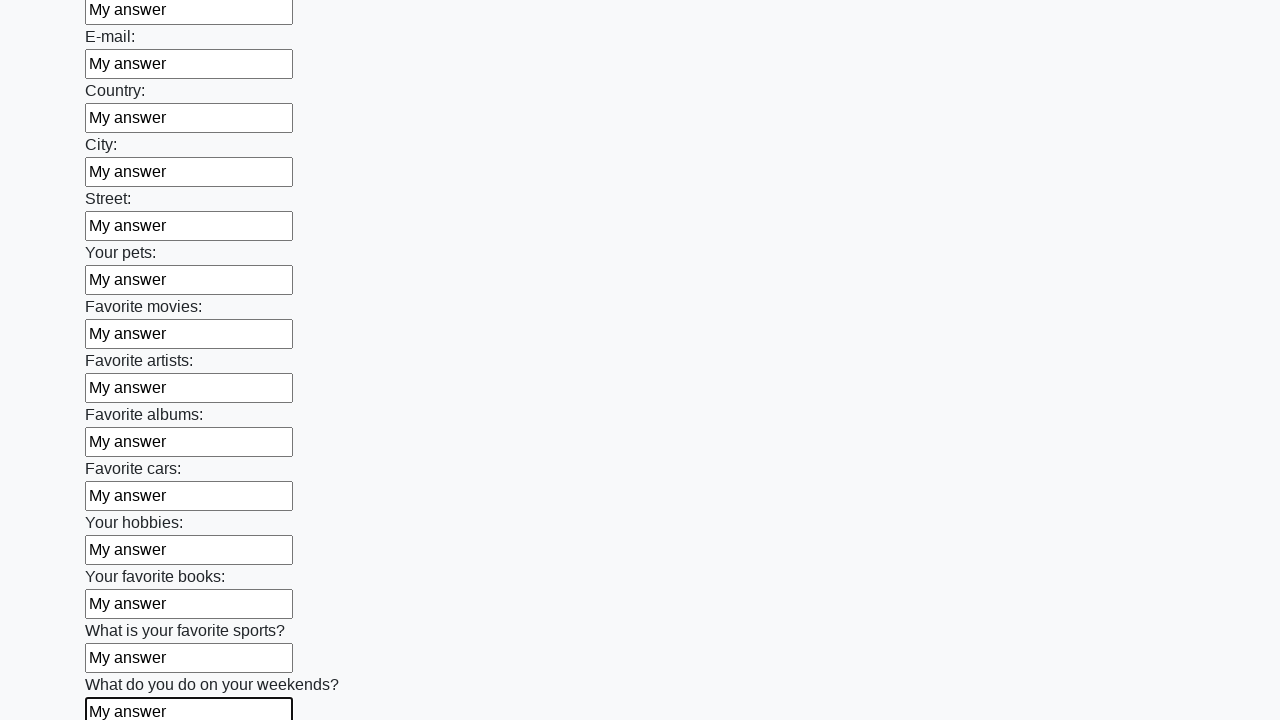

Filled an input field with 'My answer' on input >> nth=15
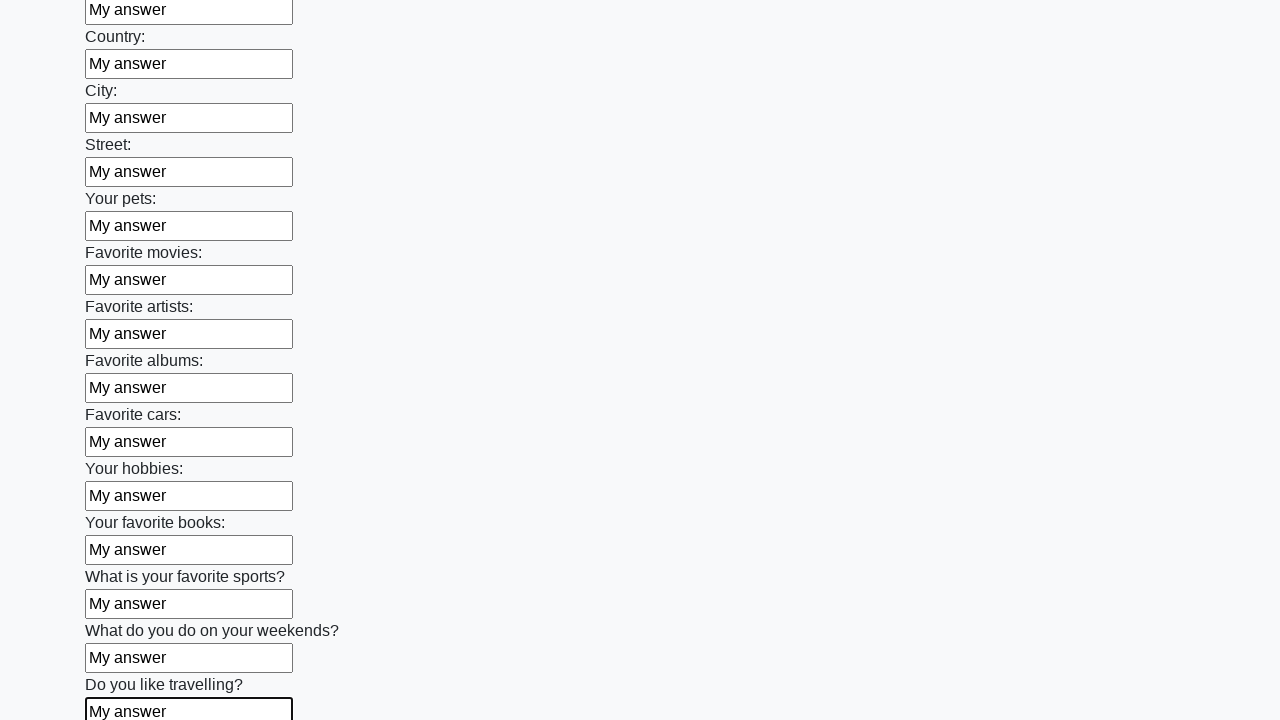

Filled an input field with 'My answer' on input >> nth=16
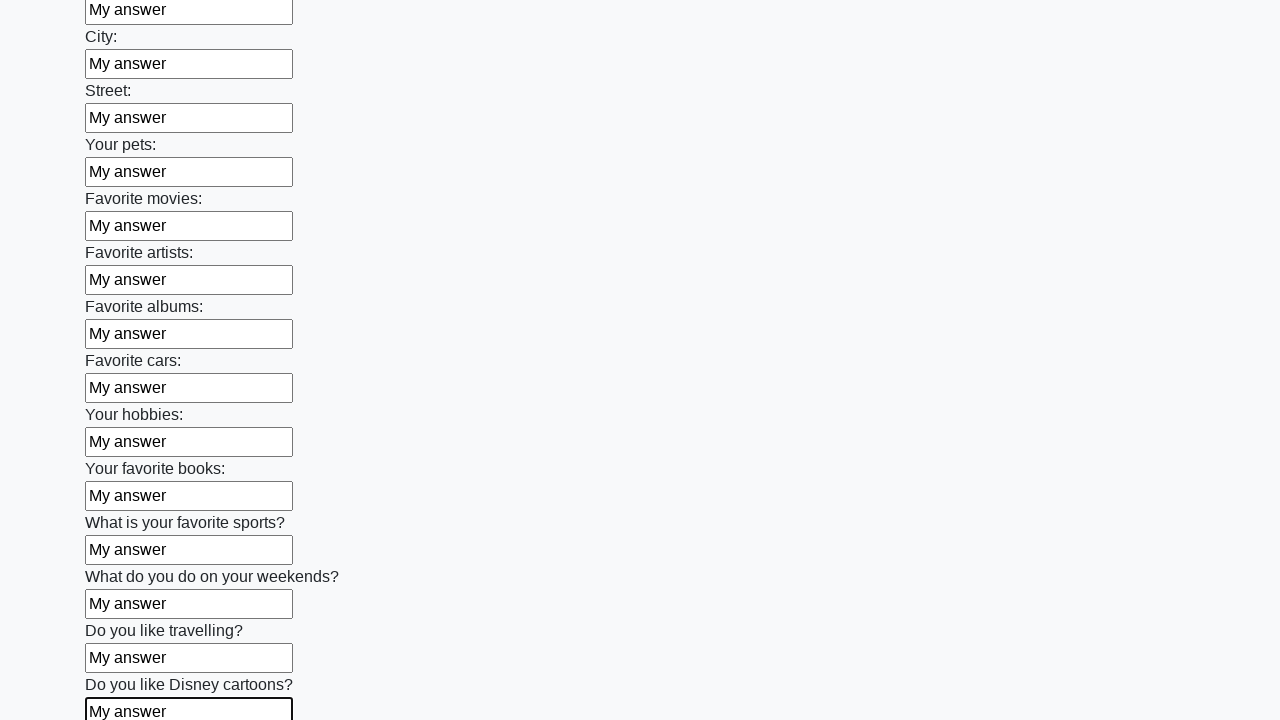

Filled an input field with 'My answer' on input >> nth=17
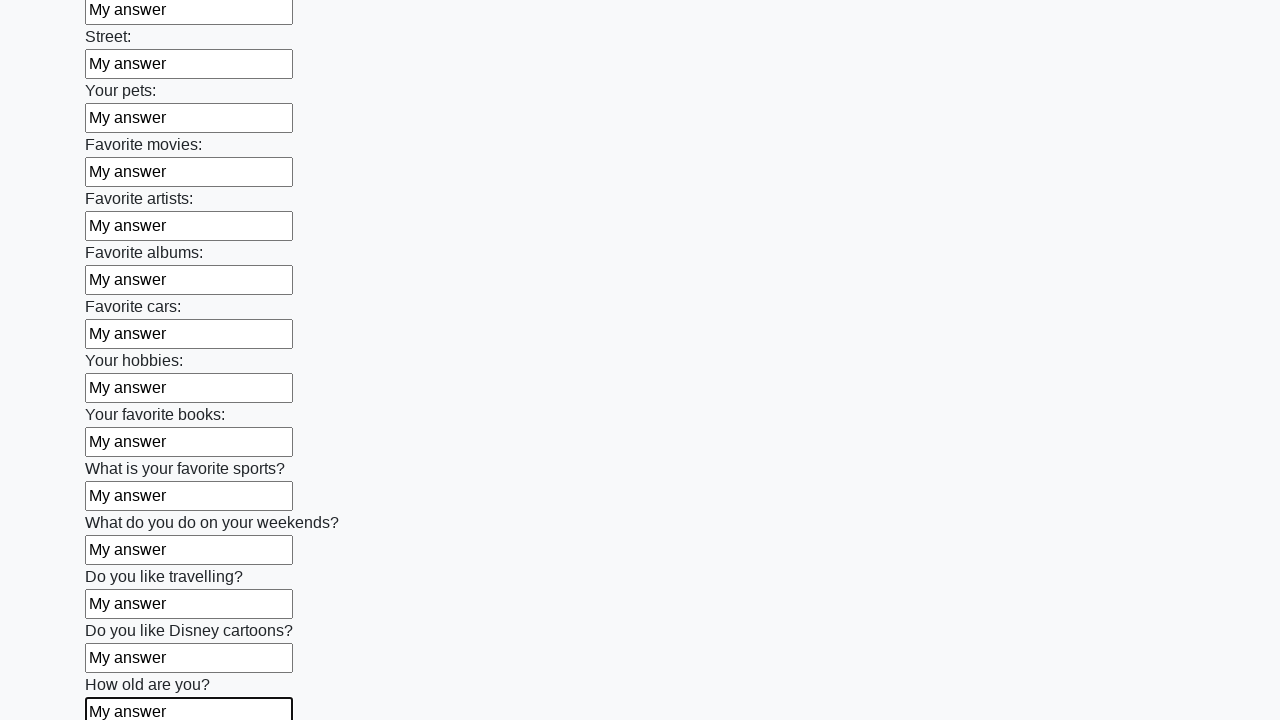

Filled an input field with 'My answer' on input >> nth=18
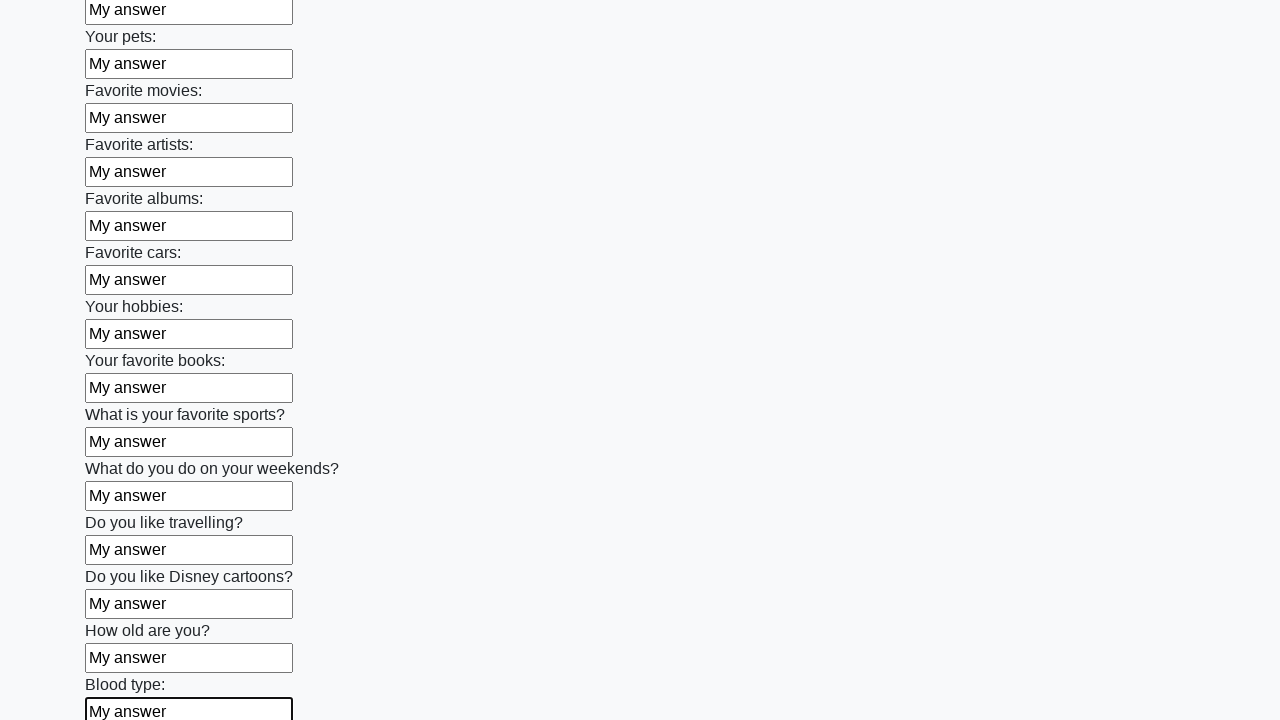

Filled an input field with 'My answer' on input >> nth=19
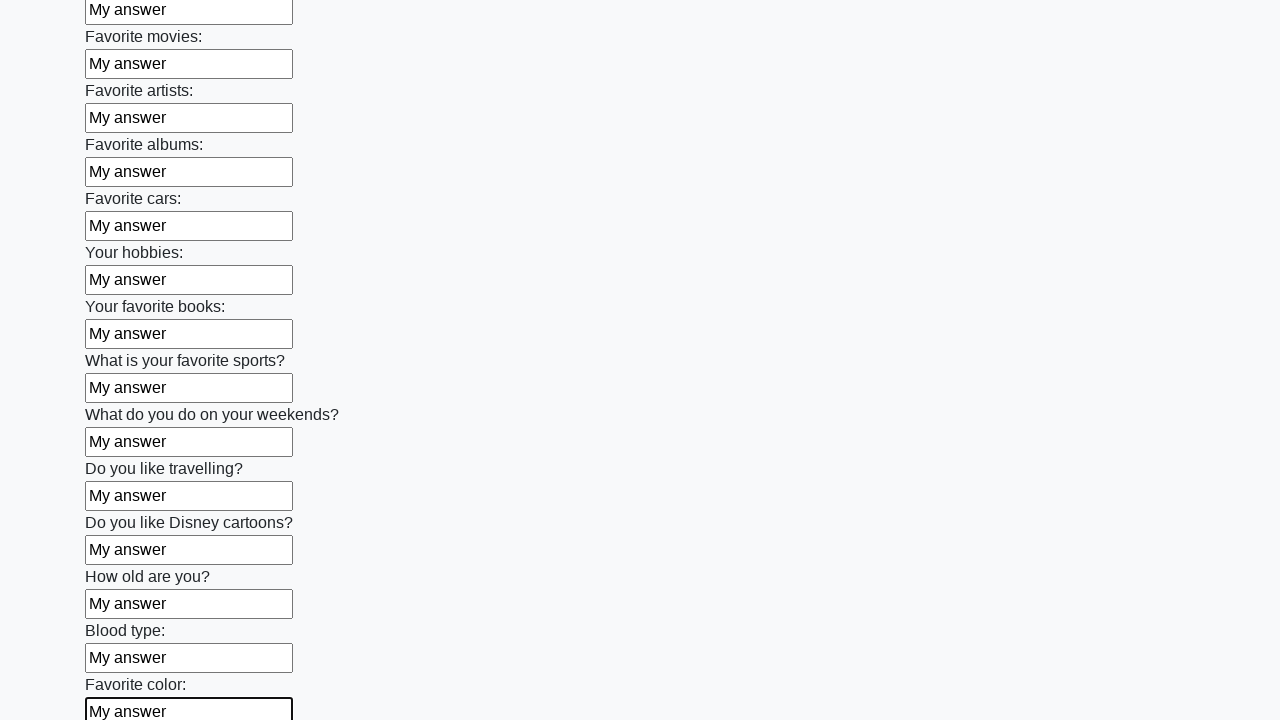

Filled an input field with 'My answer' on input >> nth=20
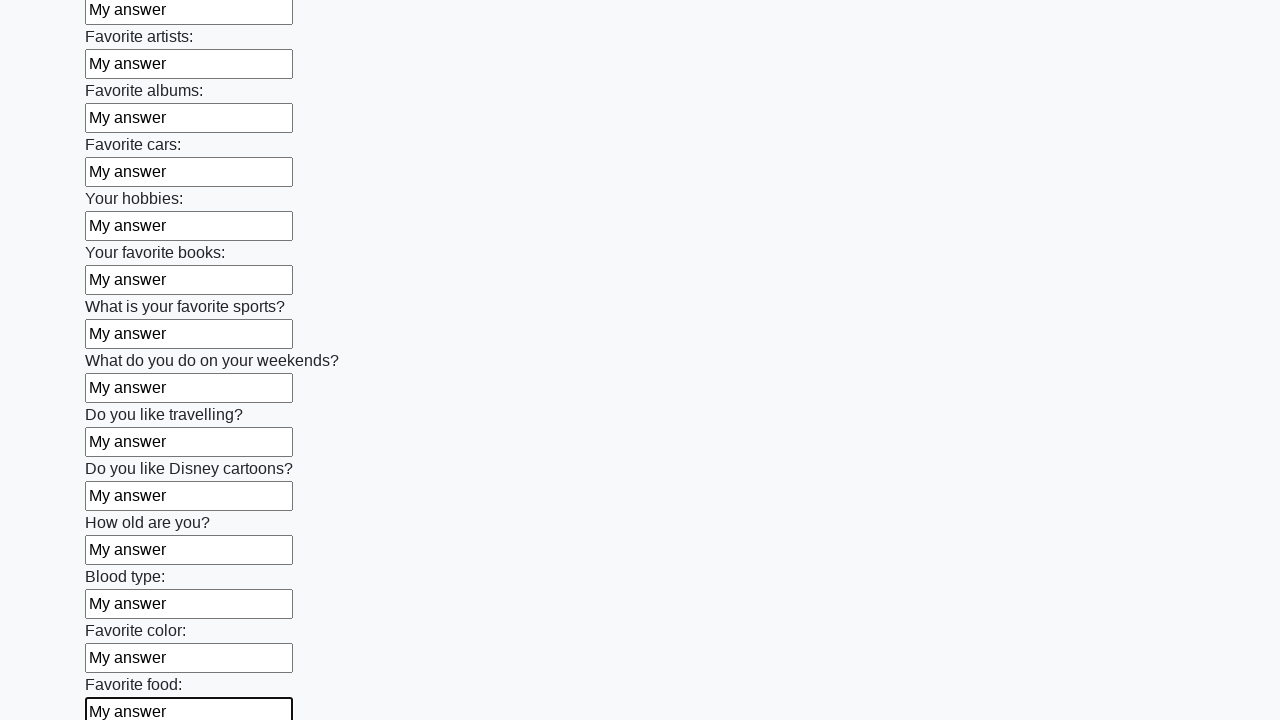

Filled an input field with 'My answer' on input >> nth=21
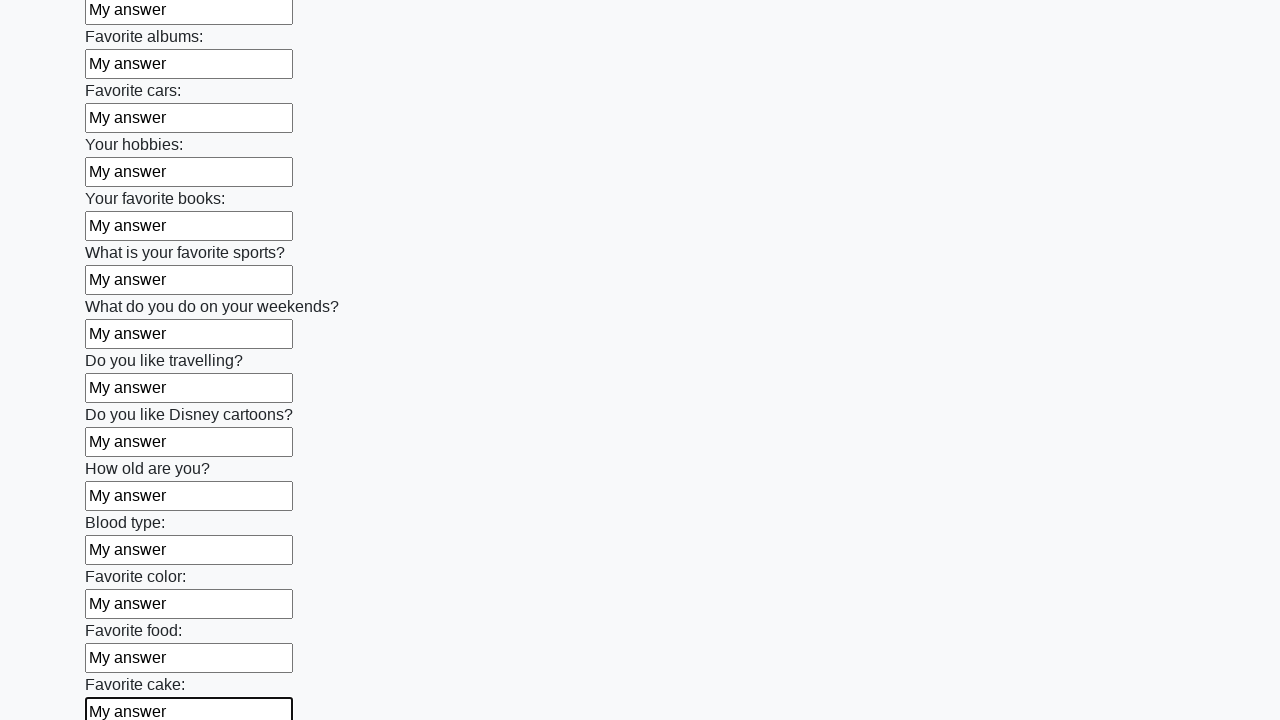

Filled an input field with 'My answer' on input >> nth=22
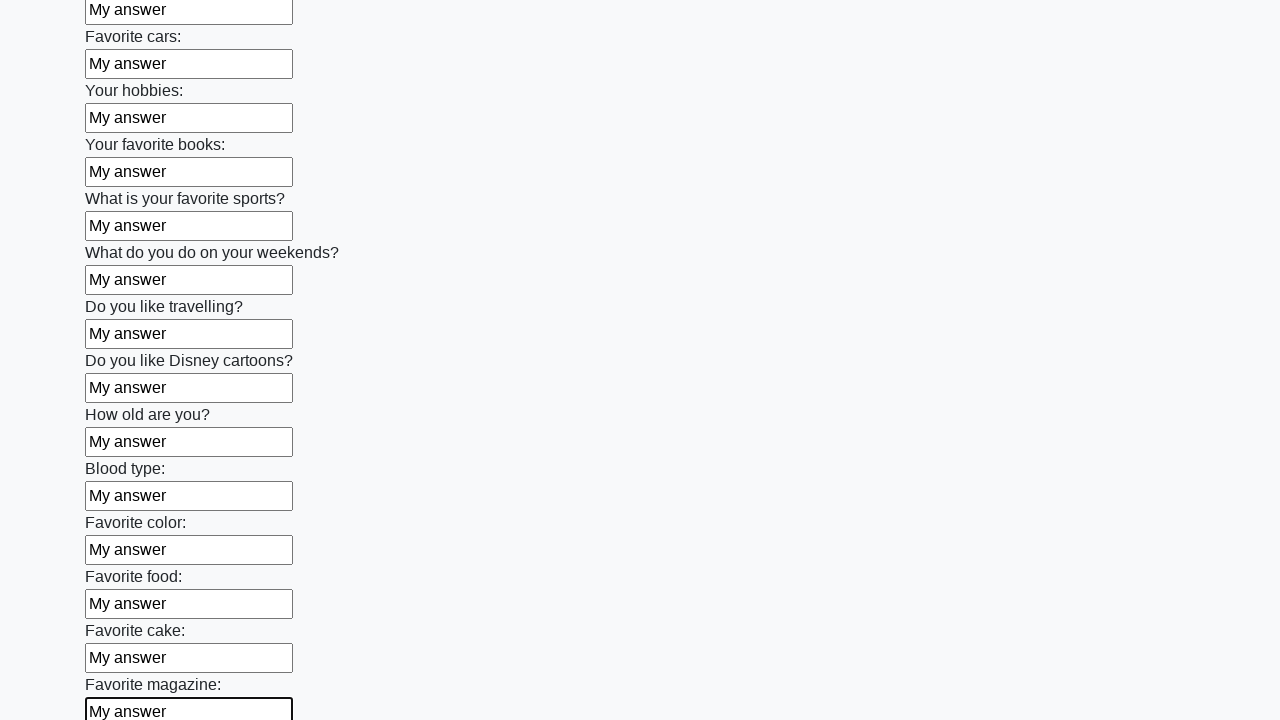

Filled an input field with 'My answer' on input >> nth=23
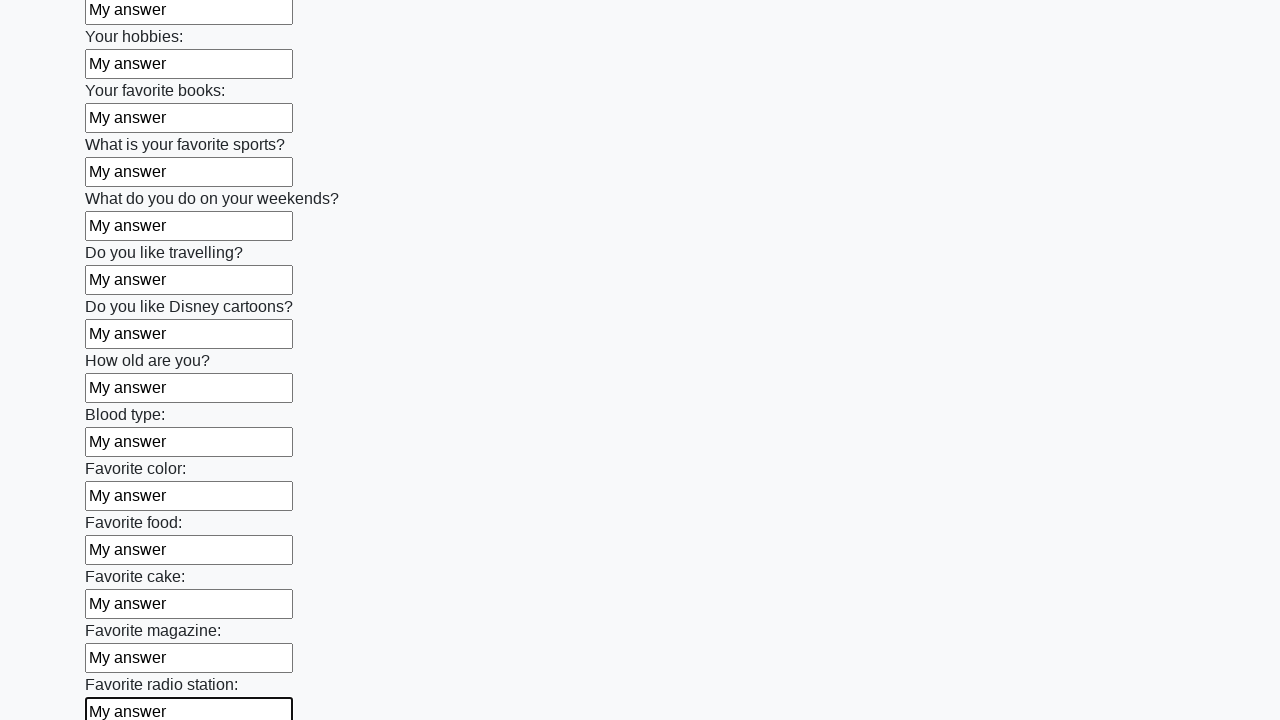

Filled an input field with 'My answer' on input >> nth=24
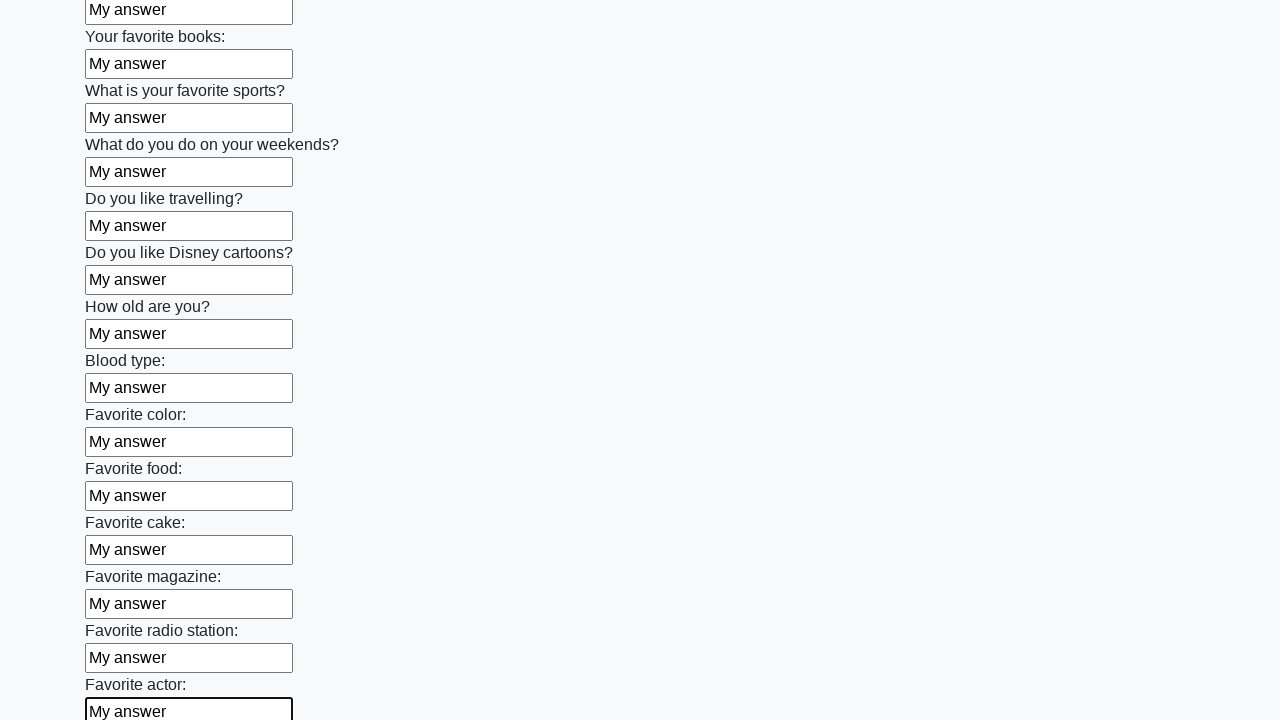

Filled an input field with 'My answer' on input >> nth=25
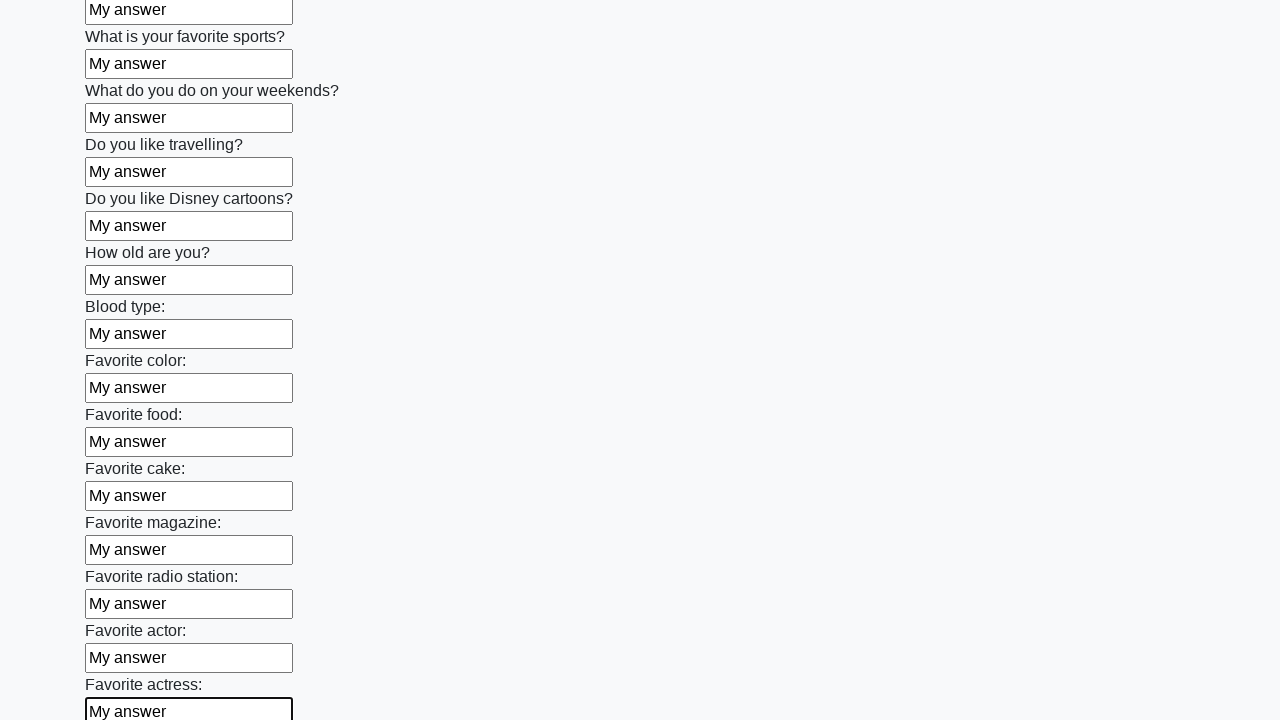

Filled an input field with 'My answer' on input >> nth=26
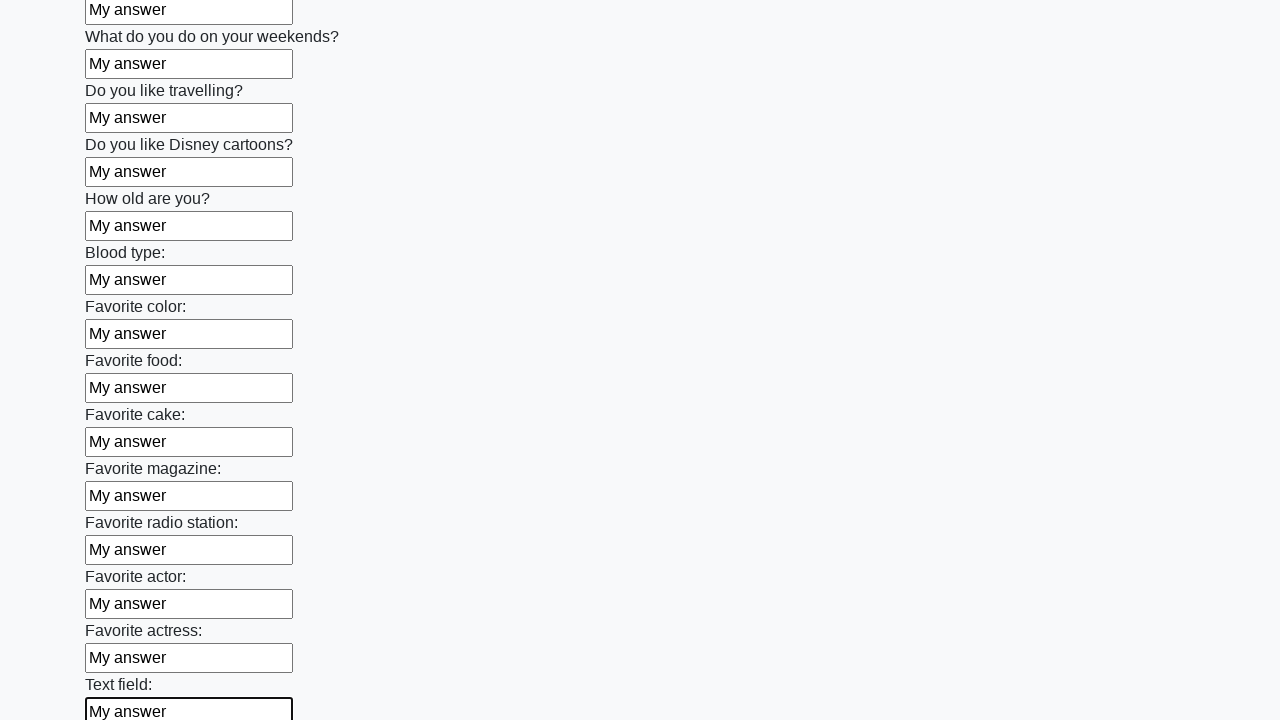

Filled an input field with 'My answer' on input >> nth=27
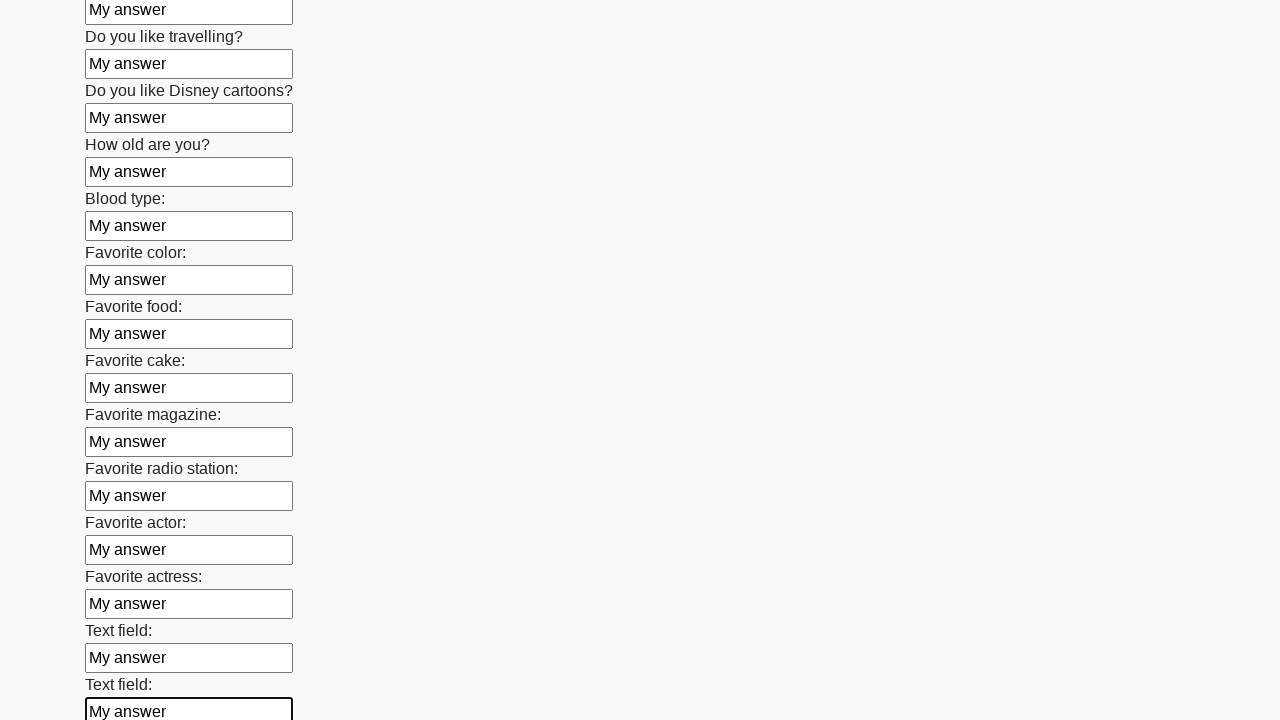

Filled an input field with 'My answer' on input >> nth=28
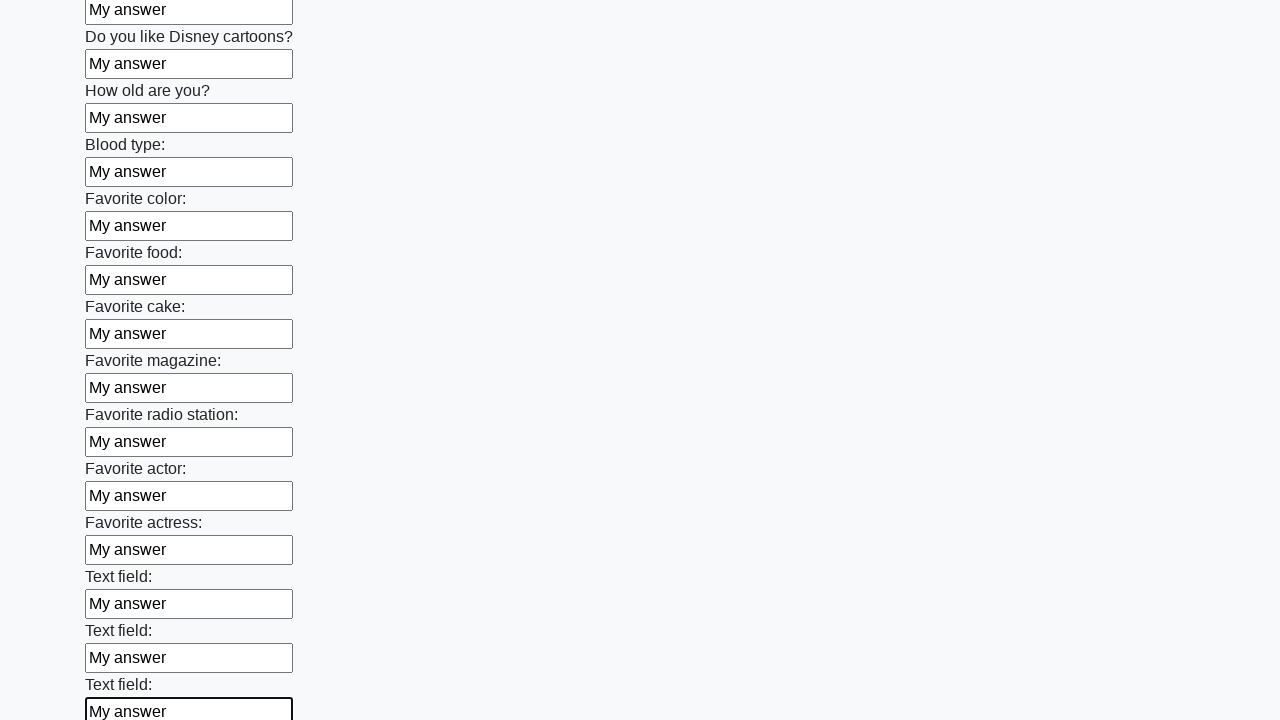

Filled an input field with 'My answer' on input >> nth=29
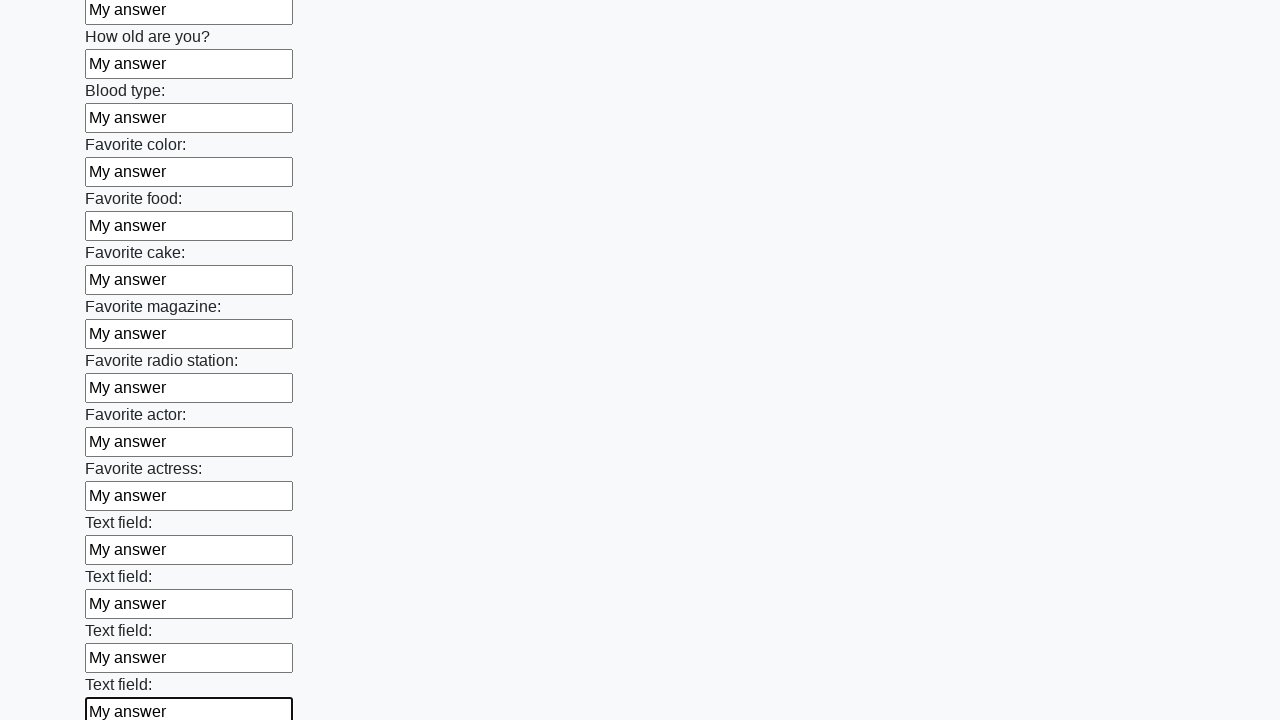

Filled an input field with 'My answer' on input >> nth=30
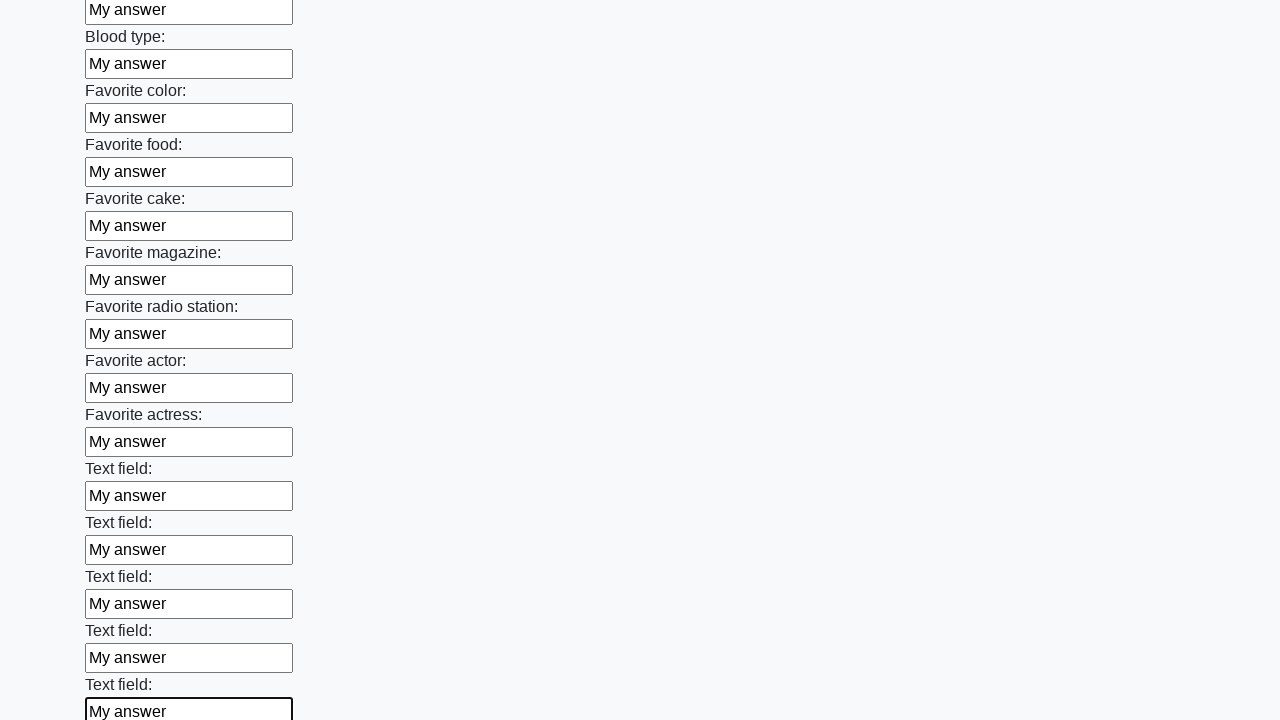

Filled an input field with 'My answer' on input >> nth=31
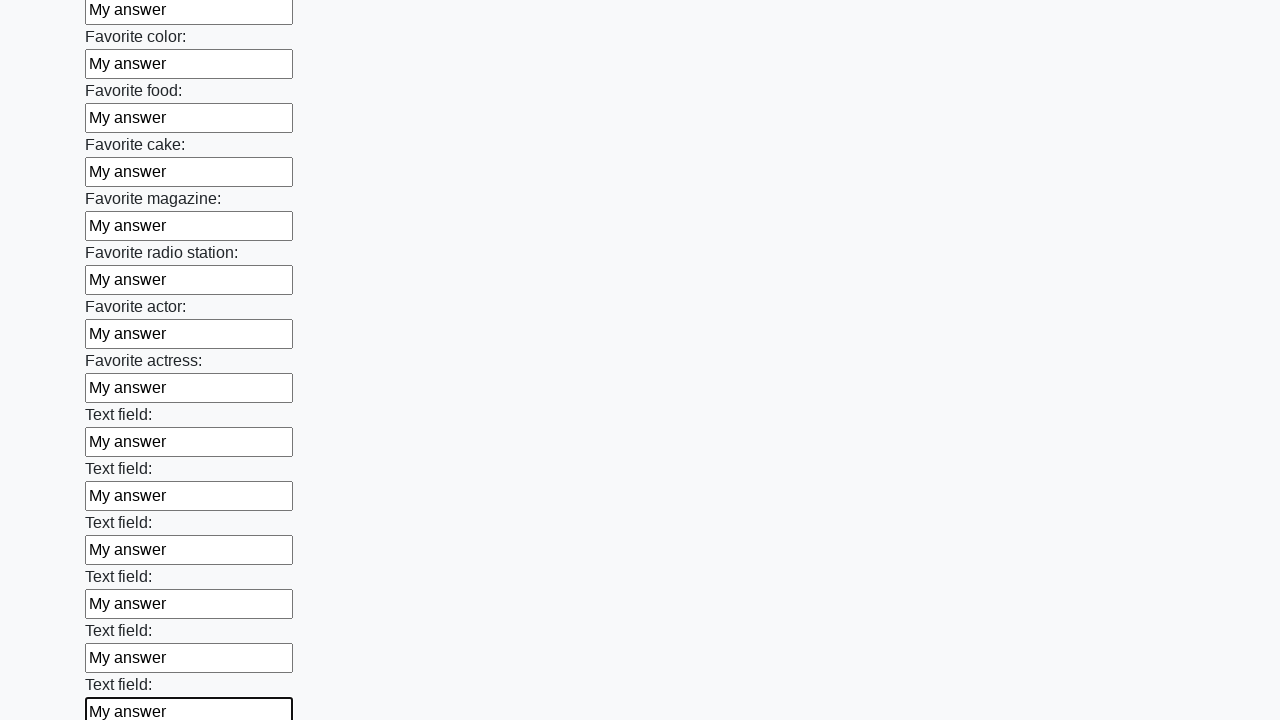

Filled an input field with 'My answer' on input >> nth=32
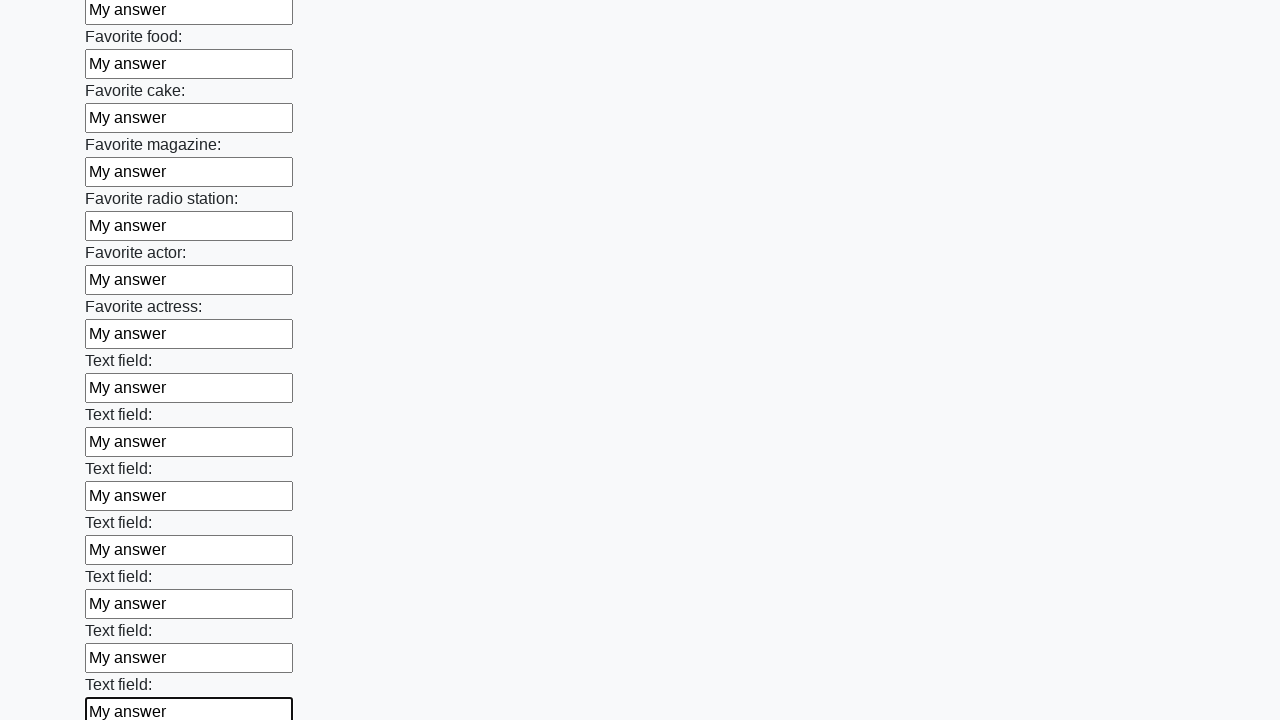

Filled an input field with 'My answer' on input >> nth=33
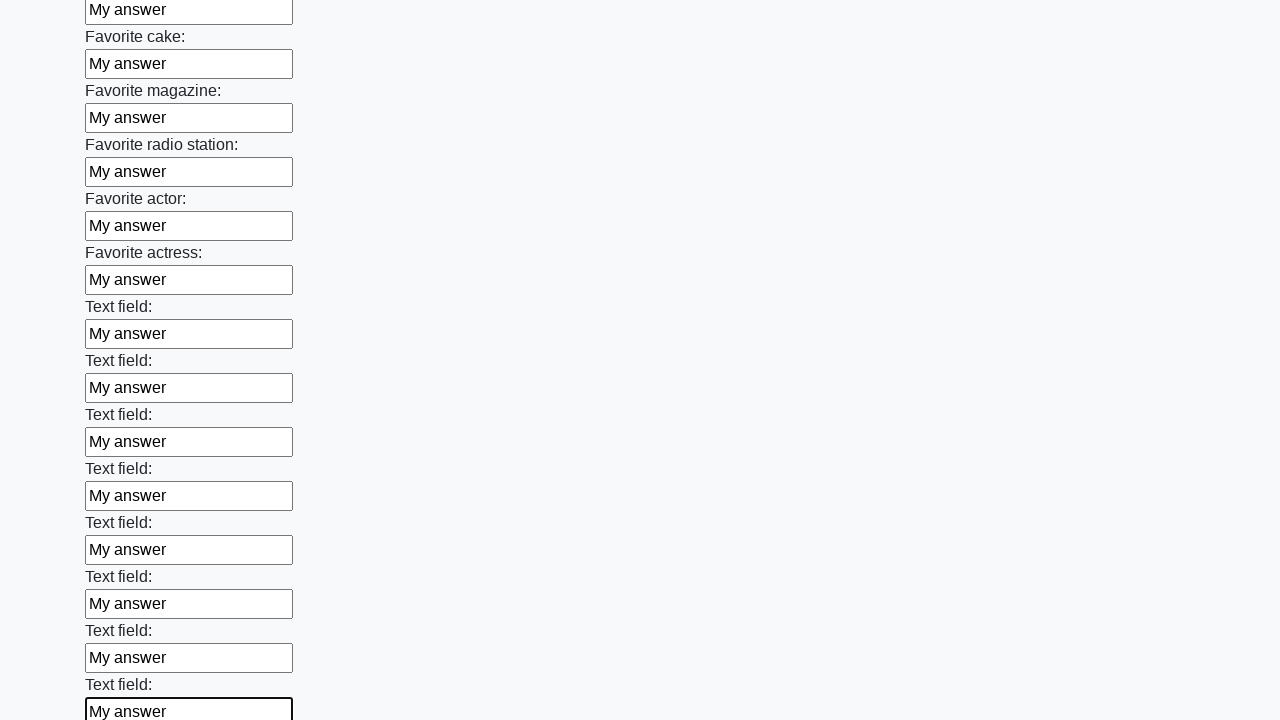

Filled an input field with 'My answer' on input >> nth=34
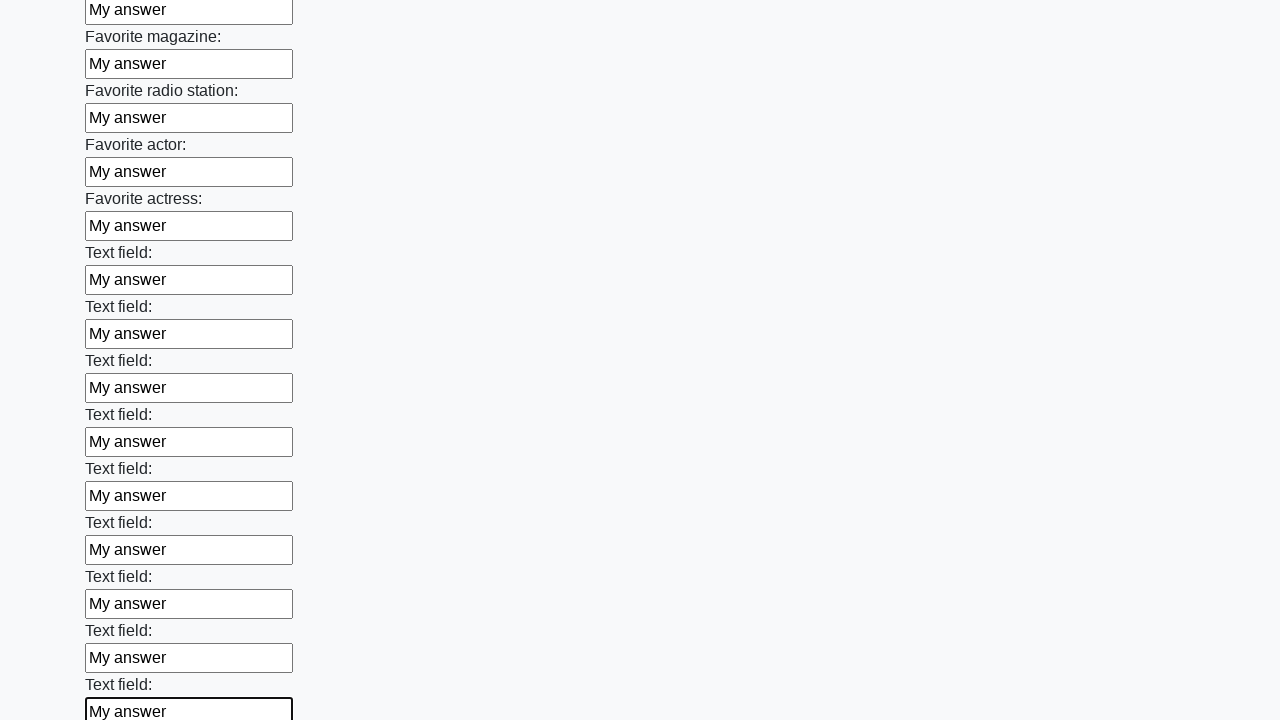

Filled an input field with 'My answer' on input >> nth=35
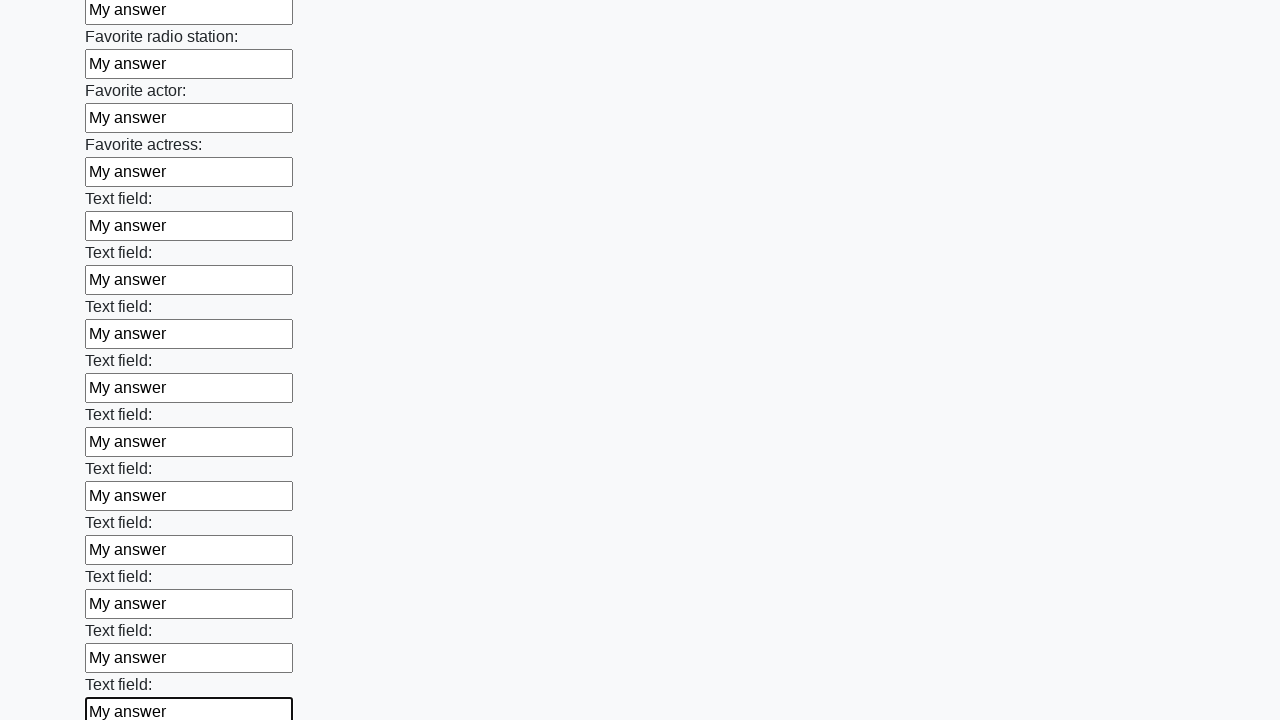

Filled an input field with 'My answer' on input >> nth=36
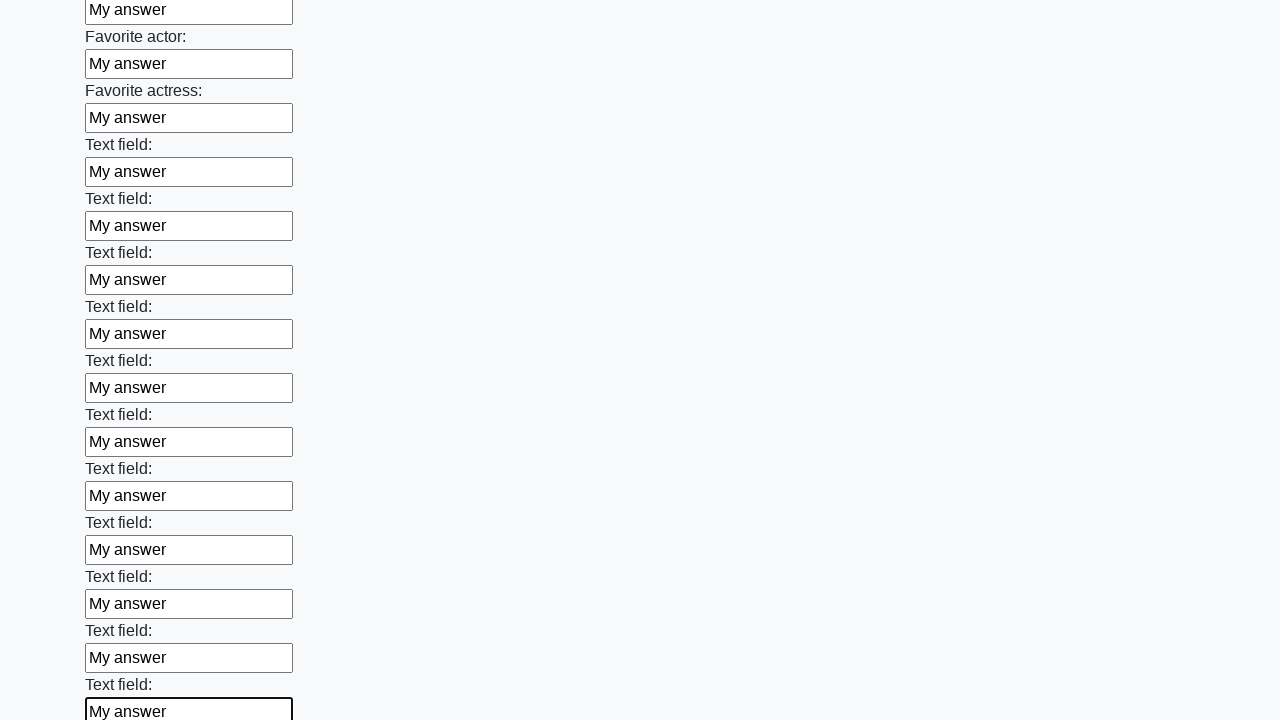

Filled an input field with 'My answer' on input >> nth=37
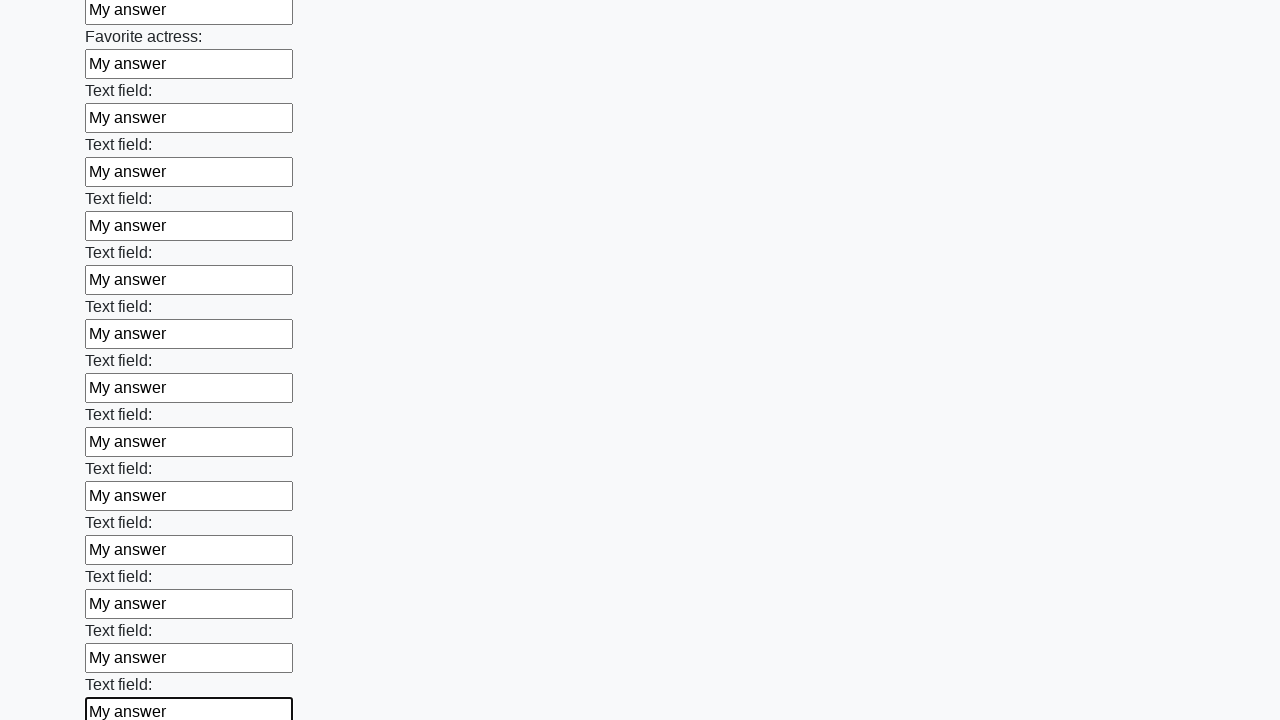

Filled an input field with 'My answer' on input >> nth=38
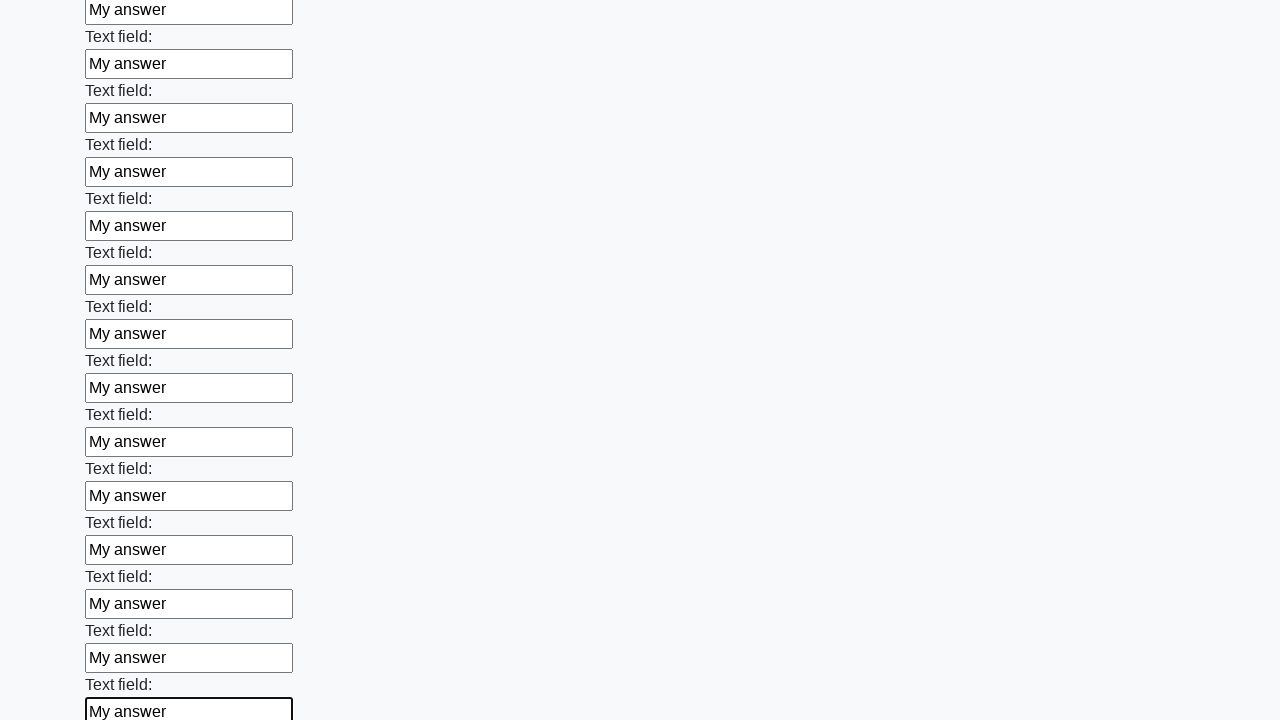

Filled an input field with 'My answer' on input >> nth=39
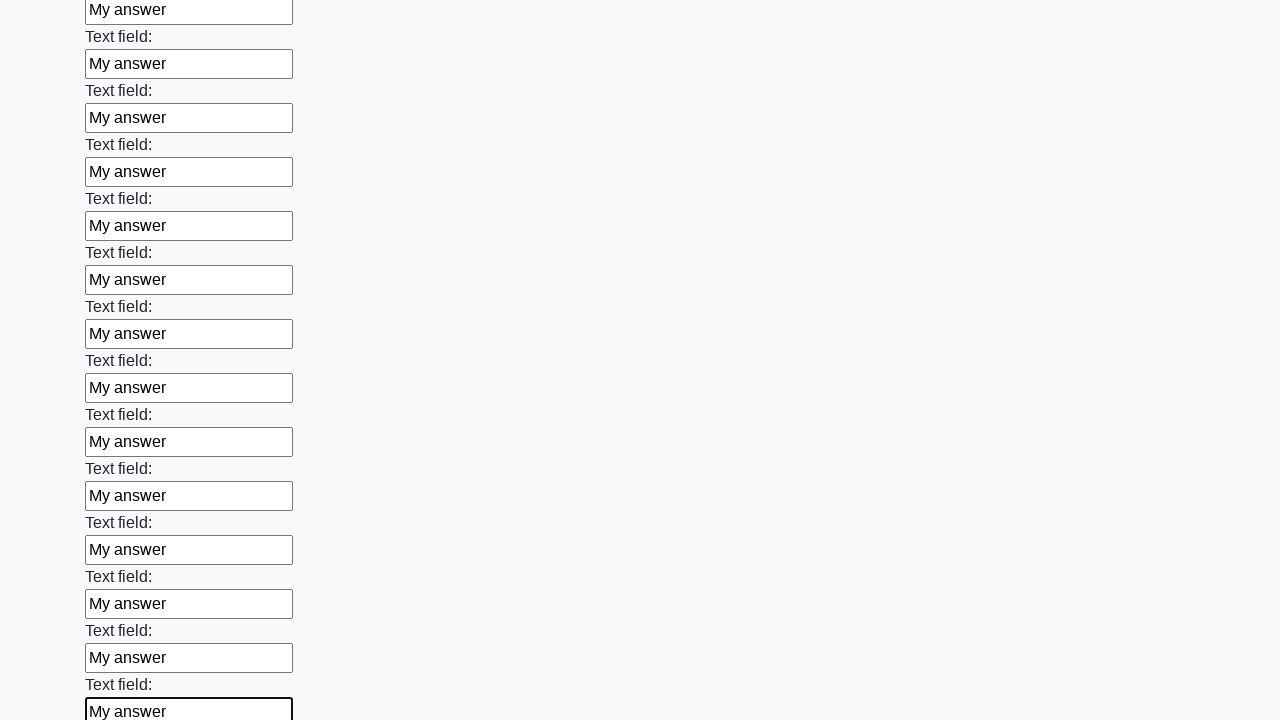

Filled an input field with 'My answer' on input >> nth=40
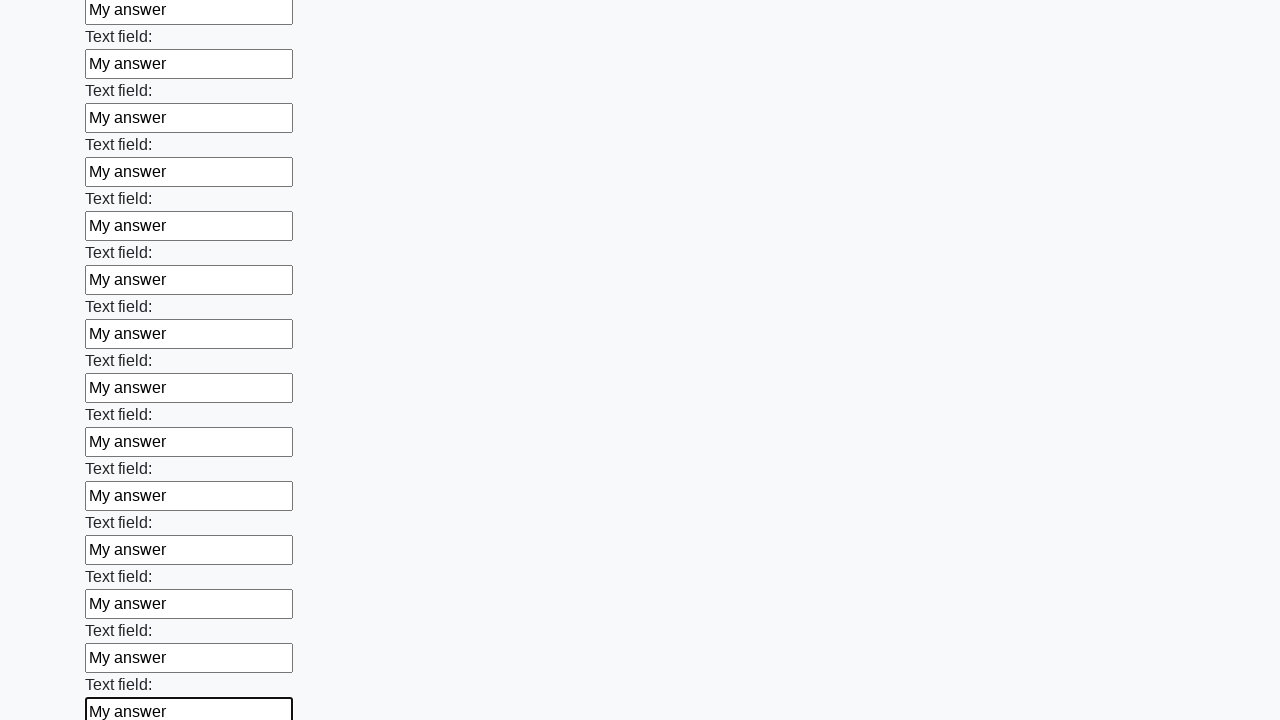

Filled an input field with 'My answer' on input >> nth=41
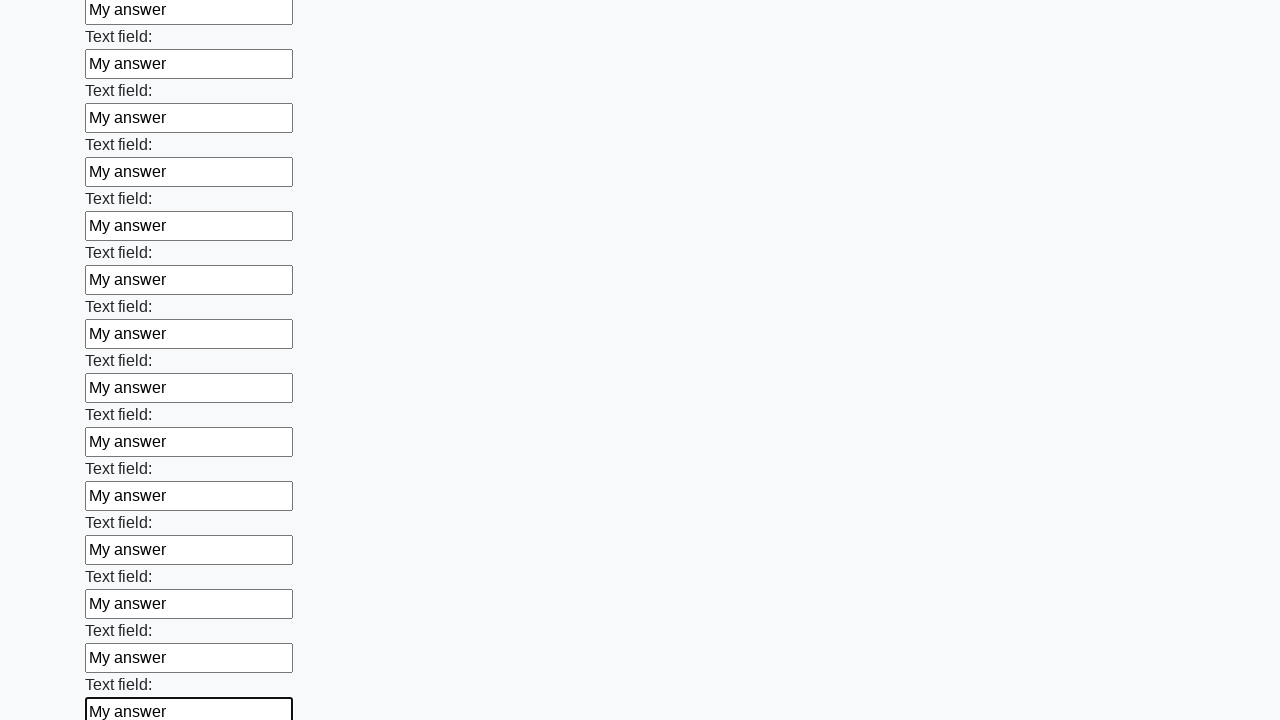

Filled an input field with 'My answer' on input >> nth=42
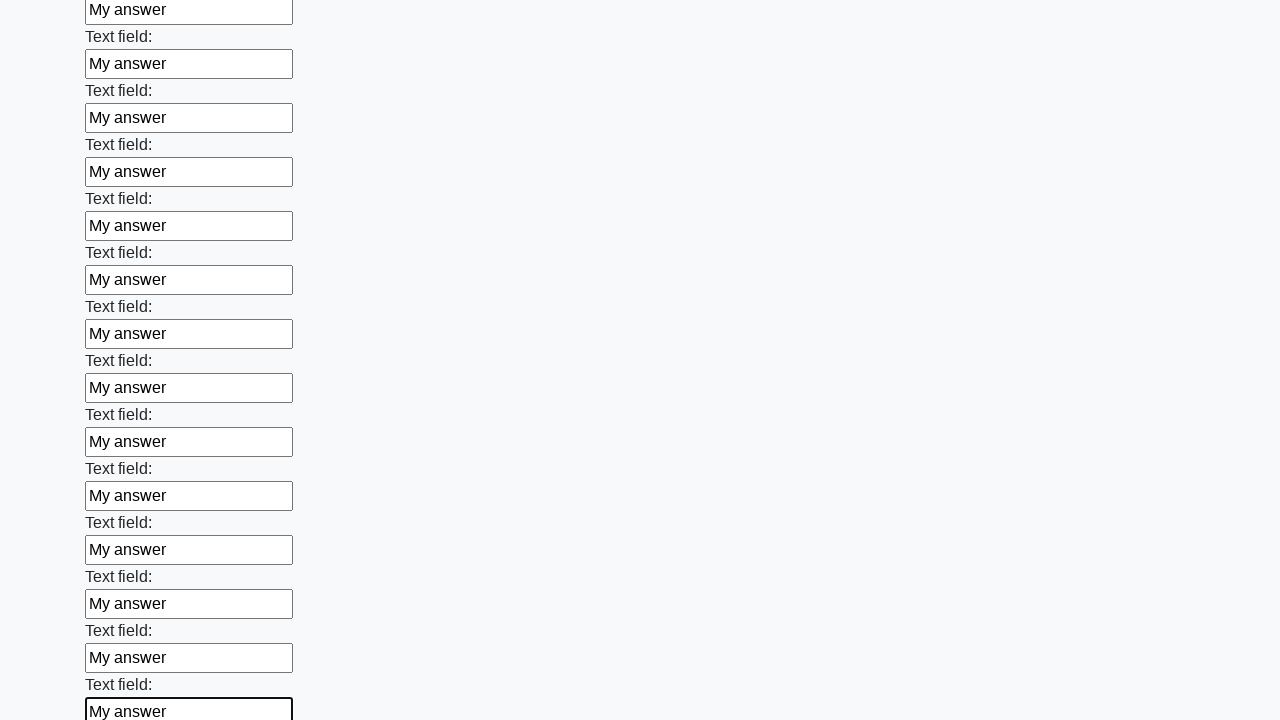

Filled an input field with 'My answer' on input >> nth=43
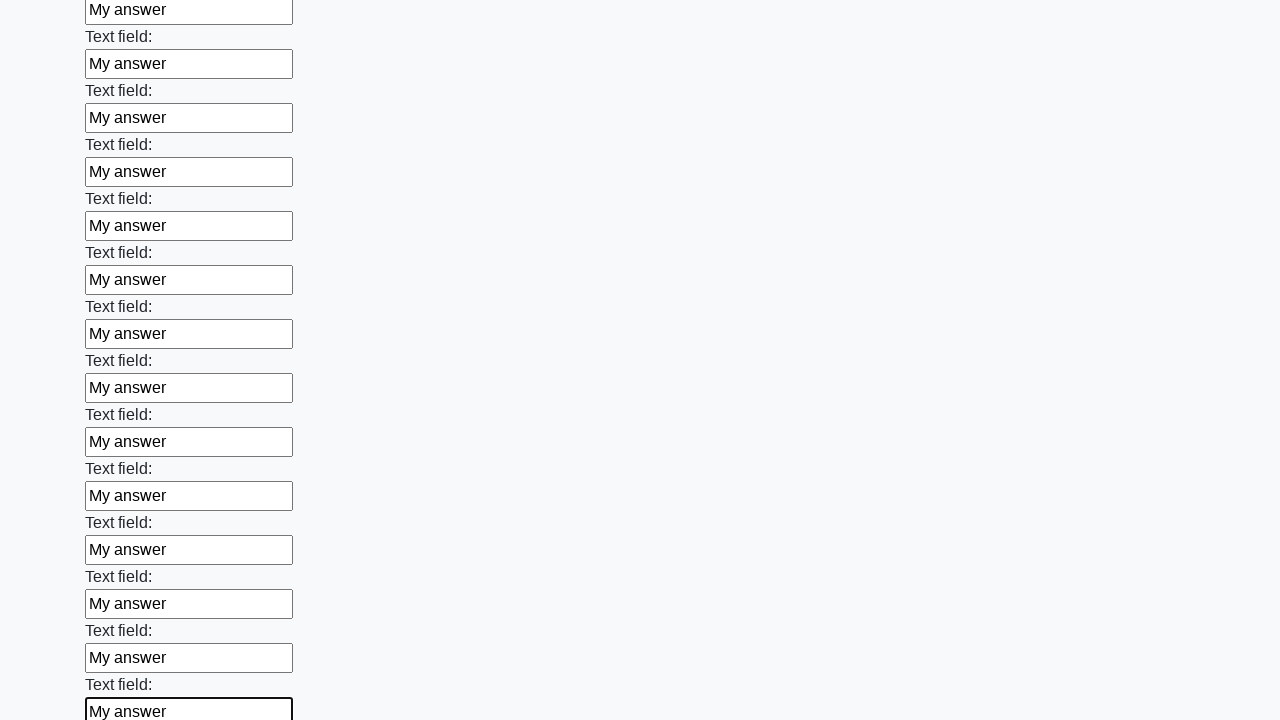

Filled an input field with 'My answer' on input >> nth=44
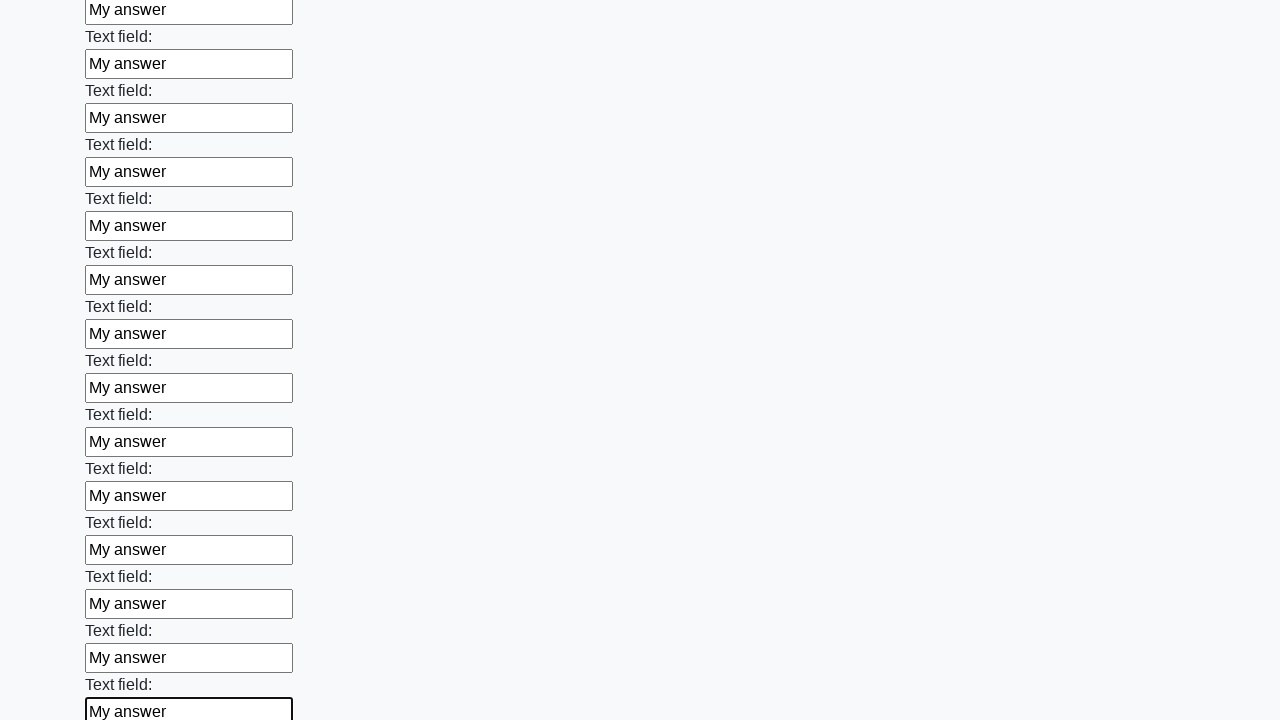

Filled an input field with 'My answer' on input >> nth=45
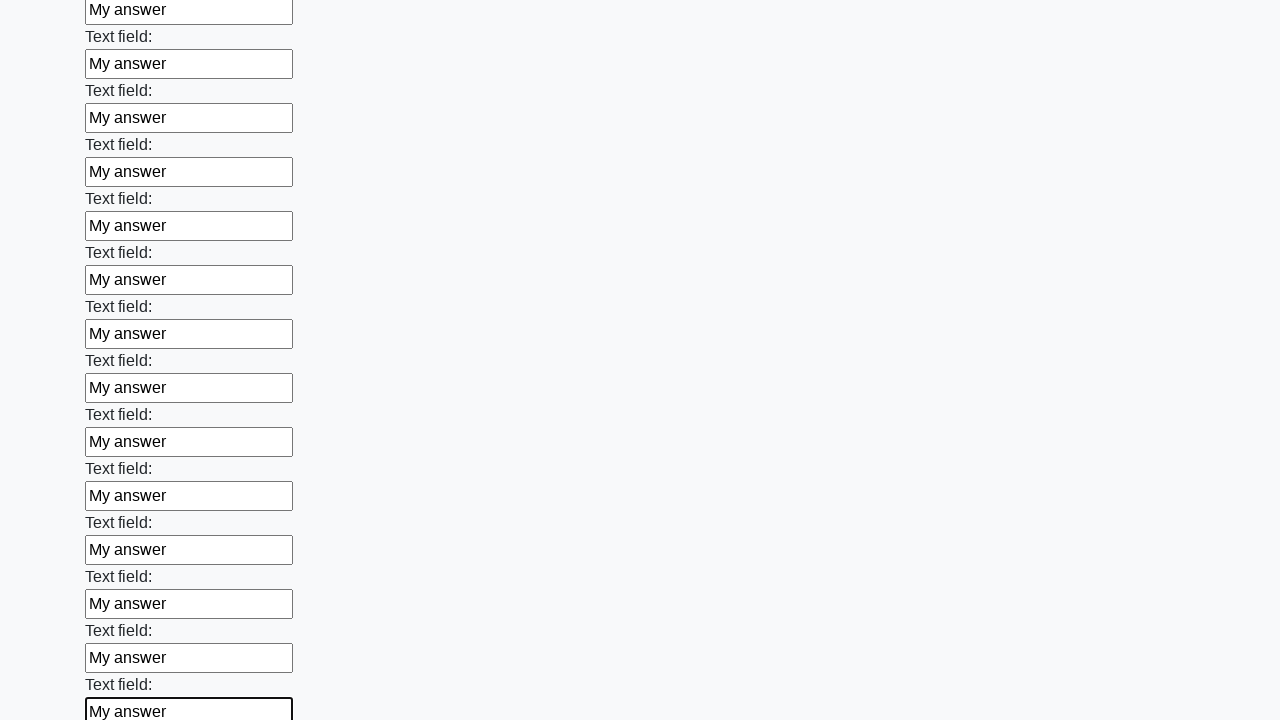

Filled an input field with 'My answer' on input >> nth=46
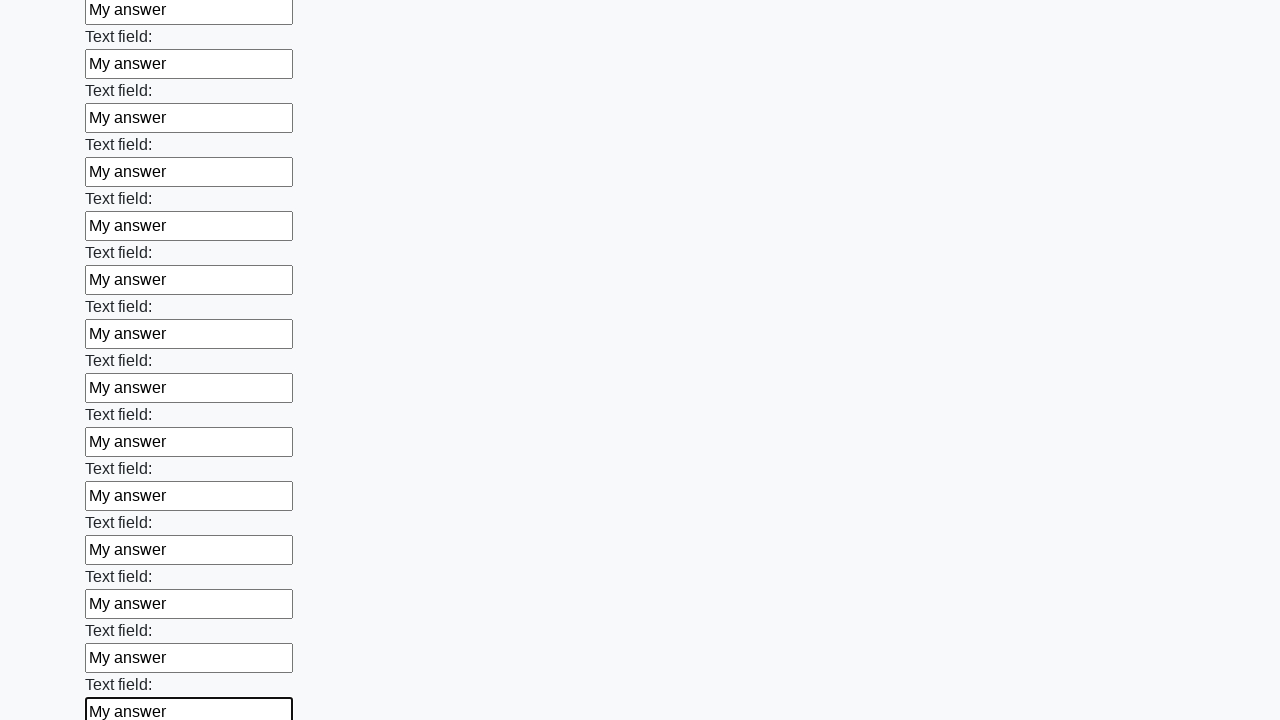

Filled an input field with 'My answer' on input >> nth=47
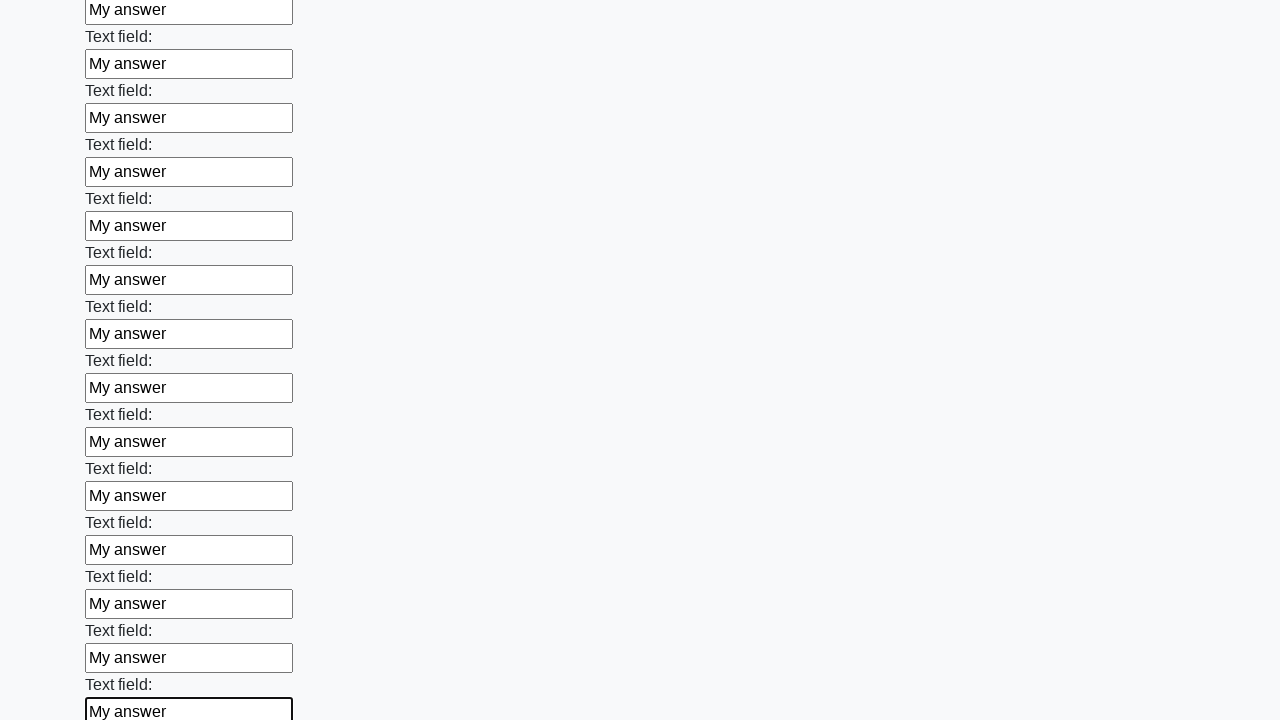

Filled an input field with 'My answer' on input >> nth=48
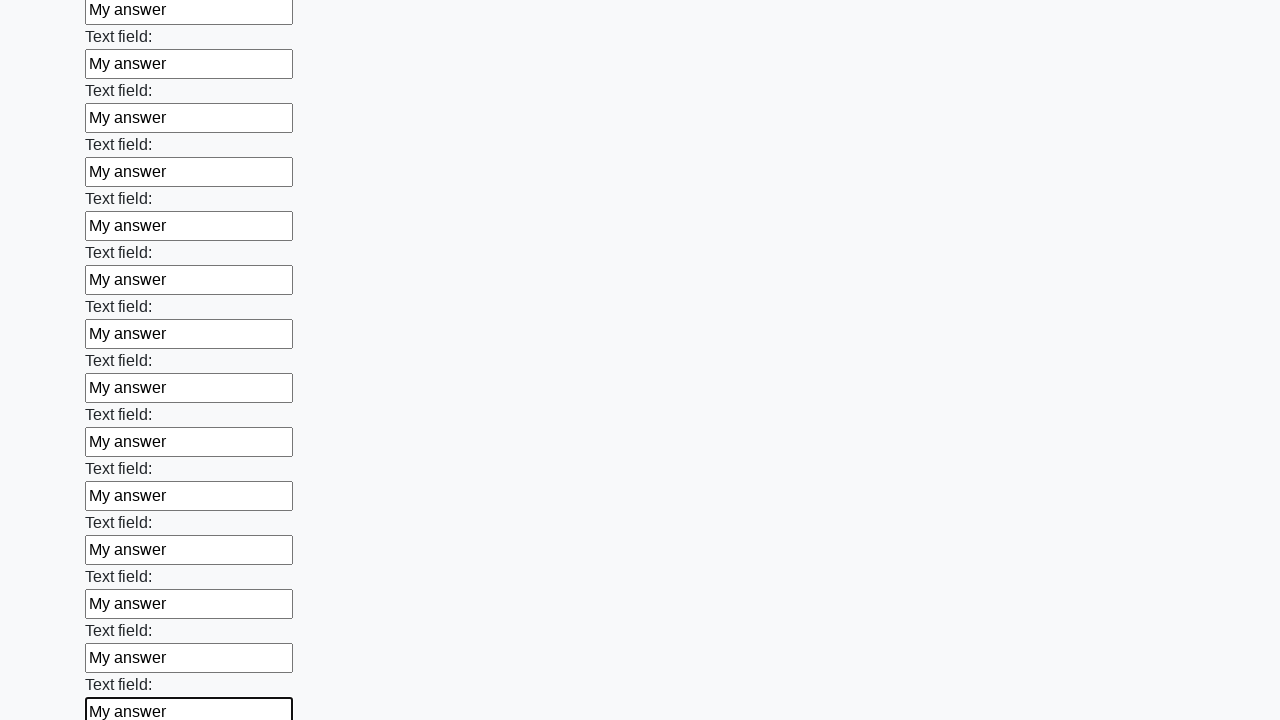

Filled an input field with 'My answer' on input >> nth=49
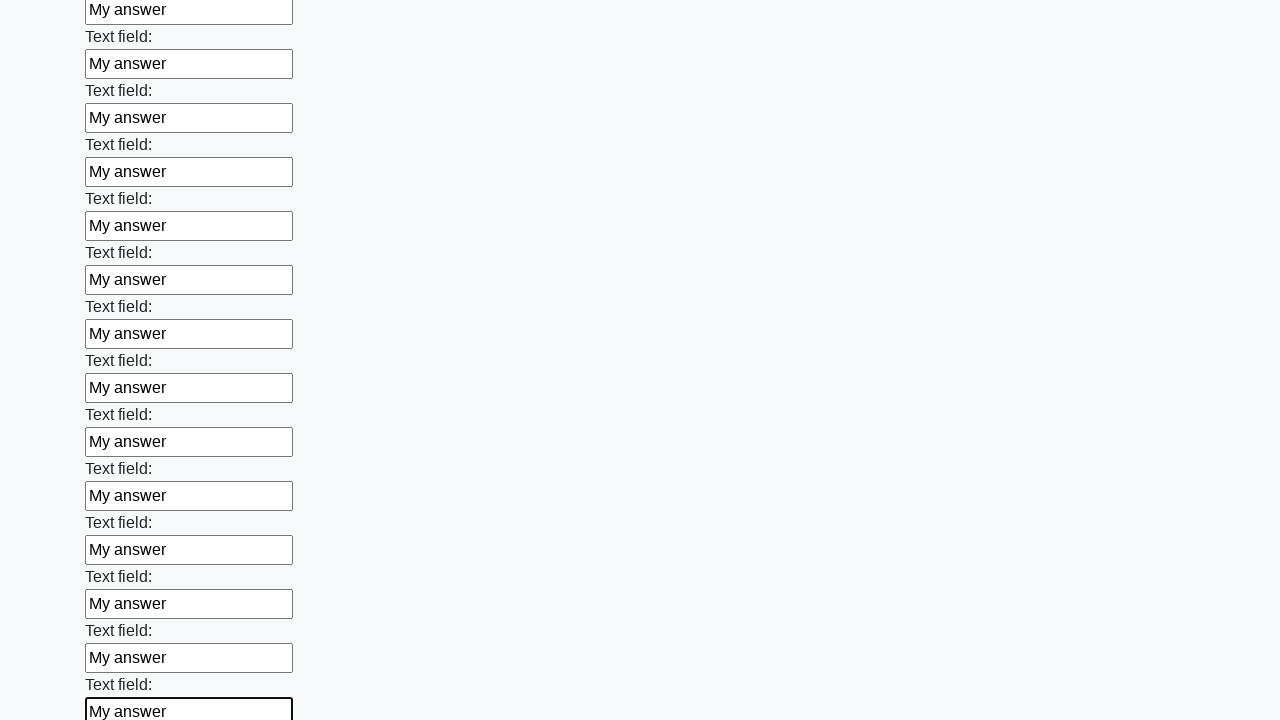

Filled an input field with 'My answer' on input >> nth=50
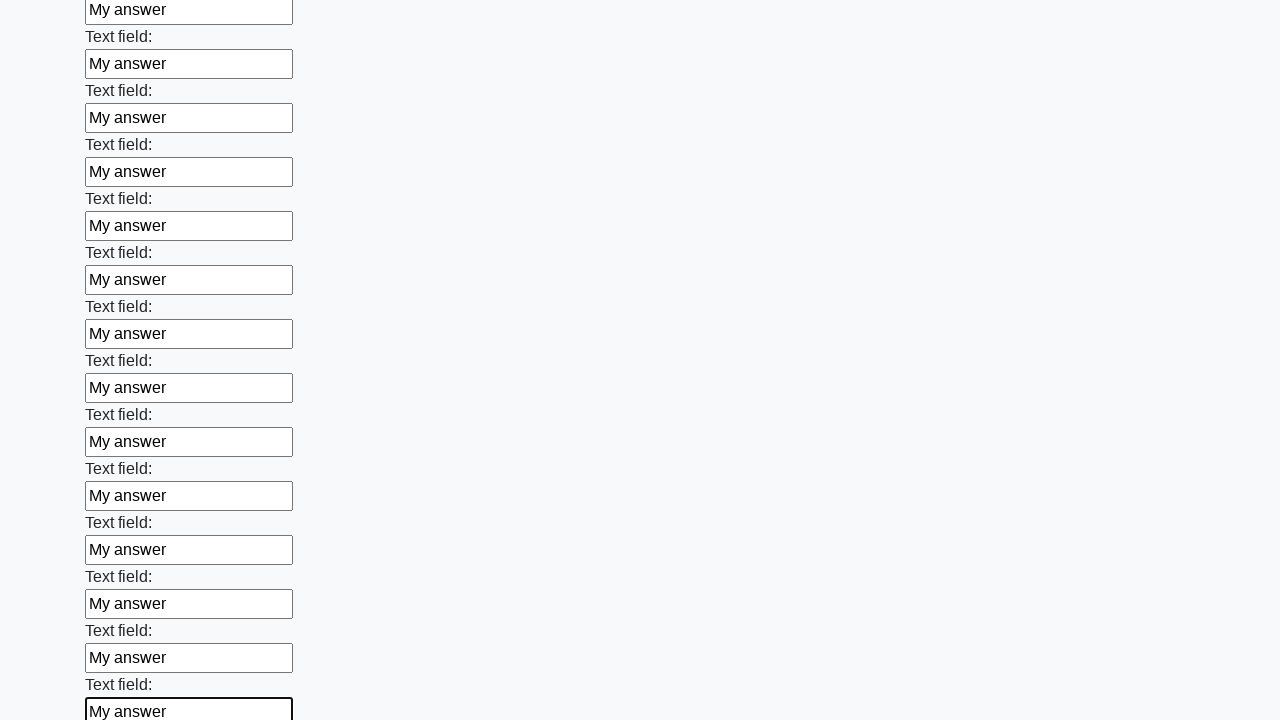

Filled an input field with 'My answer' on input >> nth=51
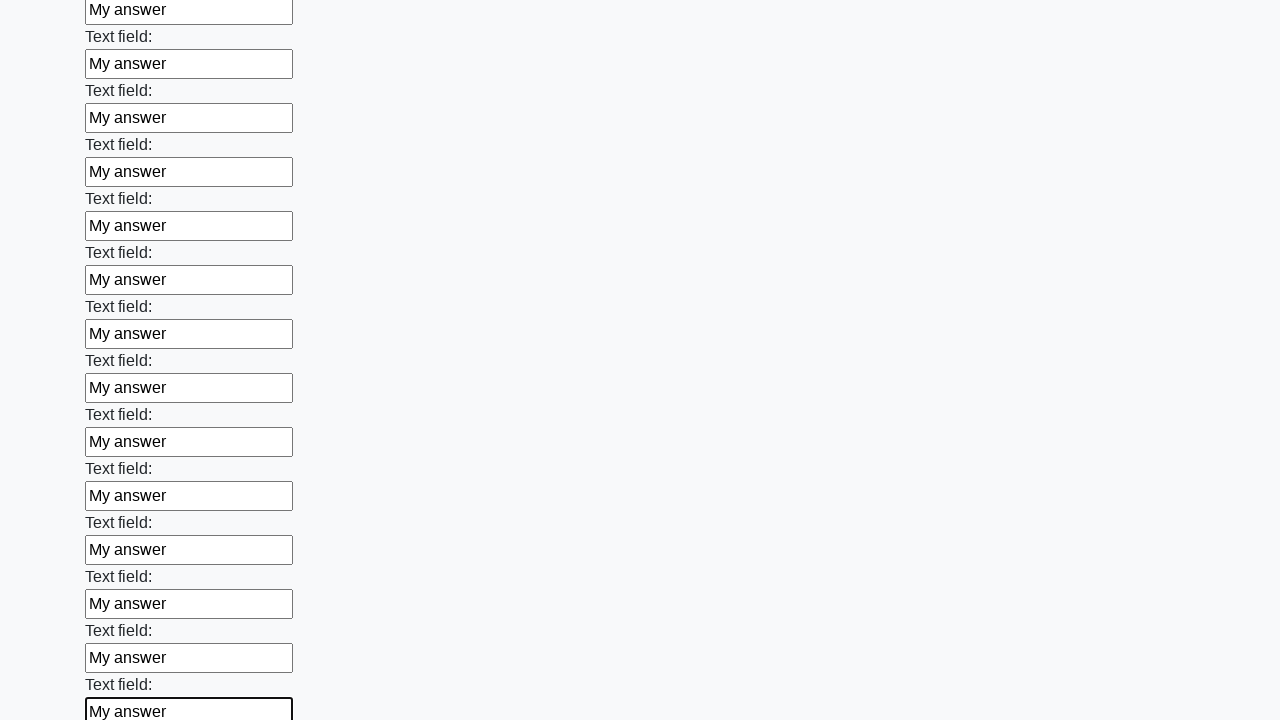

Filled an input field with 'My answer' on input >> nth=52
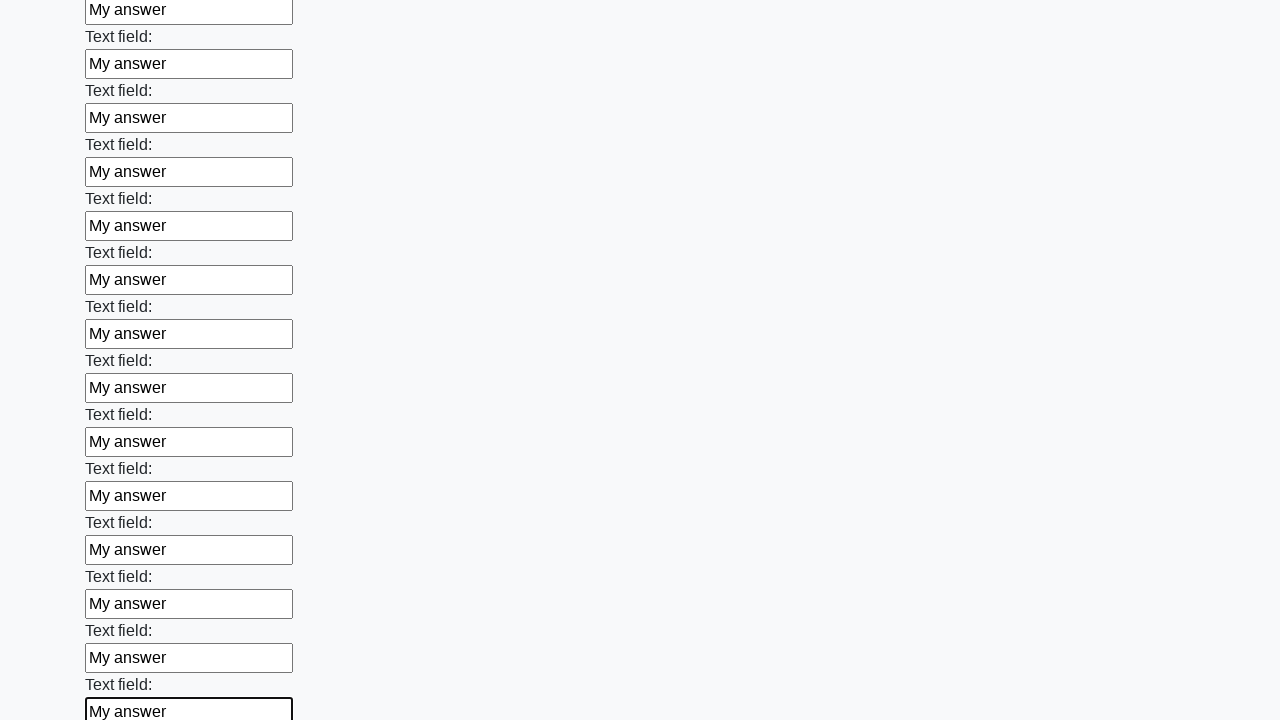

Filled an input field with 'My answer' on input >> nth=53
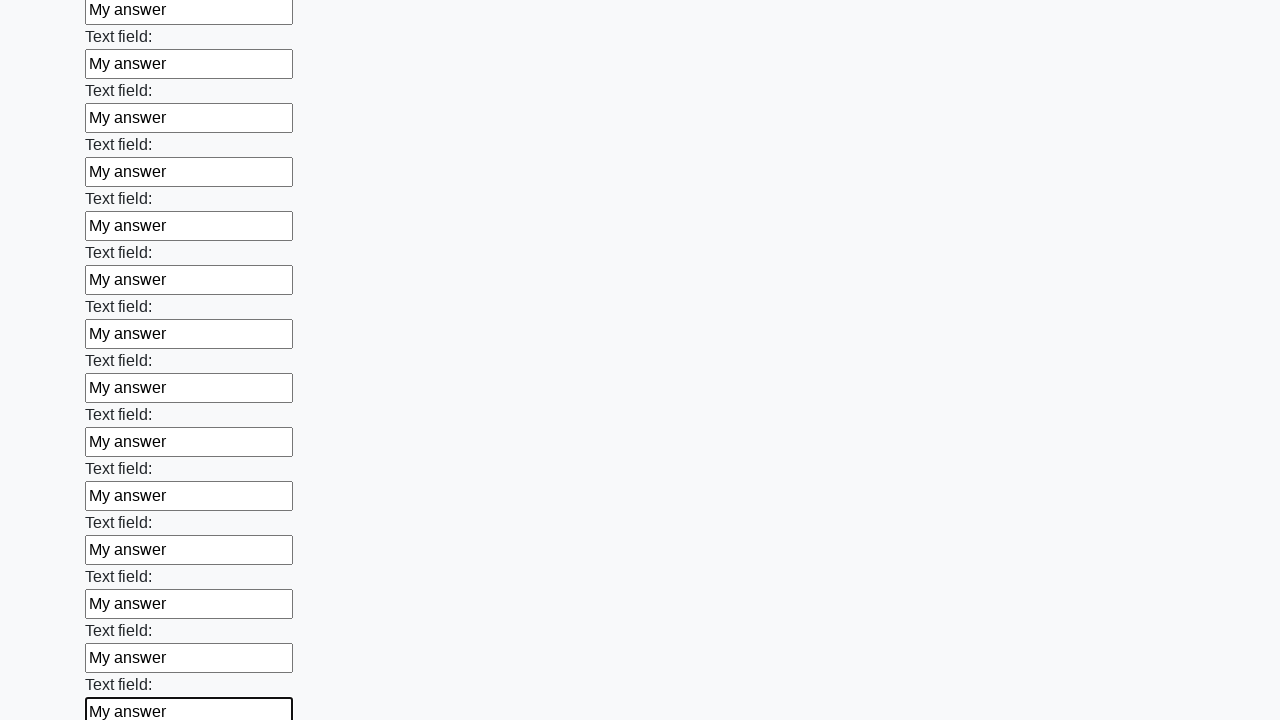

Filled an input field with 'My answer' on input >> nth=54
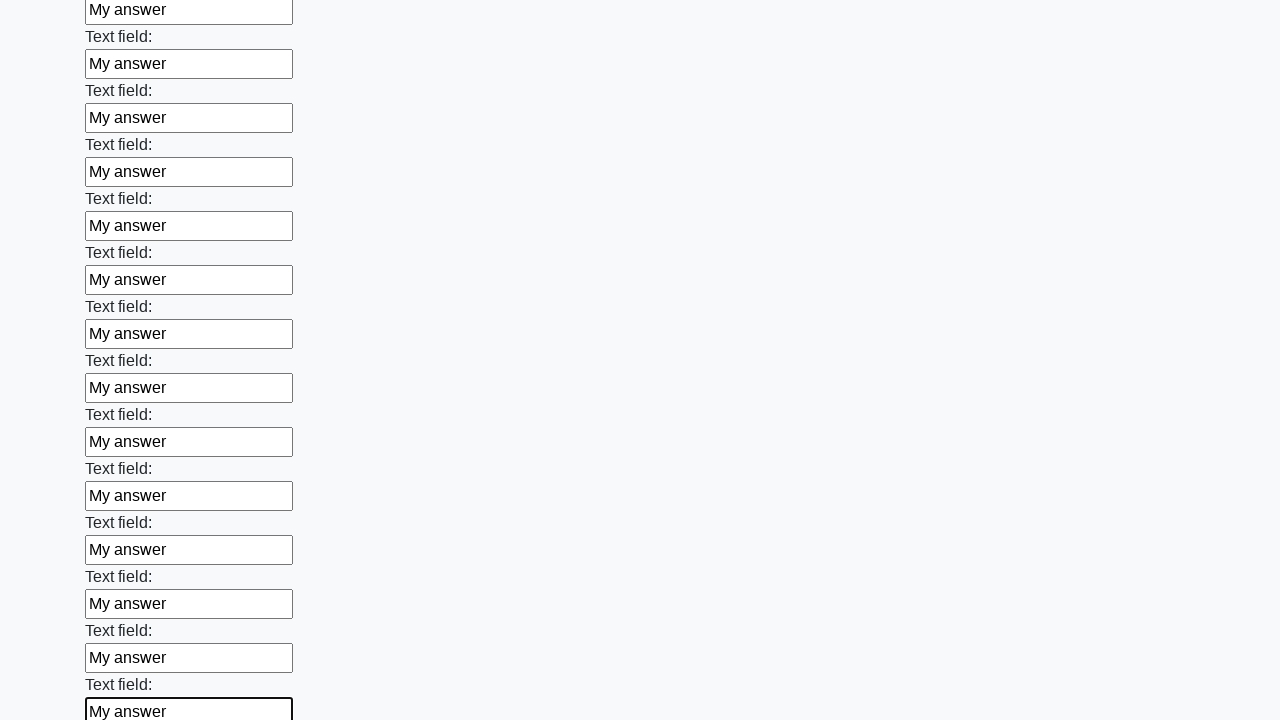

Filled an input field with 'My answer' on input >> nth=55
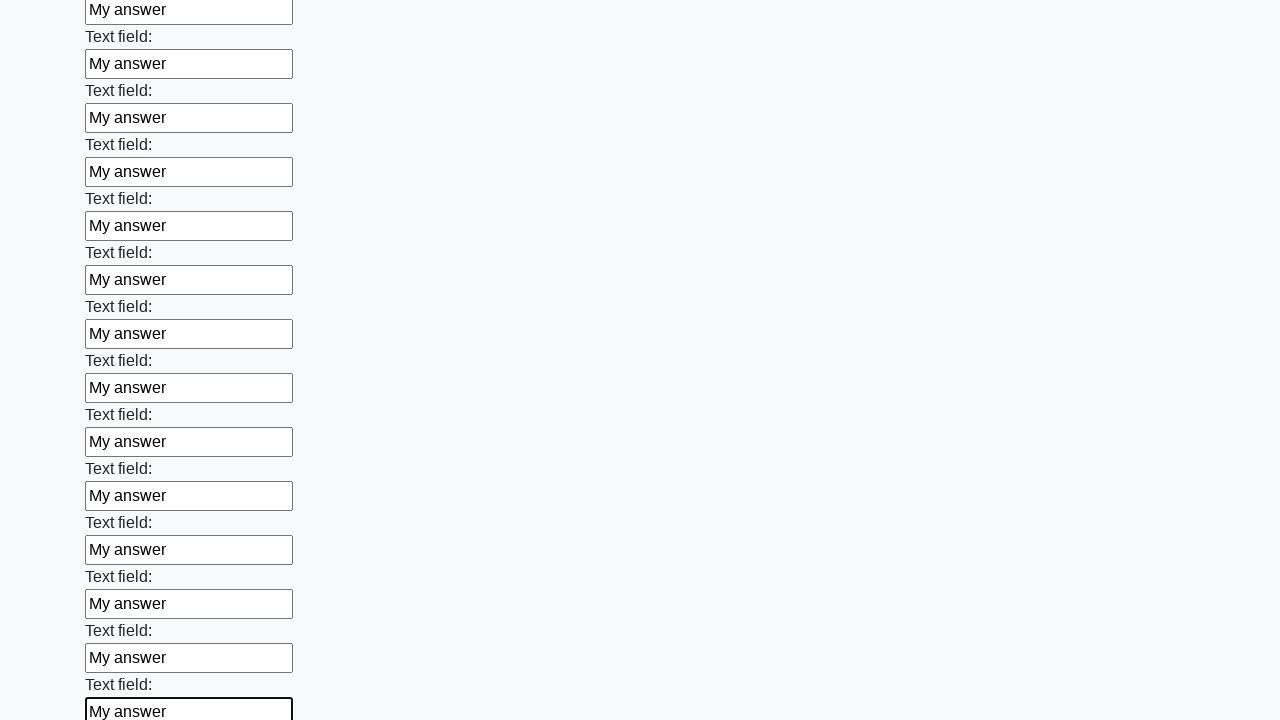

Filled an input field with 'My answer' on input >> nth=56
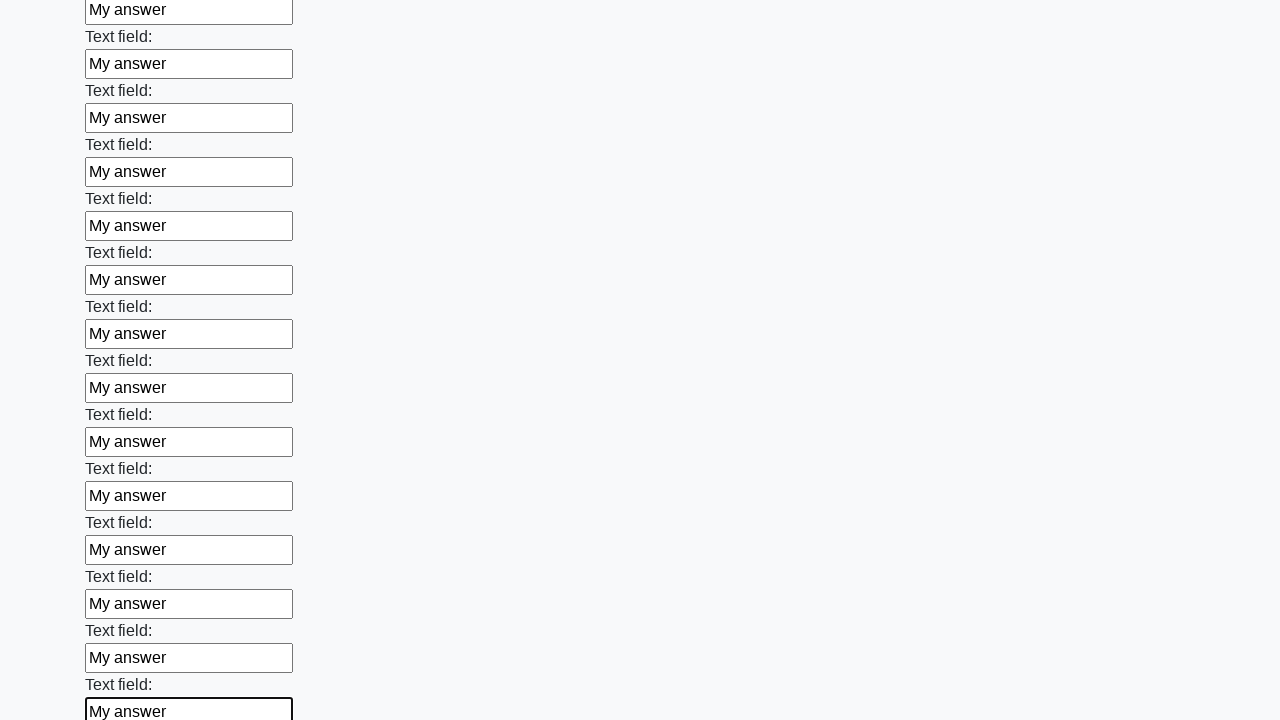

Filled an input field with 'My answer' on input >> nth=57
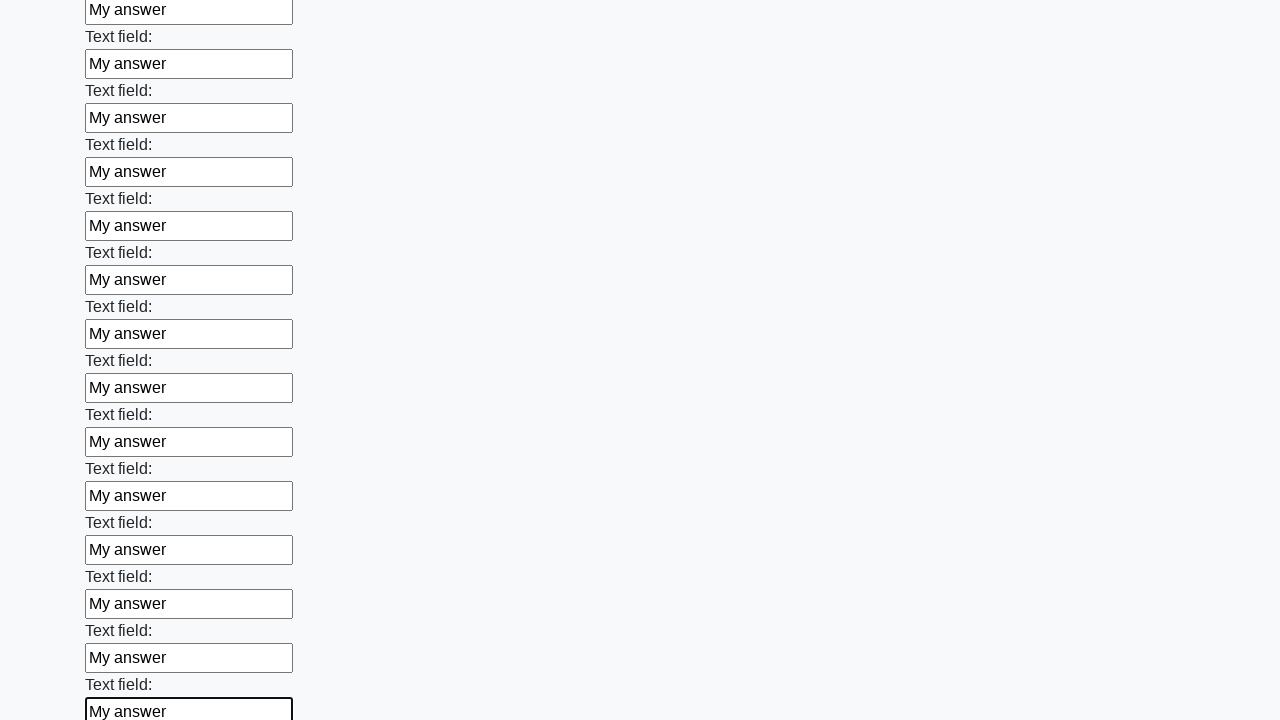

Filled an input field with 'My answer' on input >> nth=58
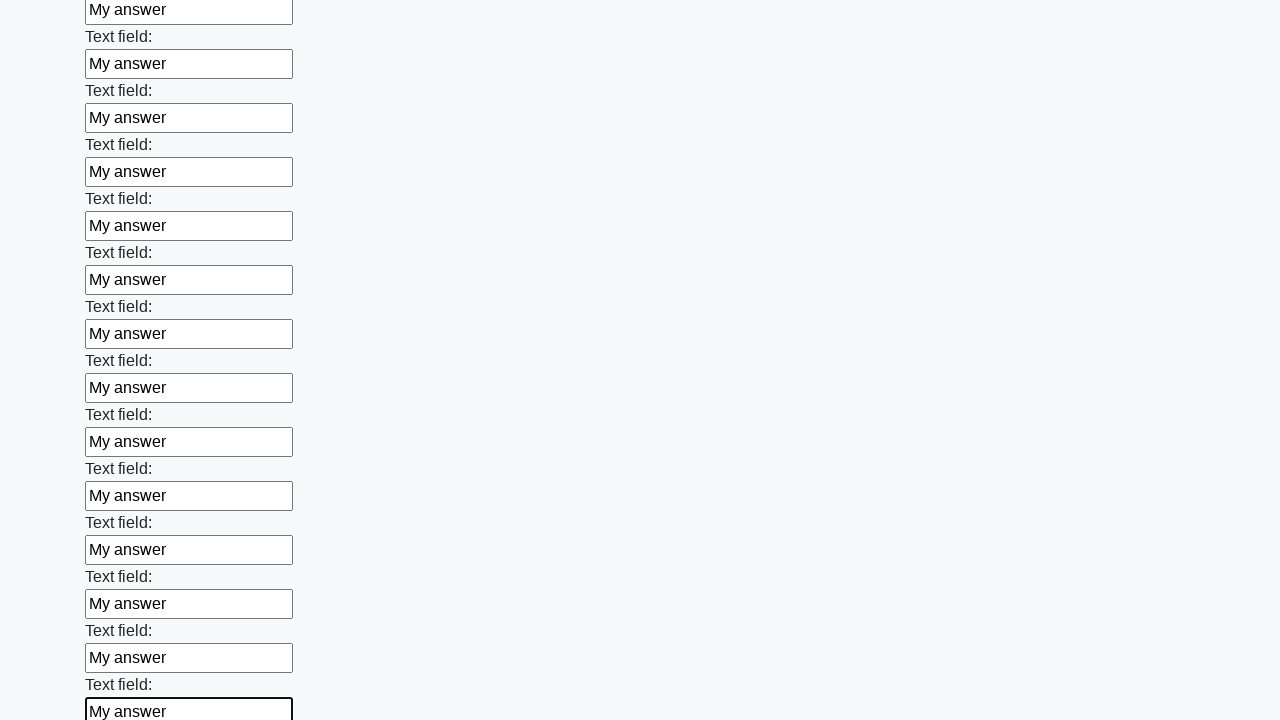

Filled an input field with 'My answer' on input >> nth=59
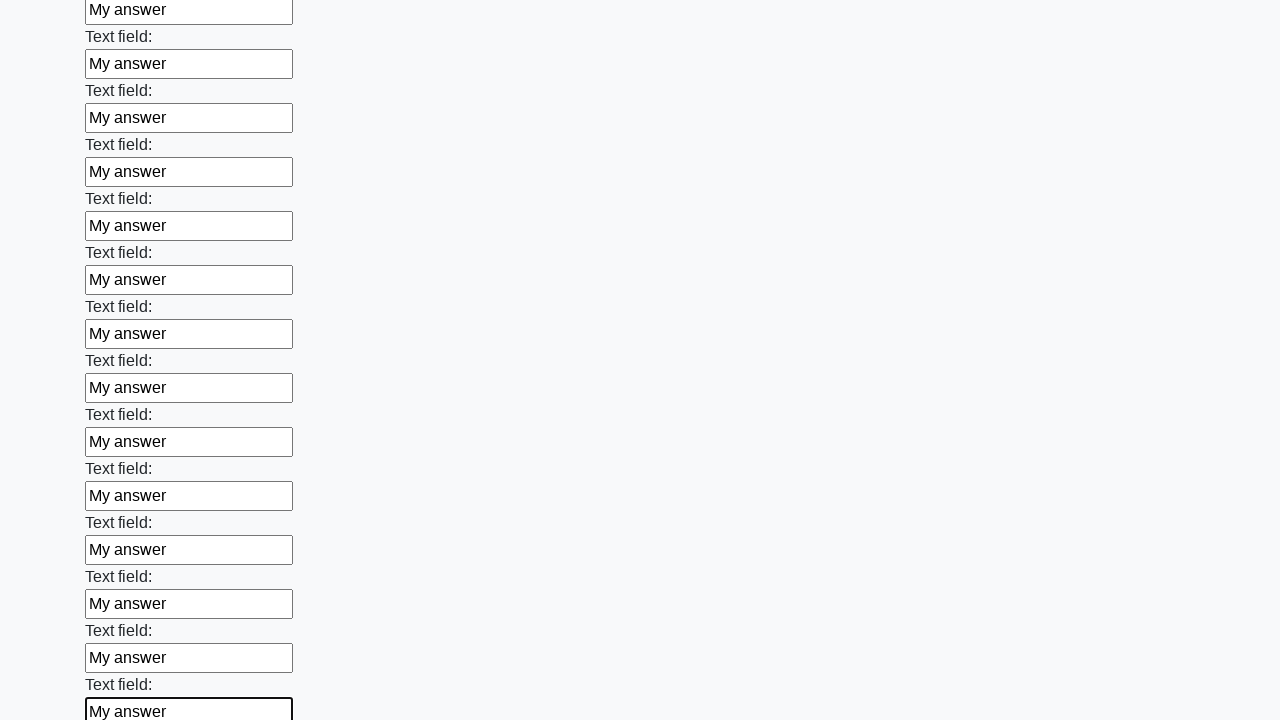

Filled an input field with 'My answer' on input >> nth=60
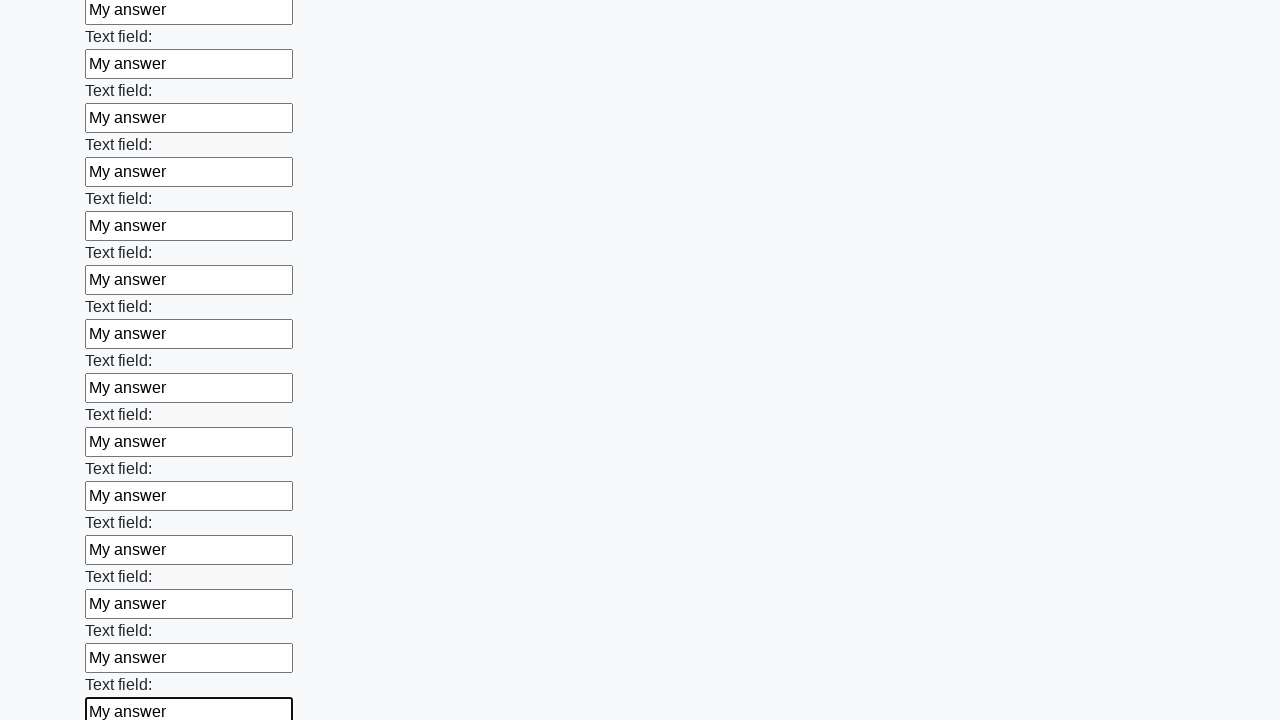

Filled an input field with 'My answer' on input >> nth=61
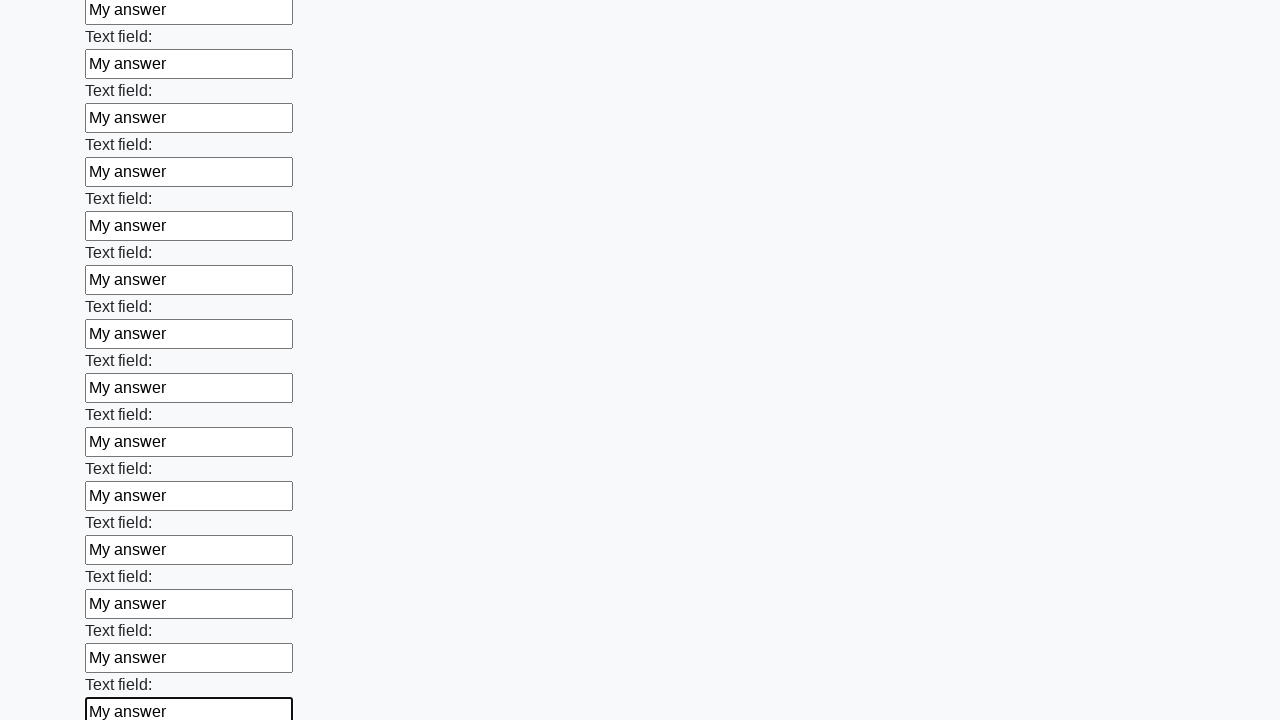

Filled an input field with 'My answer' on input >> nth=62
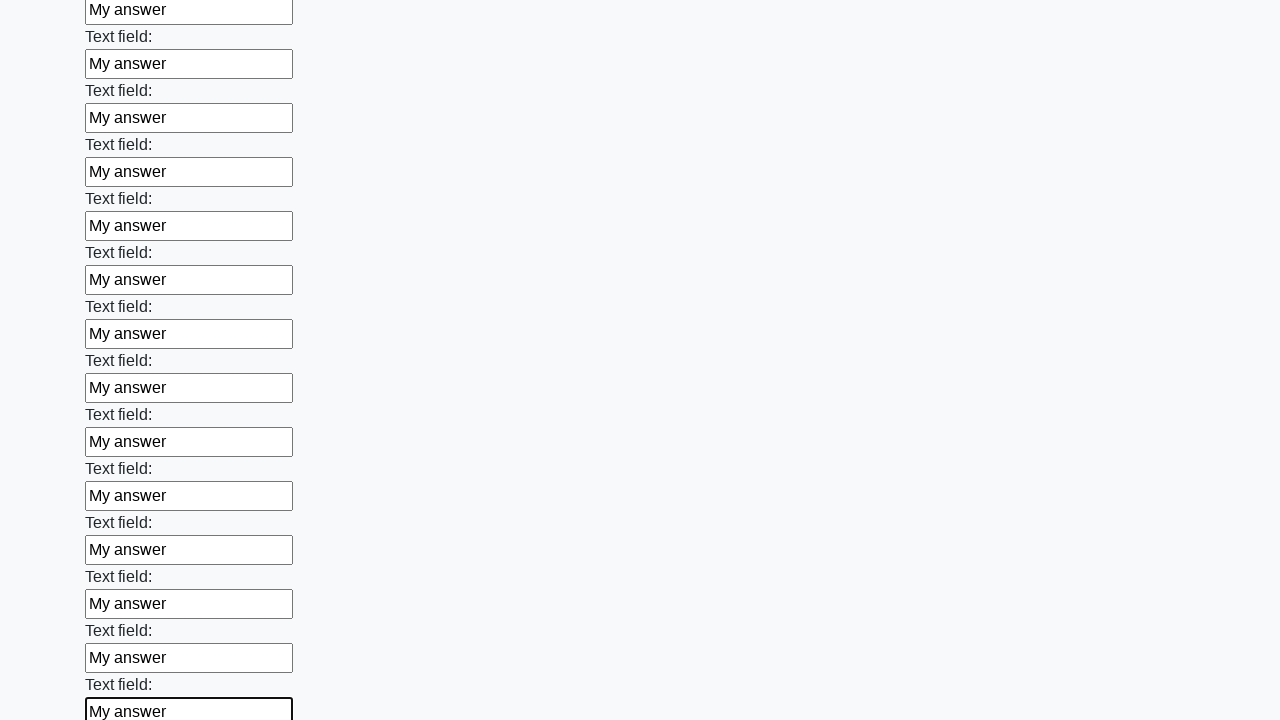

Filled an input field with 'My answer' on input >> nth=63
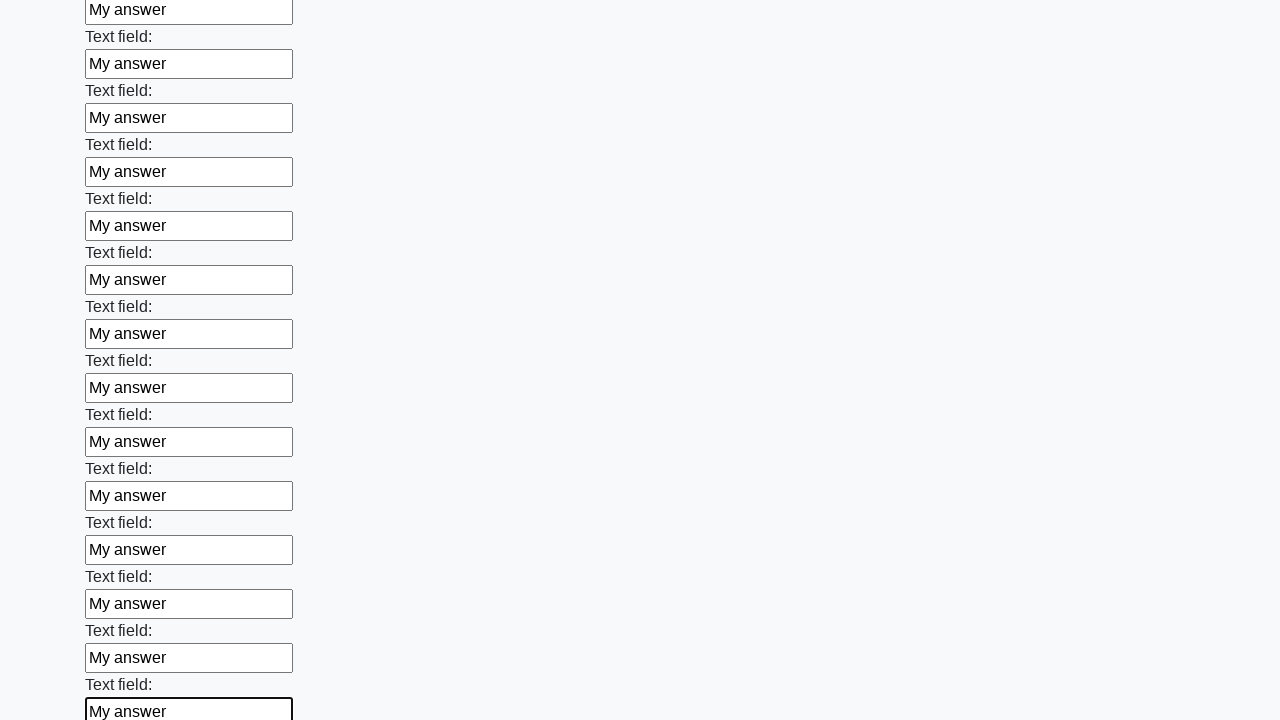

Filled an input field with 'My answer' on input >> nth=64
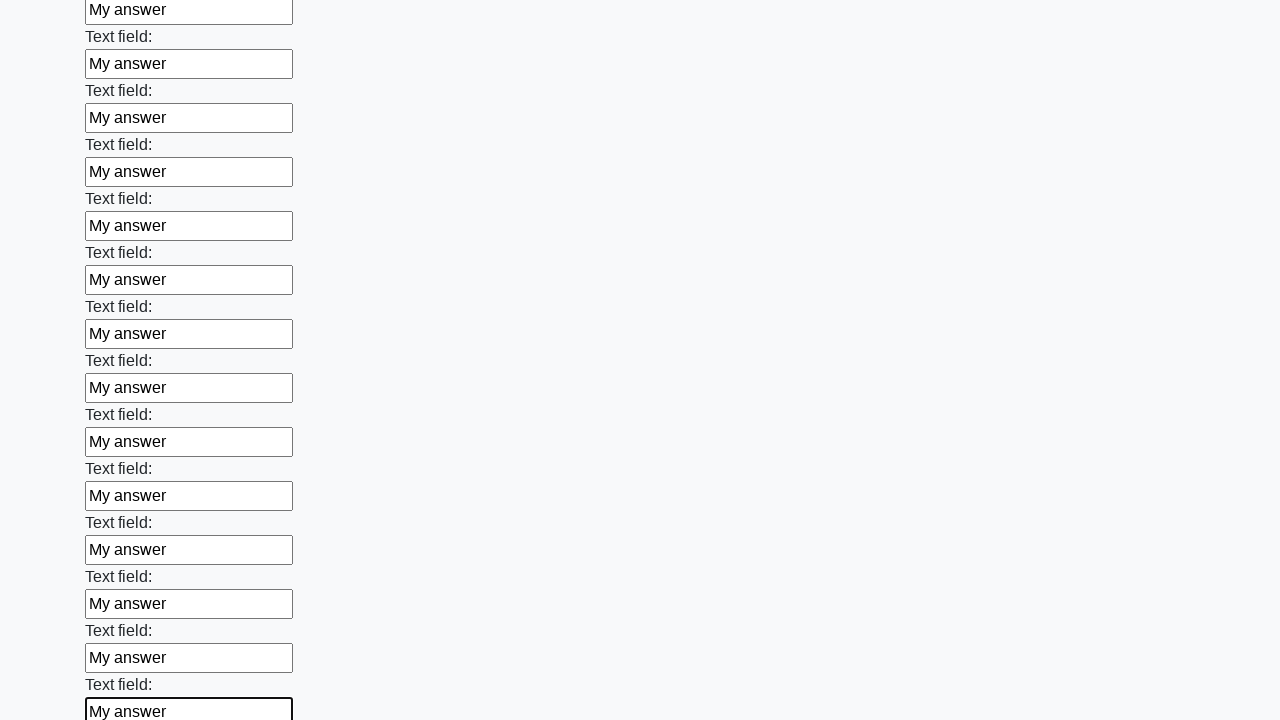

Filled an input field with 'My answer' on input >> nth=65
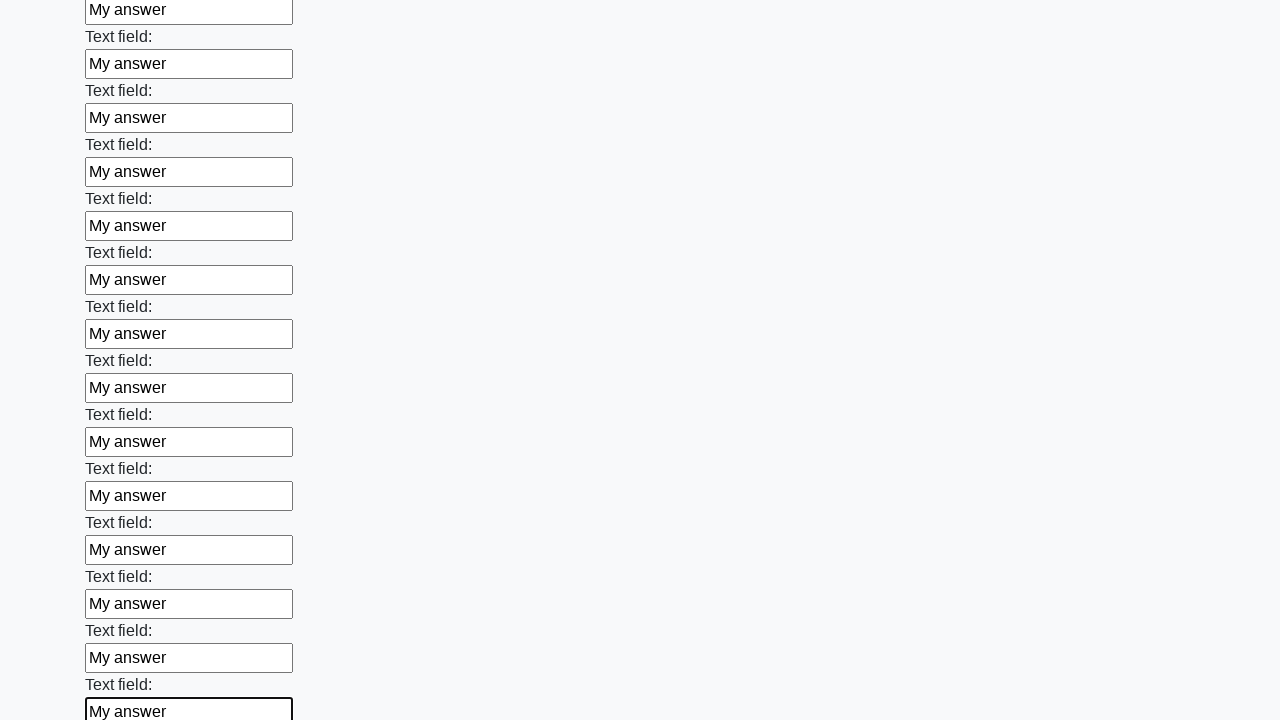

Filled an input field with 'My answer' on input >> nth=66
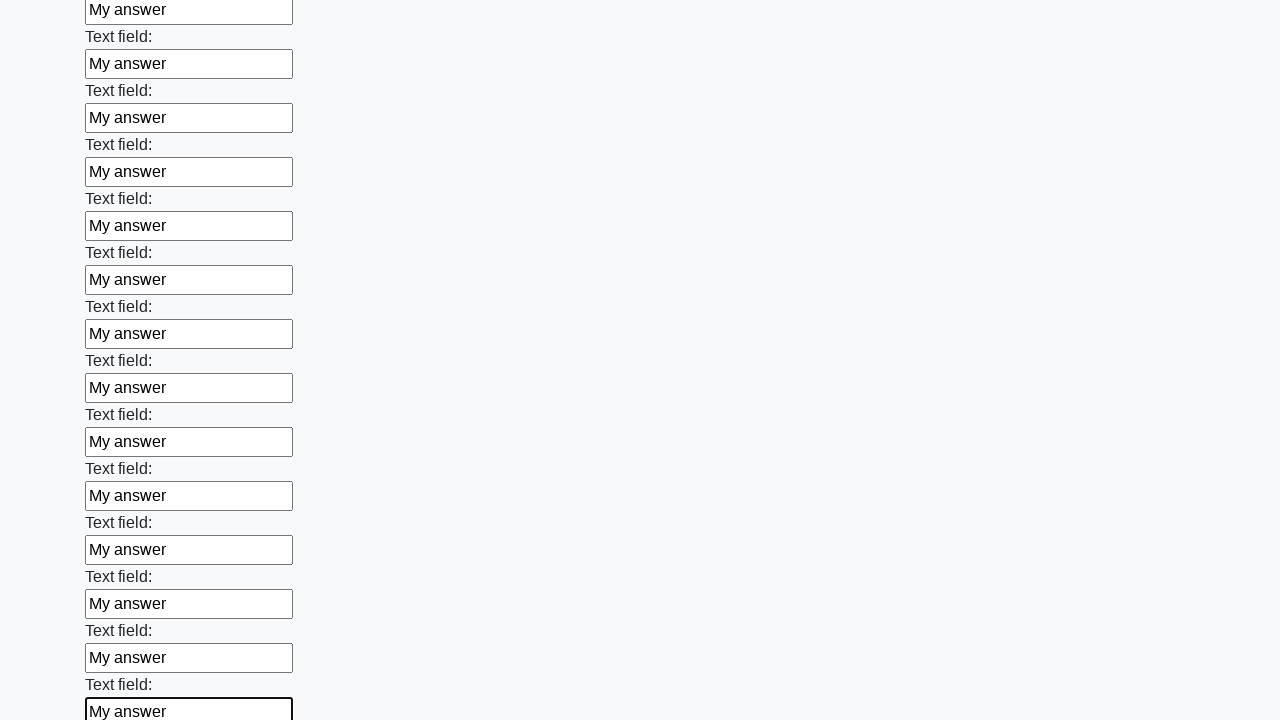

Filled an input field with 'My answer' on input >> nth=67
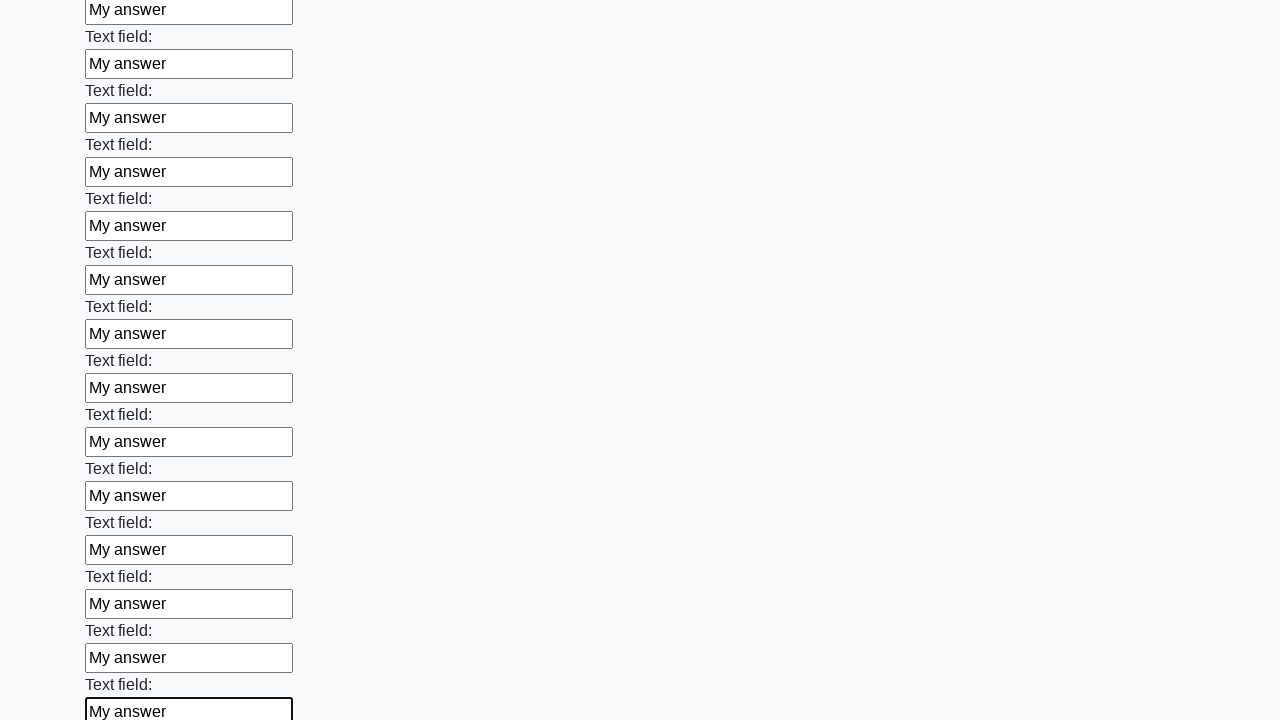

Filled an input field with 'My answer' on input >> nth=68
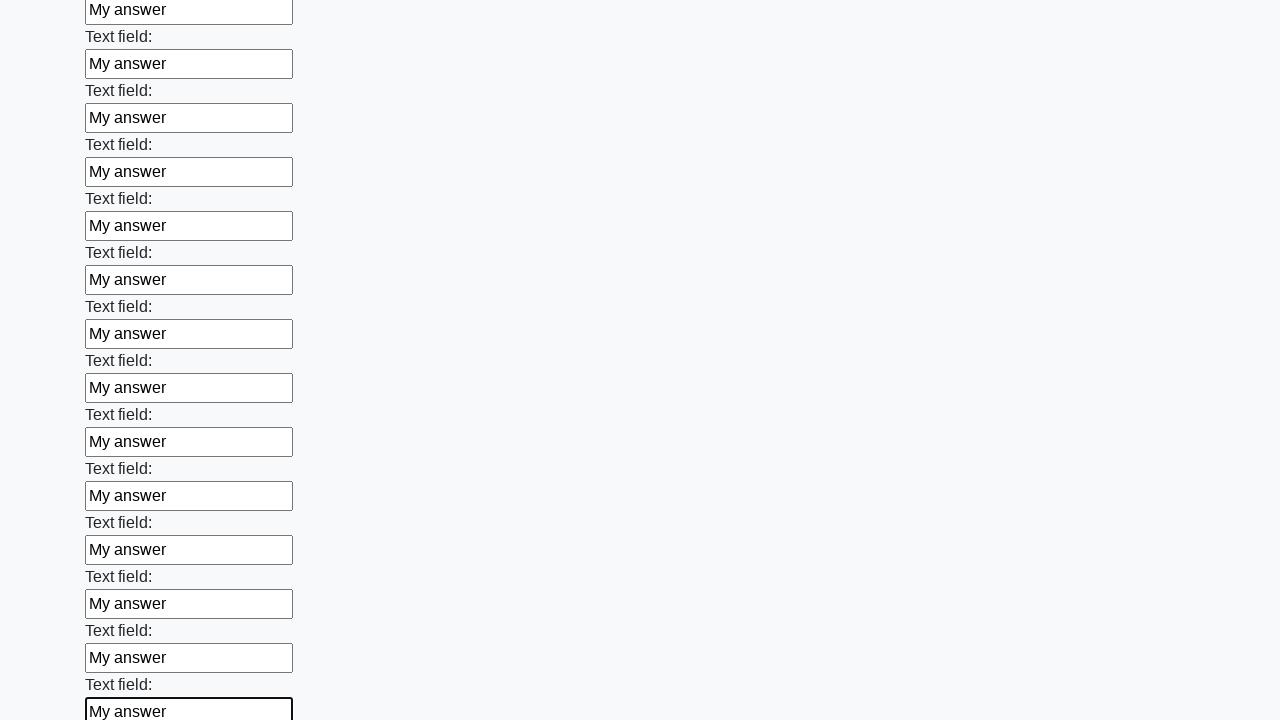

Filled an input field with 'My answer' on input >> nth=69
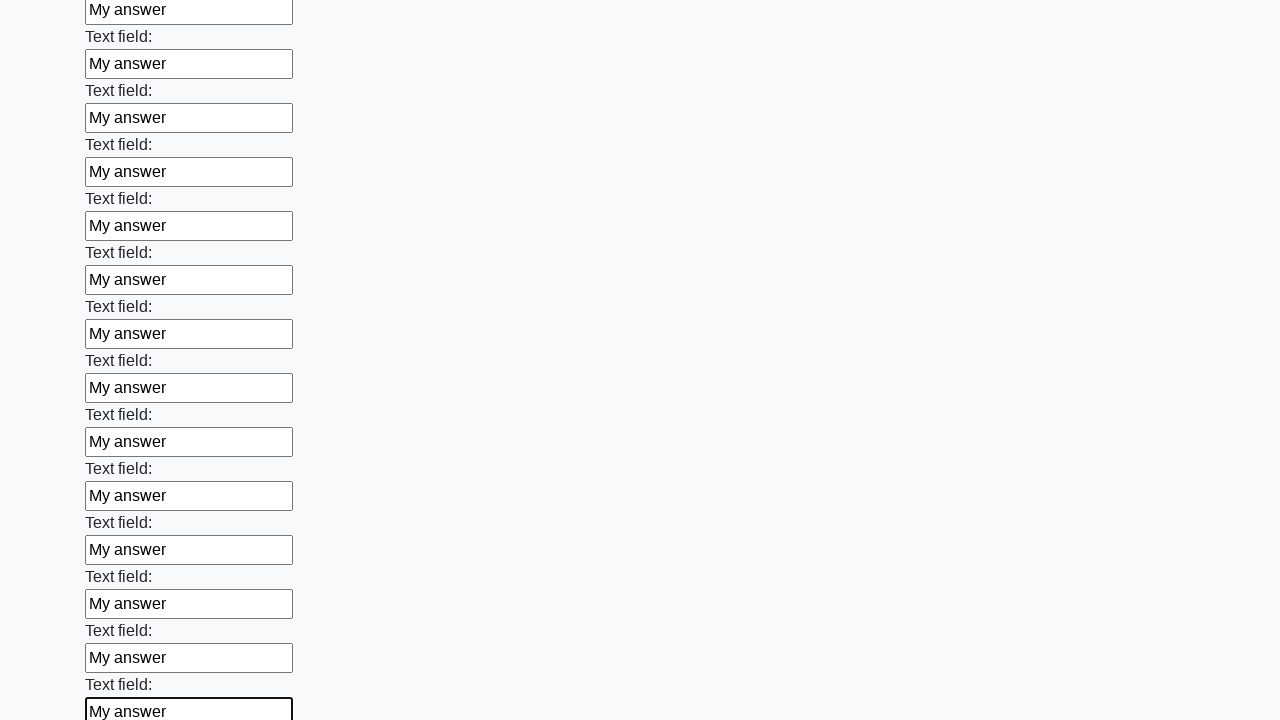

Filled an input field with 'My answer' on input >> nth=70
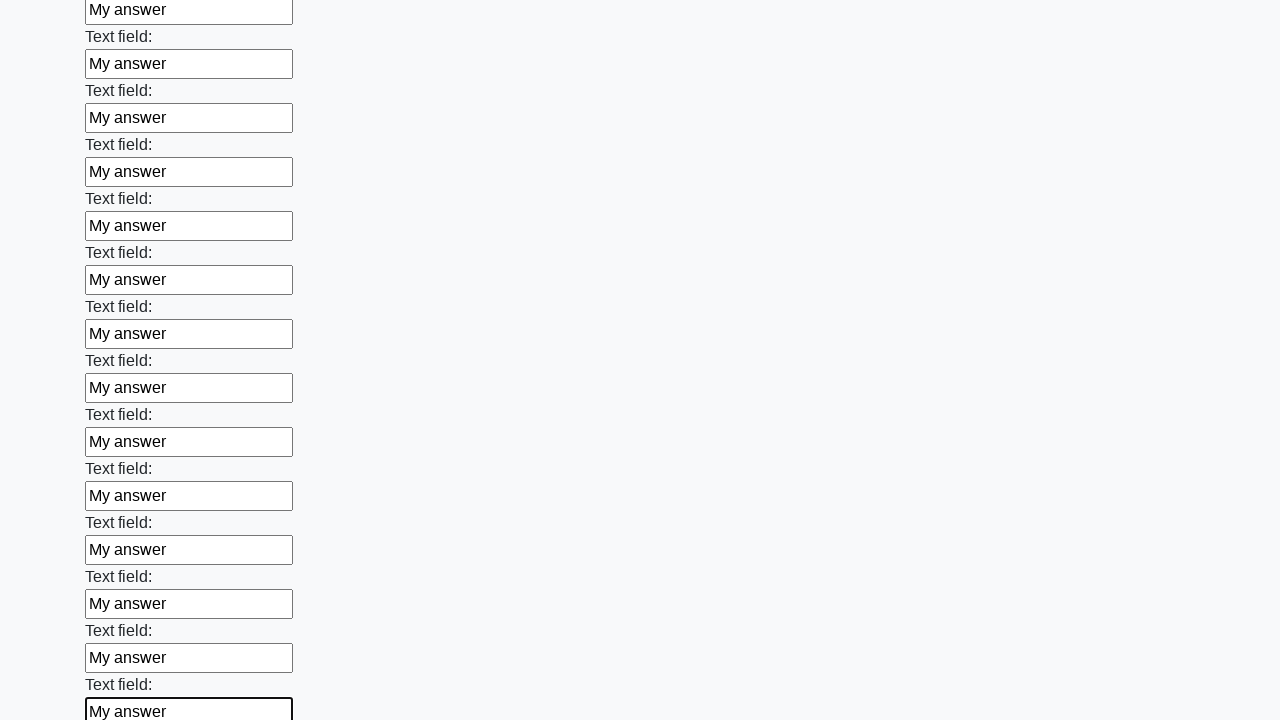

Filled an input field with 'My answer' on input >> nth=71
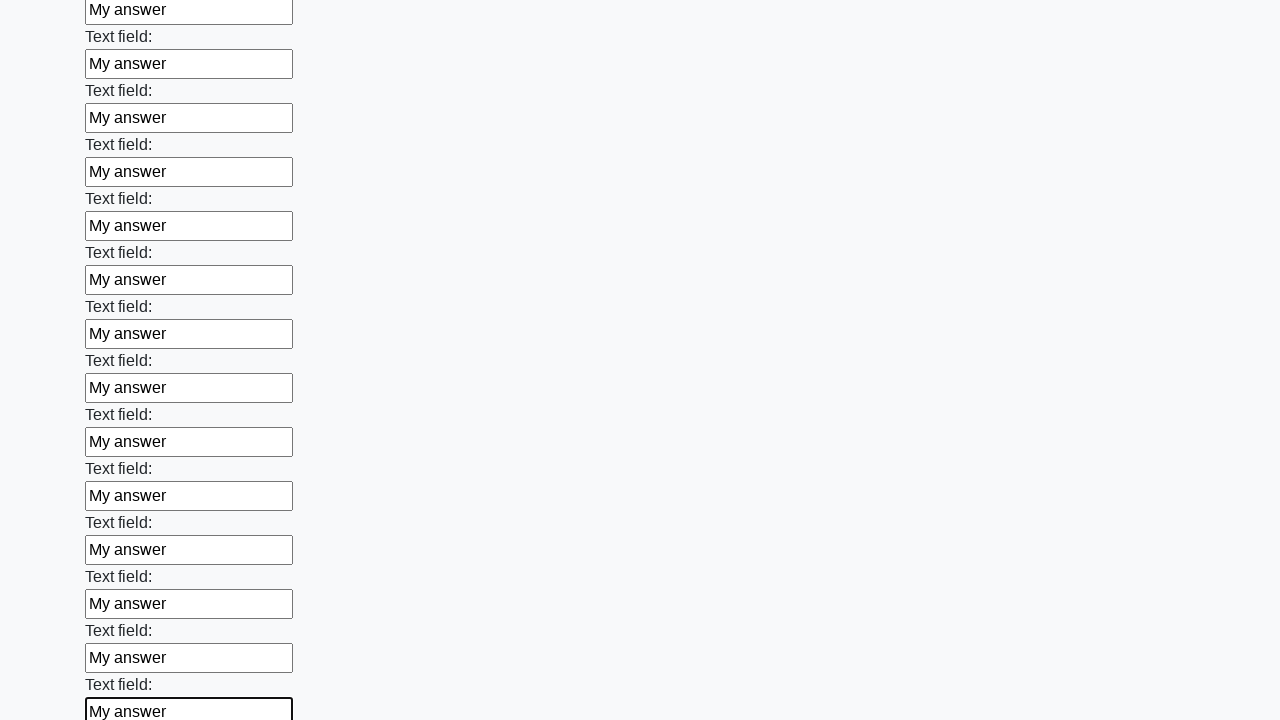

Filled an input field with 'My answer' on input >> nth=72
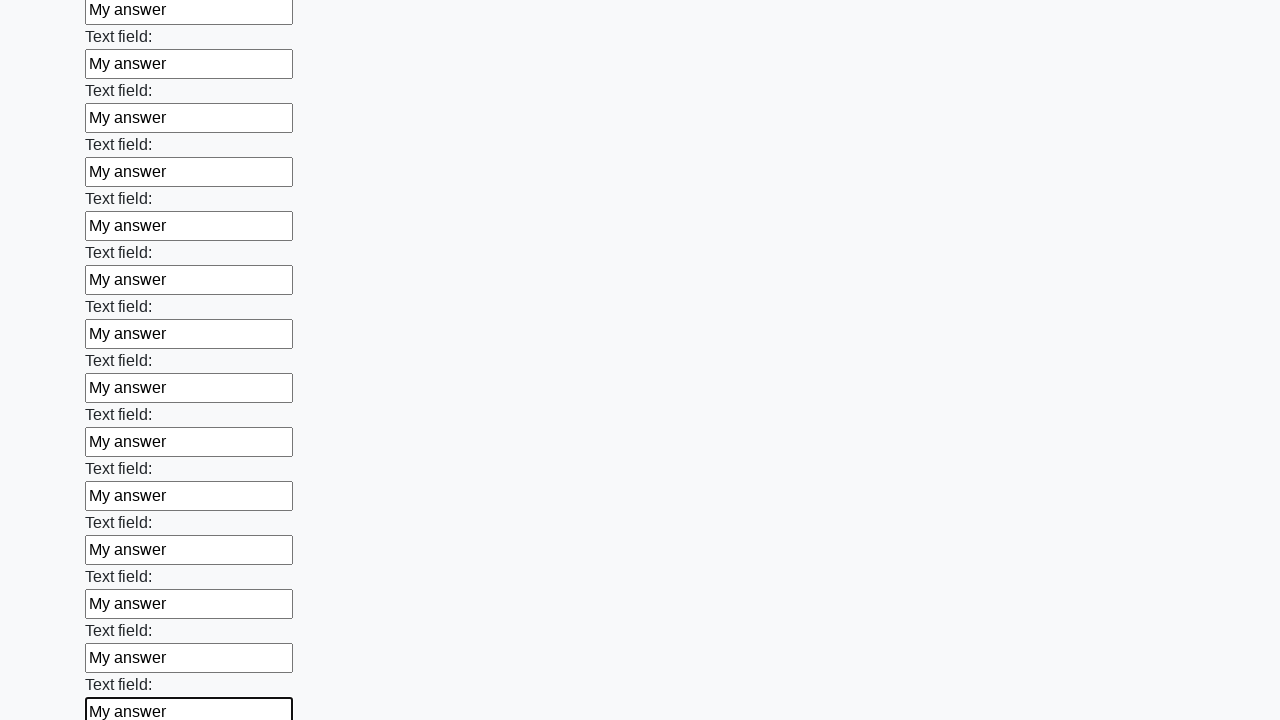

Filled an input field with 'My answer' on input >> nth=73
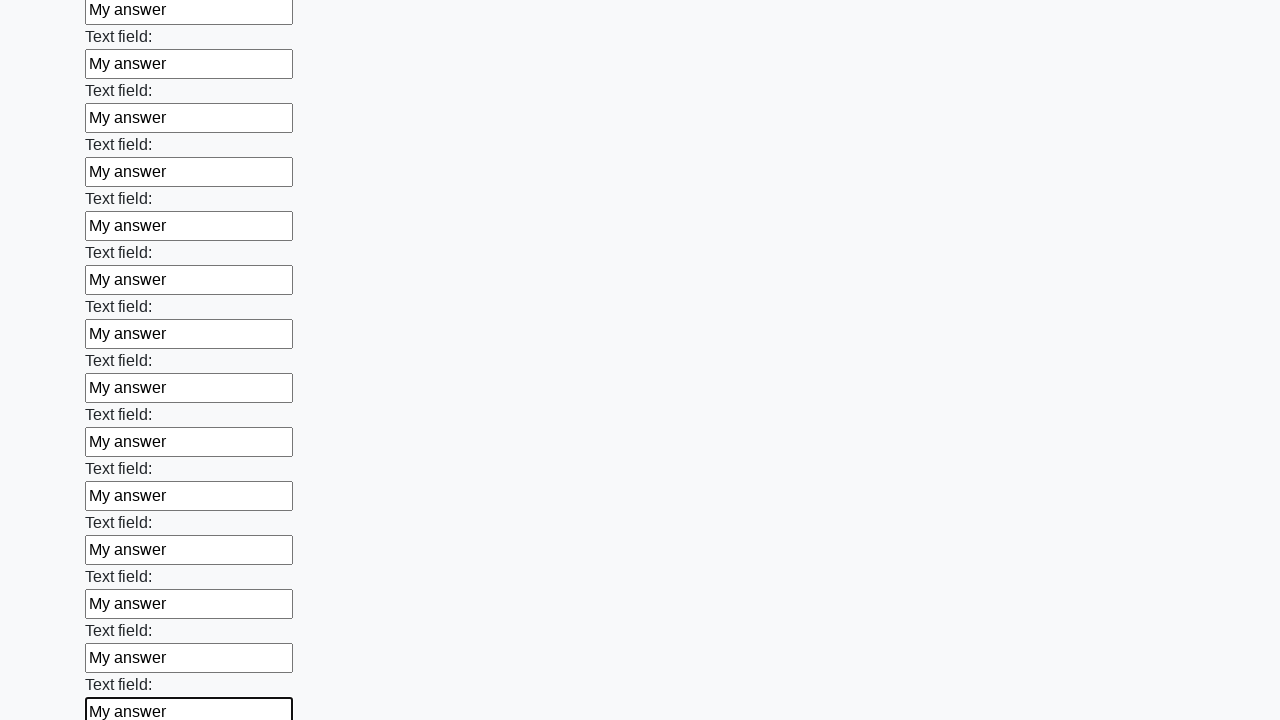

Filled an input field with 'My answer' on input >> nth=74
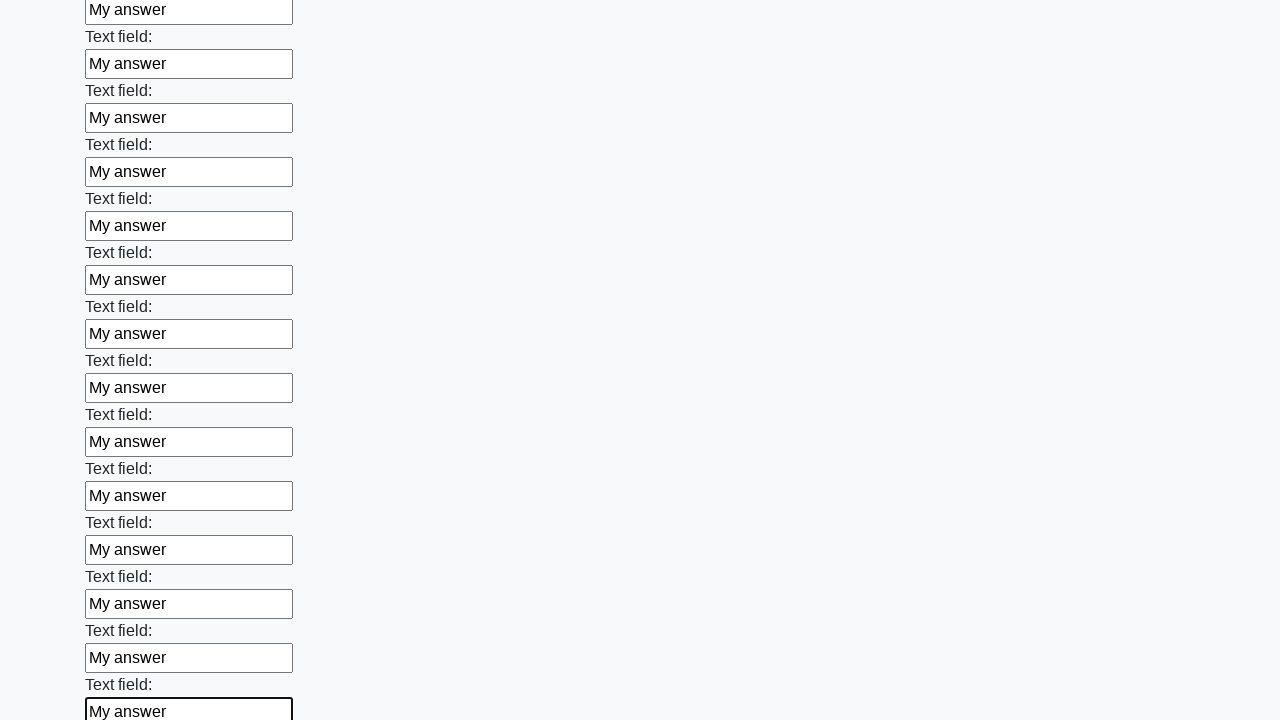

Filled an input field with 'My answer' on input >> nth=75
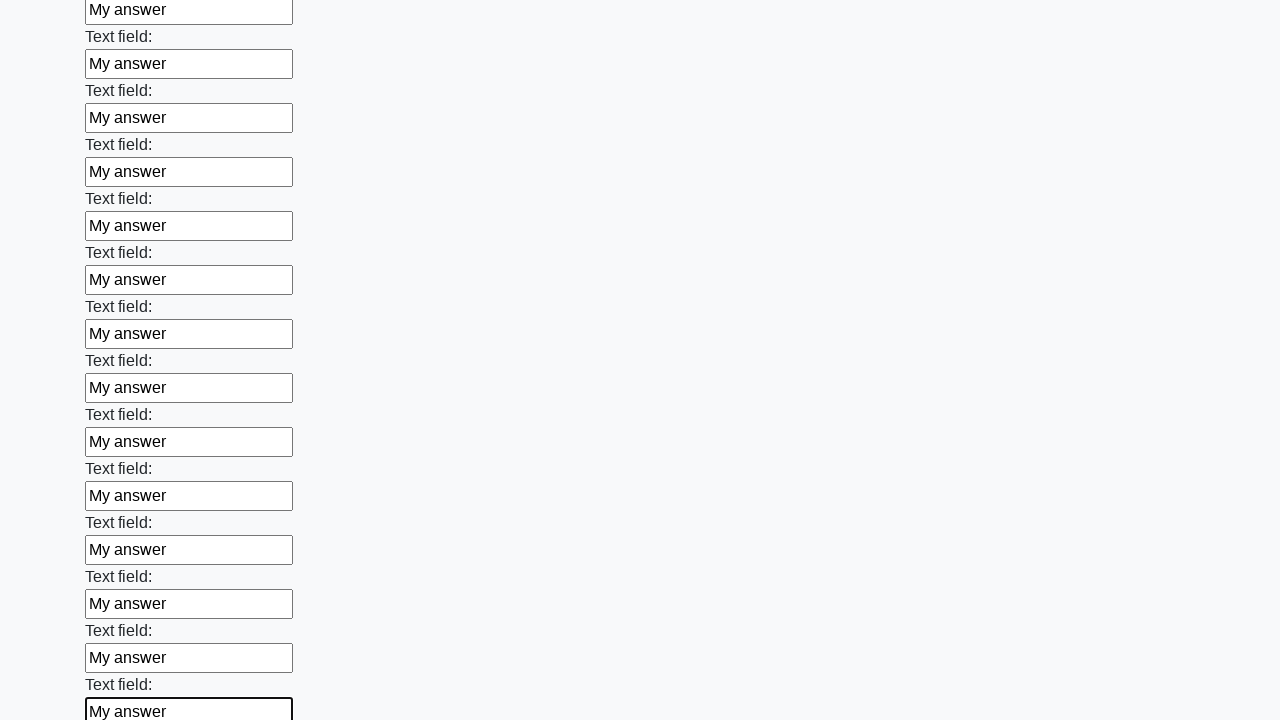

Filled an input field with 'My answer' on input >> nth=76
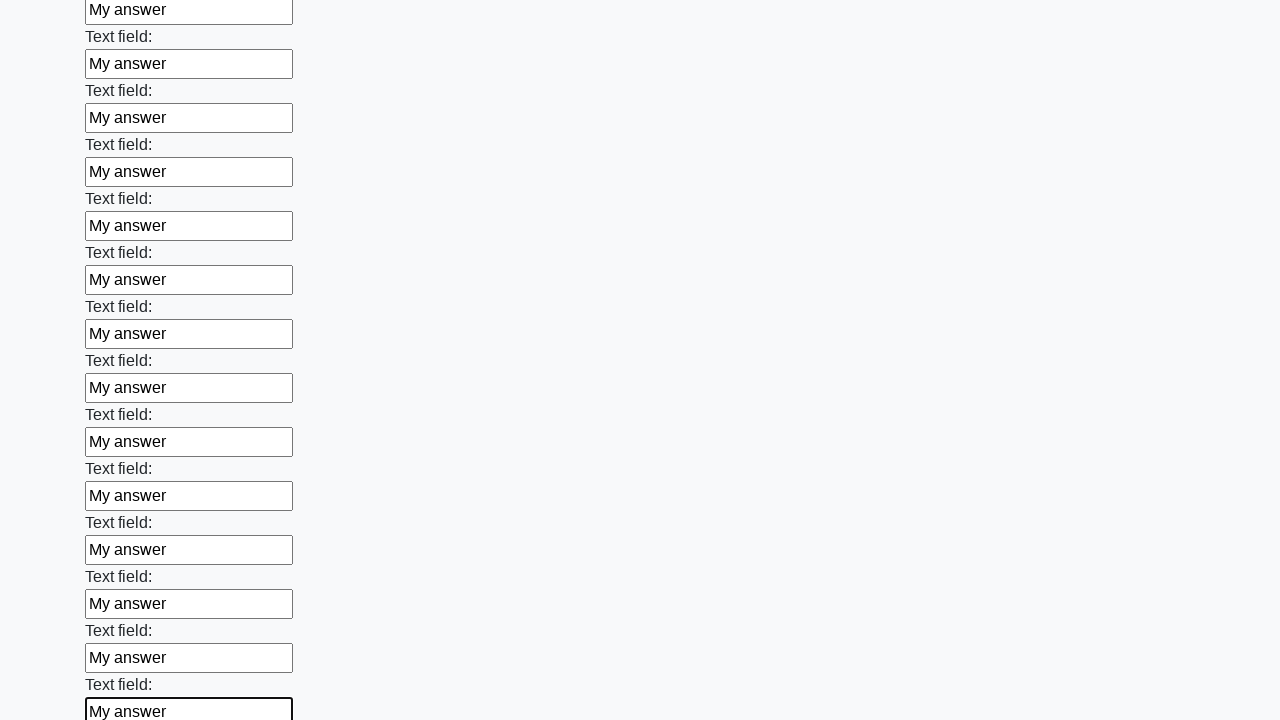

Filled an input field with 'My answer' on input >> nth=77
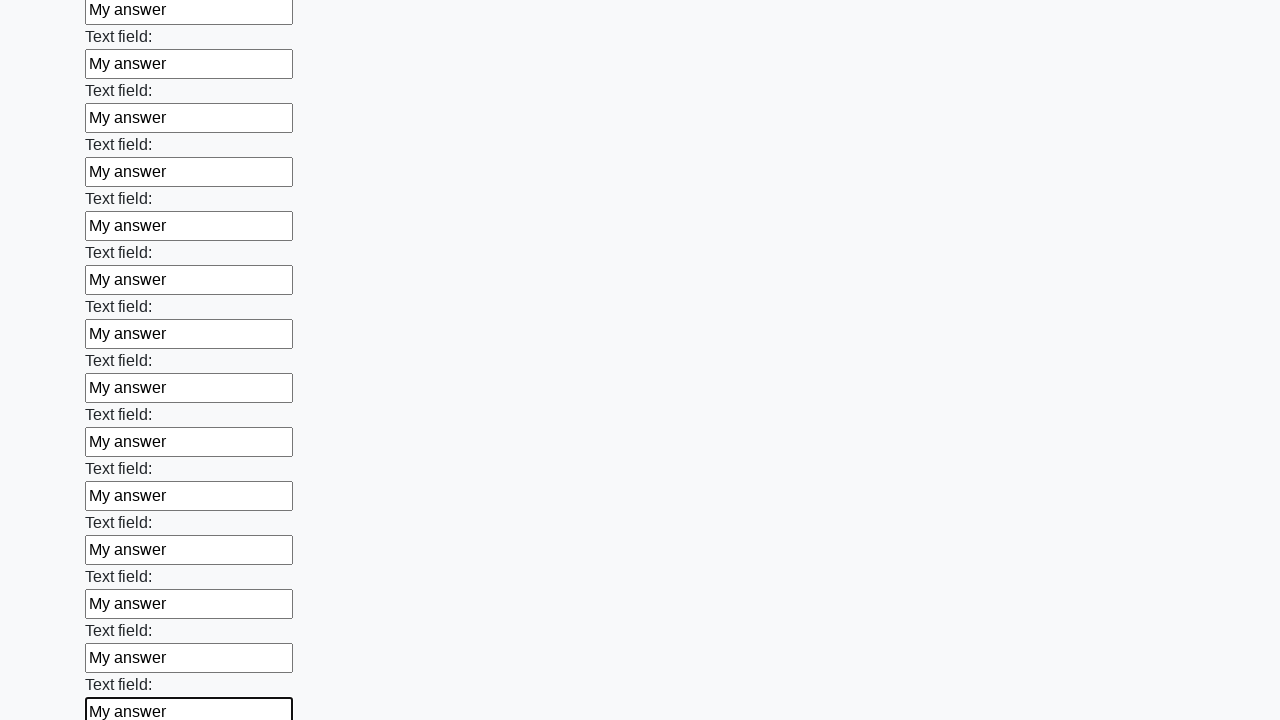

Filled an input field with 'My answer' on input >> nth=78
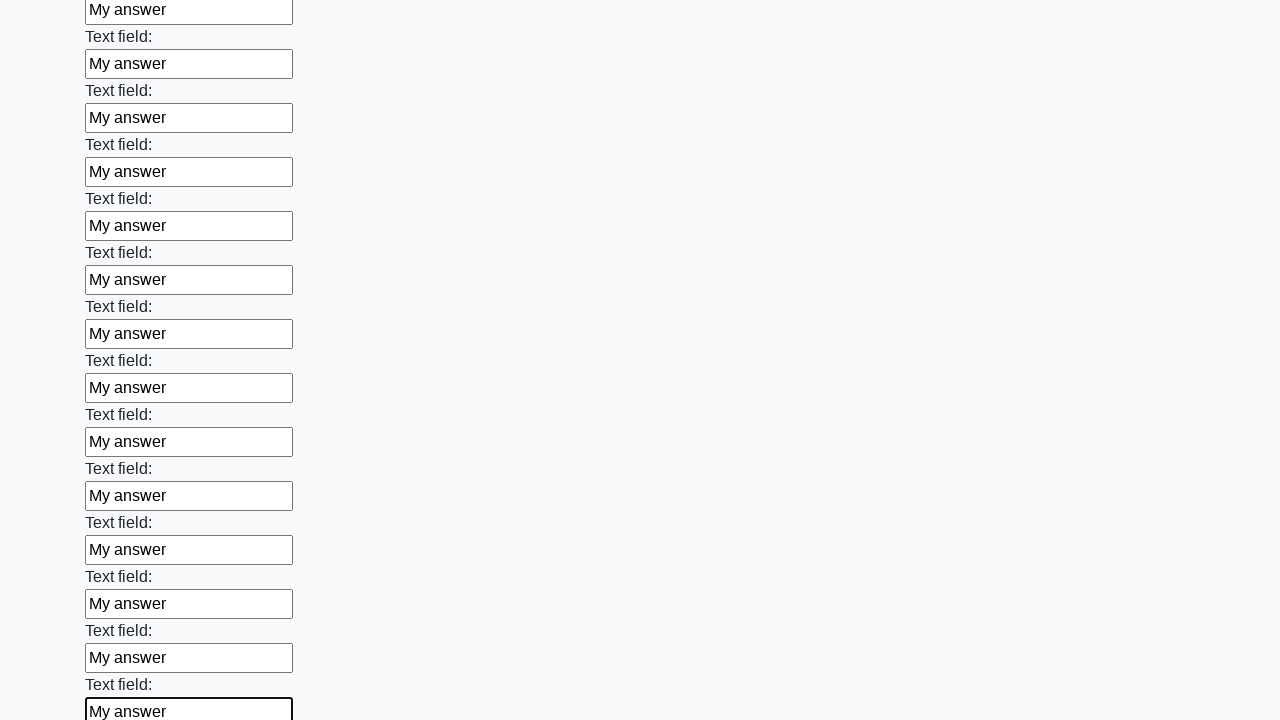

Filled an input field with 'My answer' on input >> nth=79
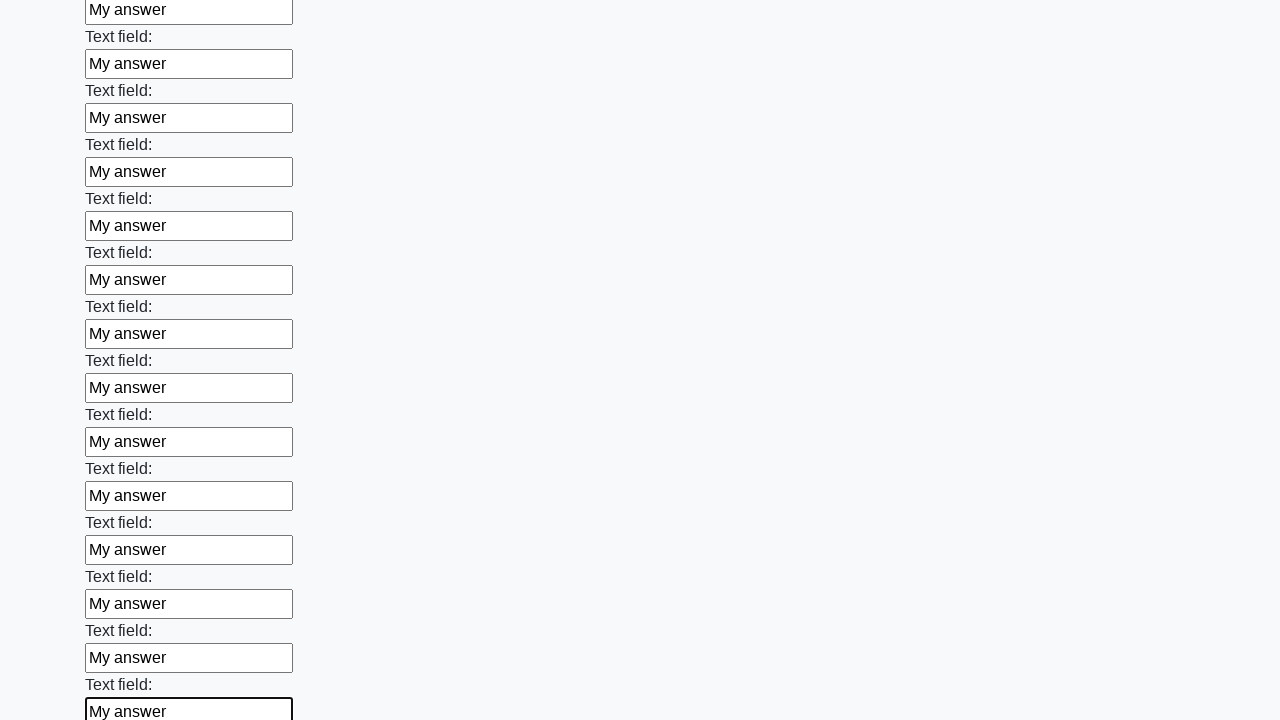

Filled an input field with 'My answer' on input >> nth=80
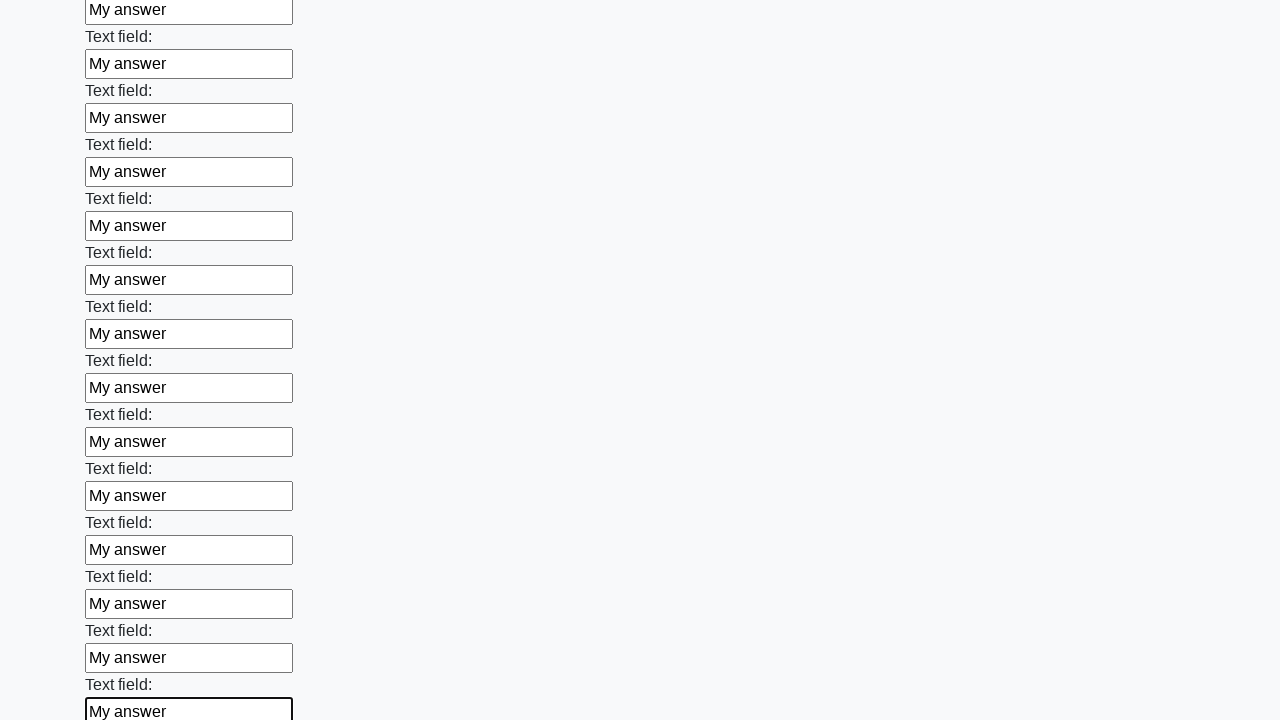

Filled an input field with 'My answer' on input >> nth=81
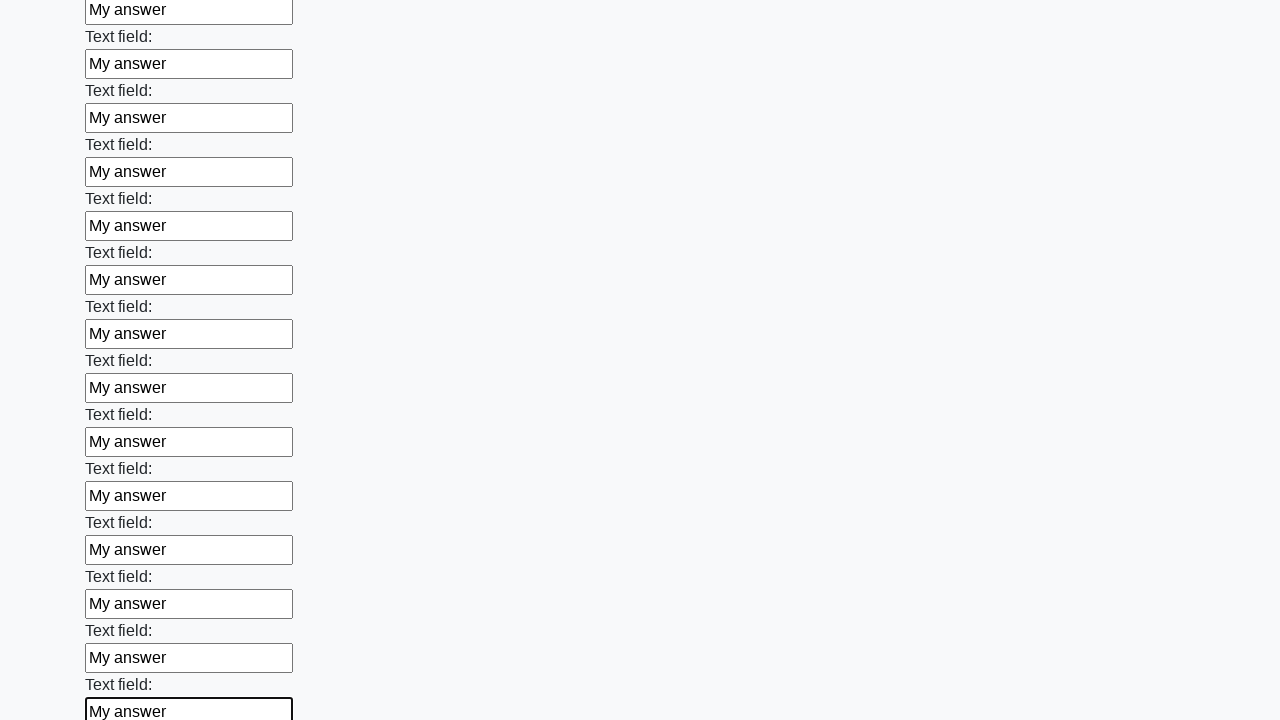

Filled an input field with 'My answer' on input >> nth=82
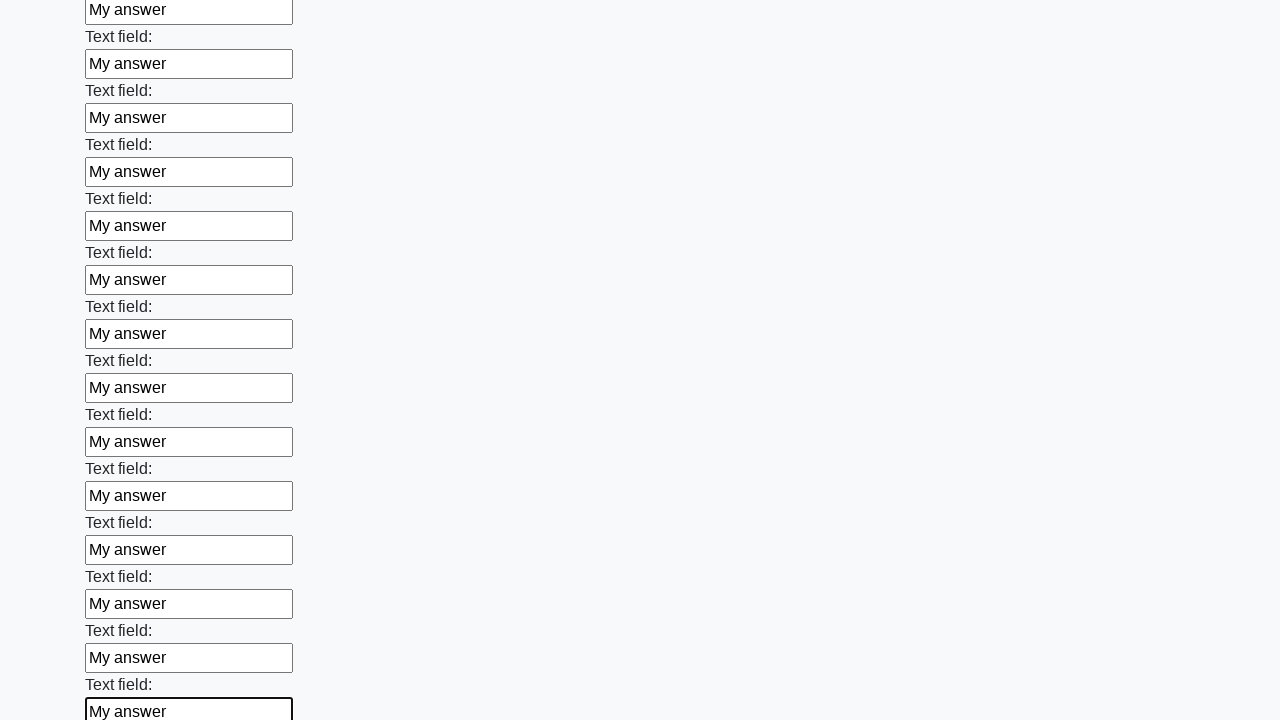

Filled an input field with 'My answer' on input >> nth=83
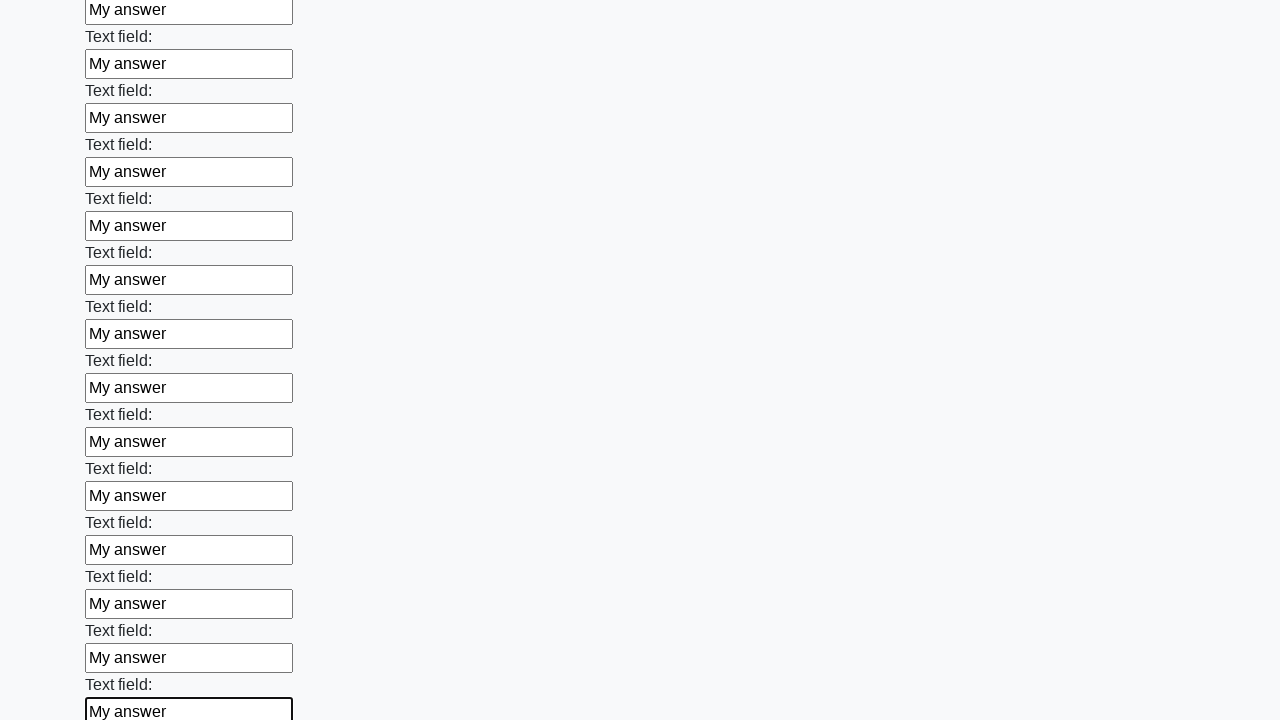

Filled an input field with 'My answer' on input >> nth=84
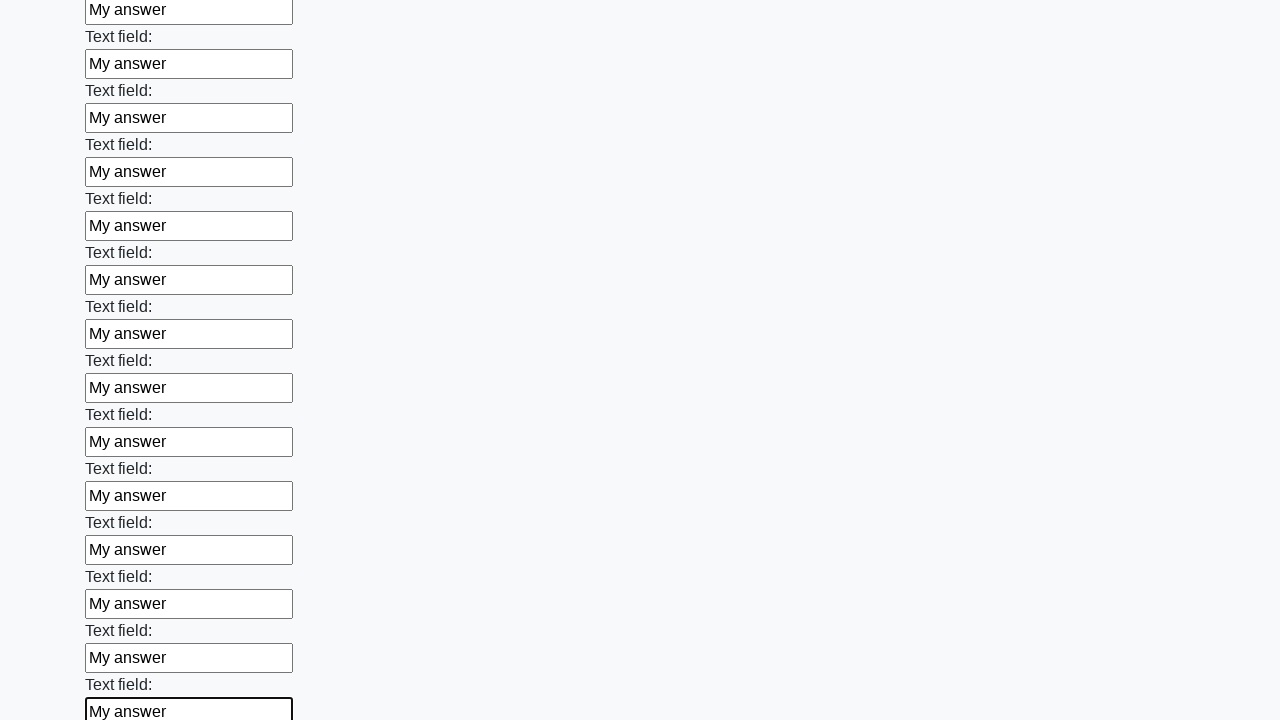

Filled an input field with 'My answer' on input >> nth=85
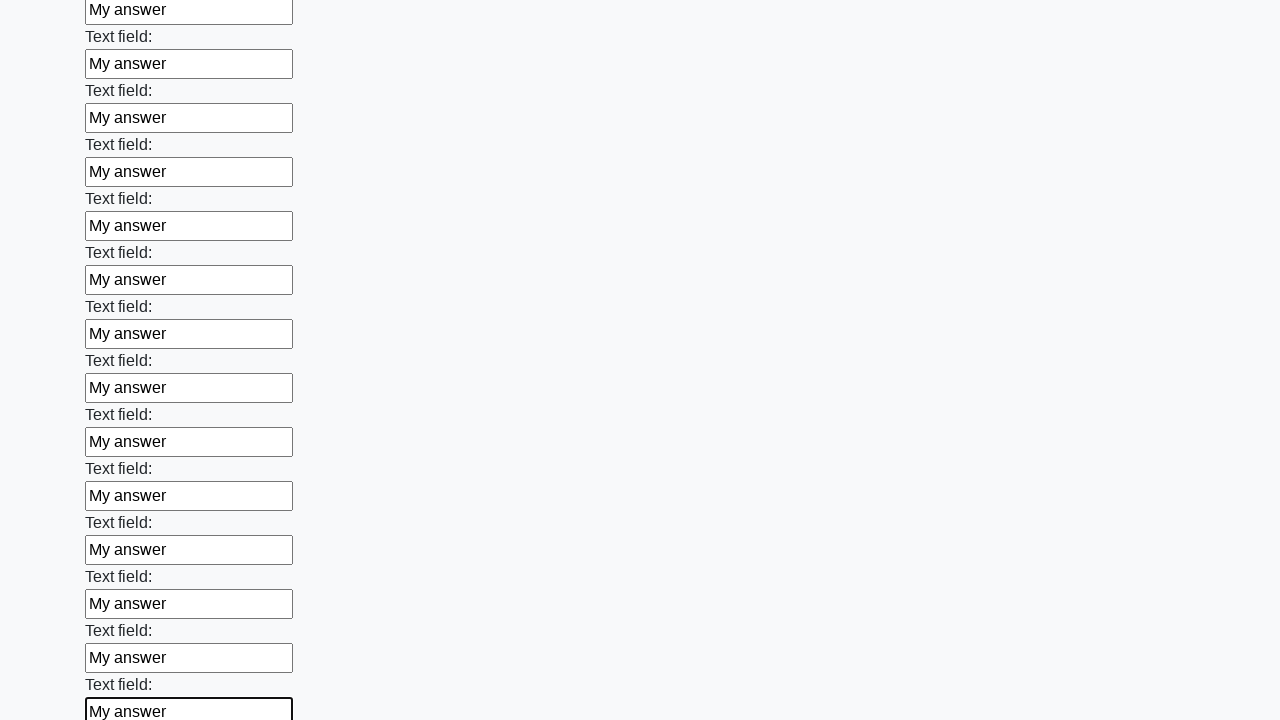

Filled an input field with 'My answer' on input >> nth=86
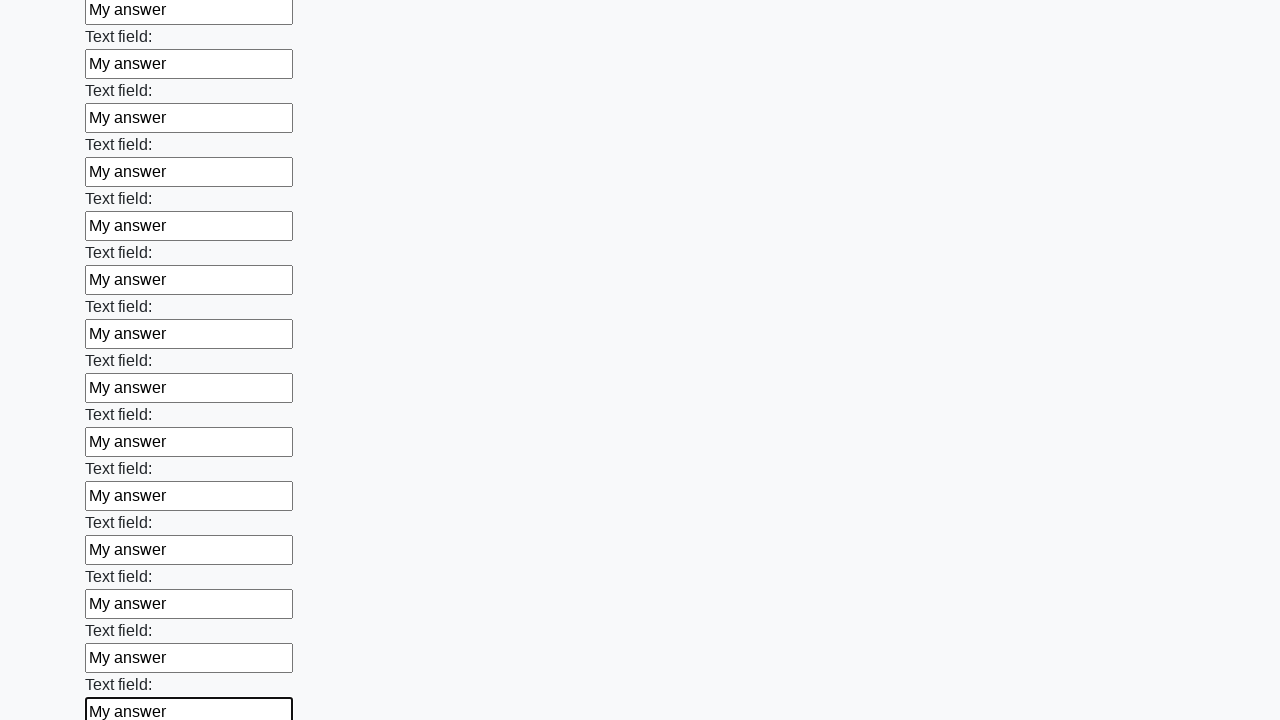

Filled an input field with 'My answer' on input >> nth=87
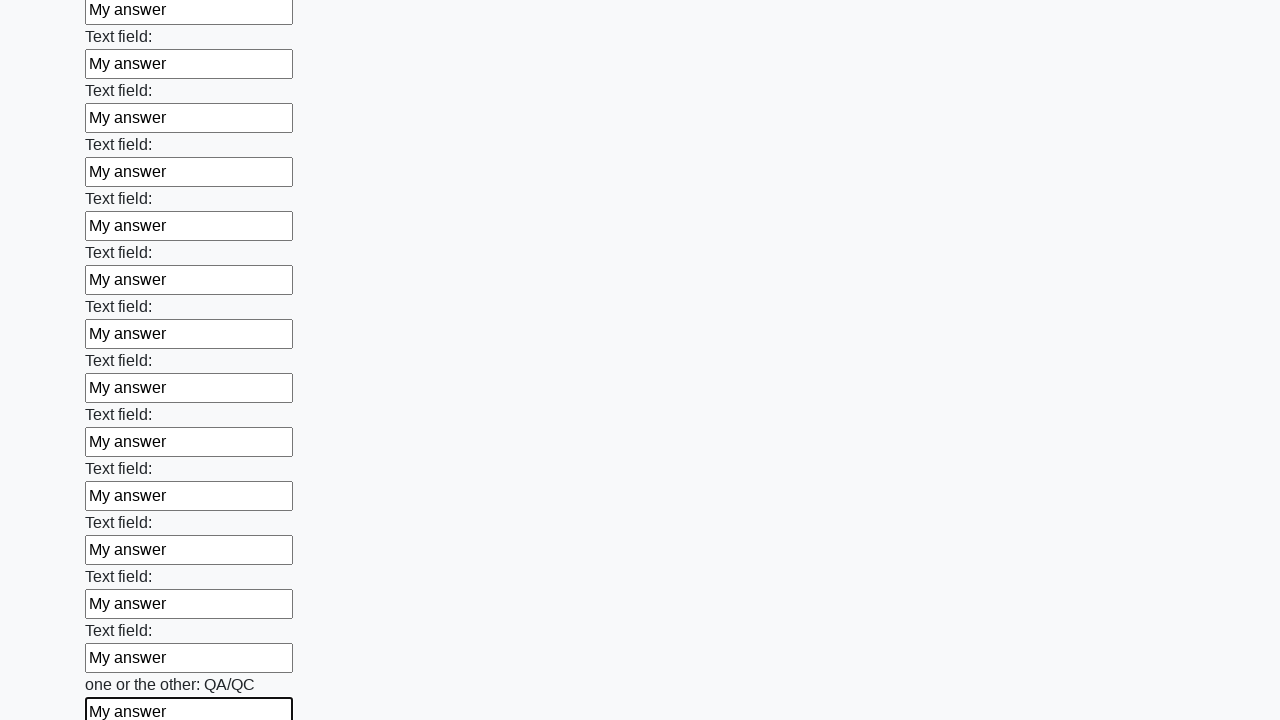

Filled an input field with 'My answer' on input >> nth=88
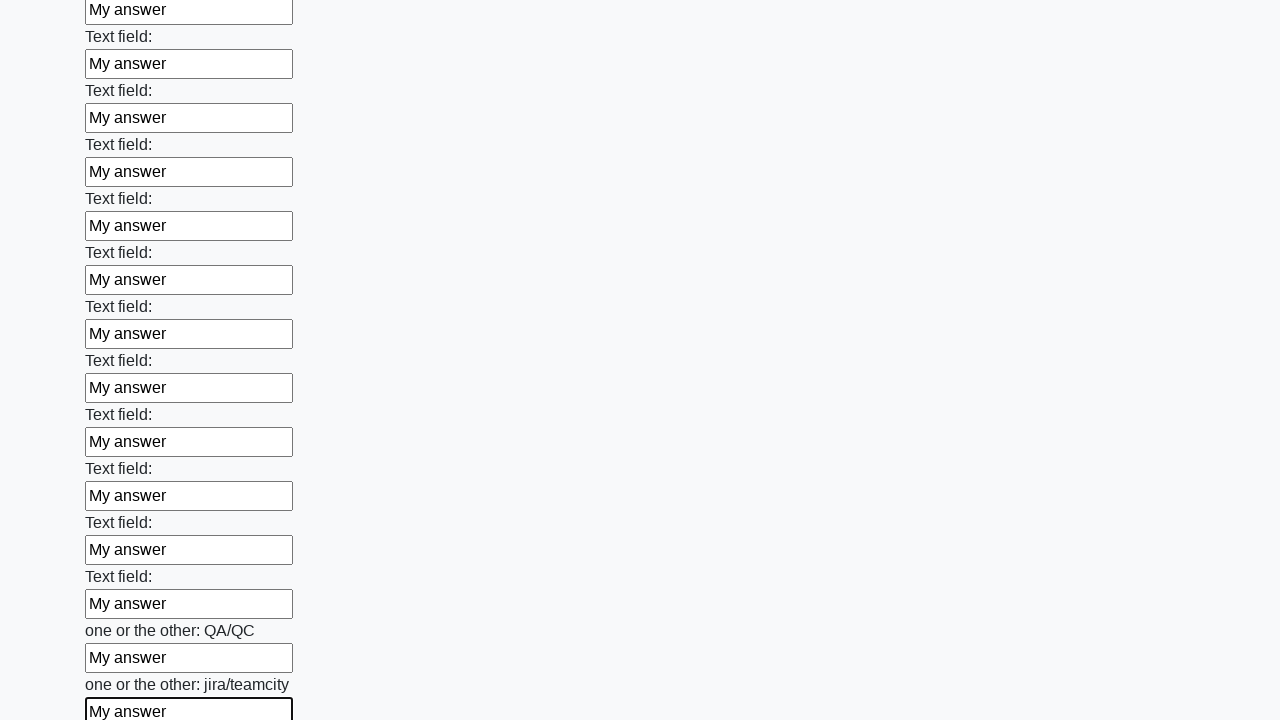

Filled an input field with 'My answer' on input >> nth=89
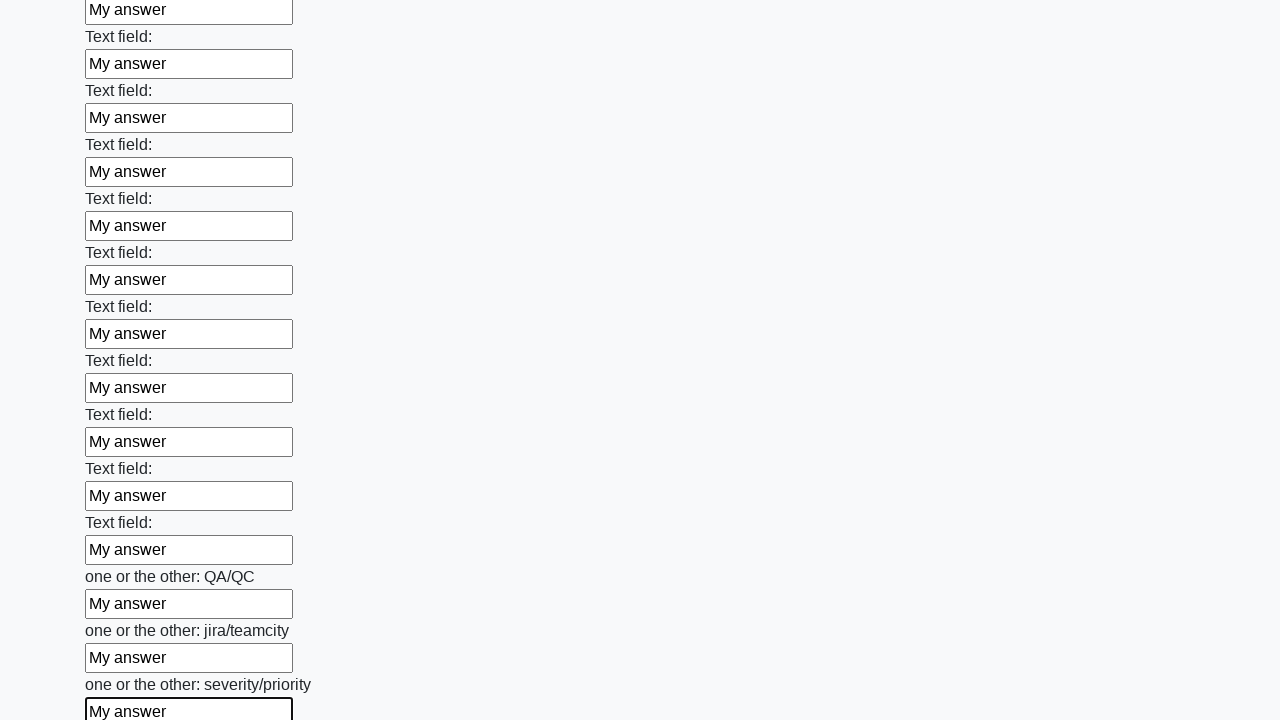

Filled an input field with 'My answer' on input >> nth=90
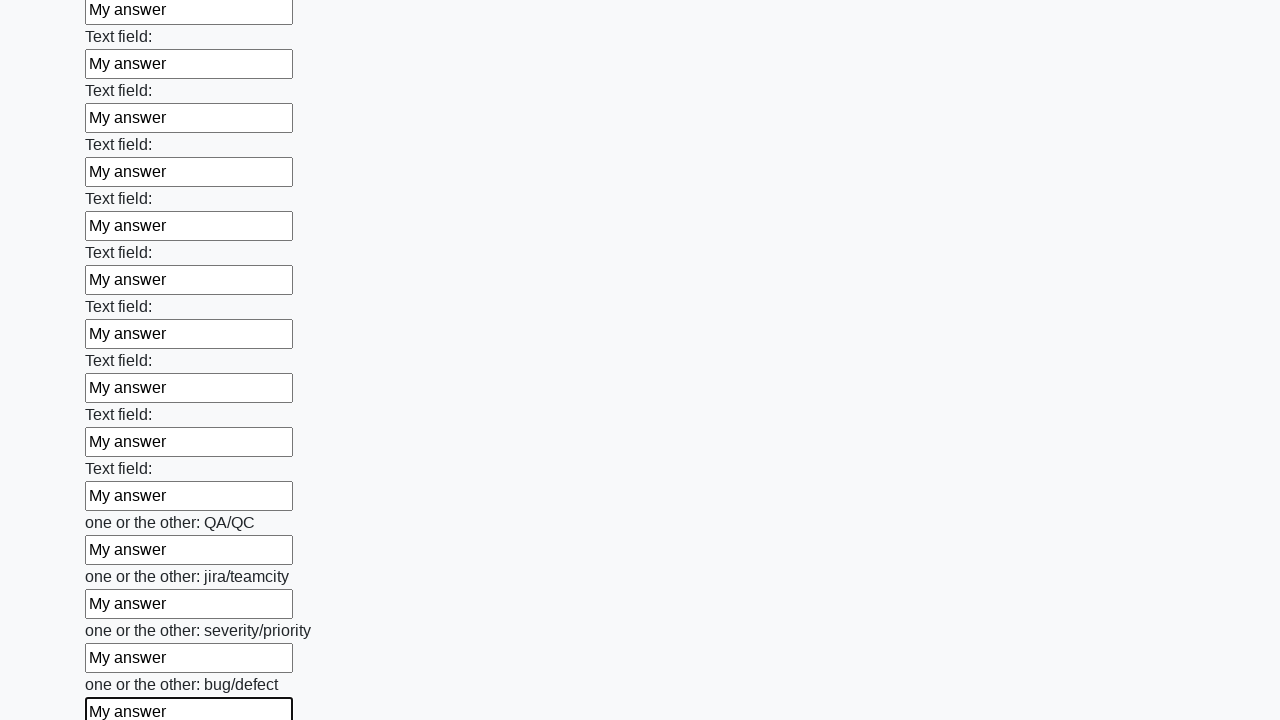

Filled an input field with 'My answer' on input >> nth=91
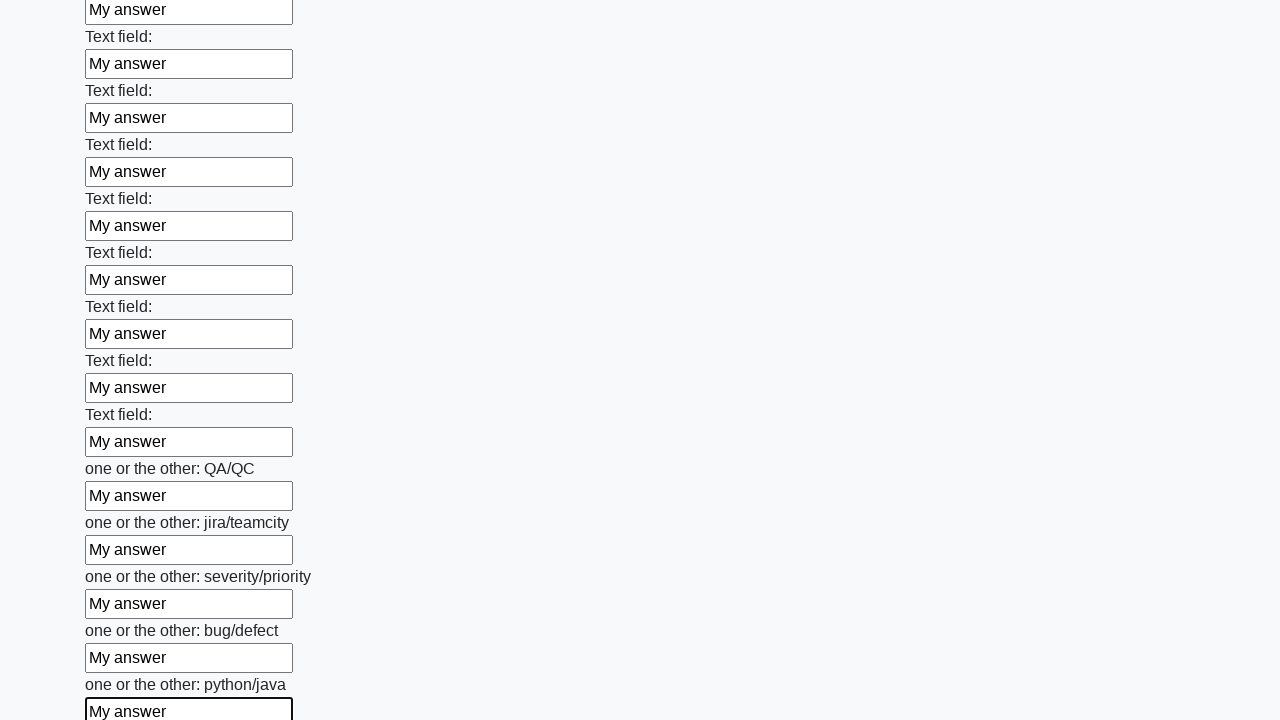

Filled an input field with 'My answer' on input >> nth=92
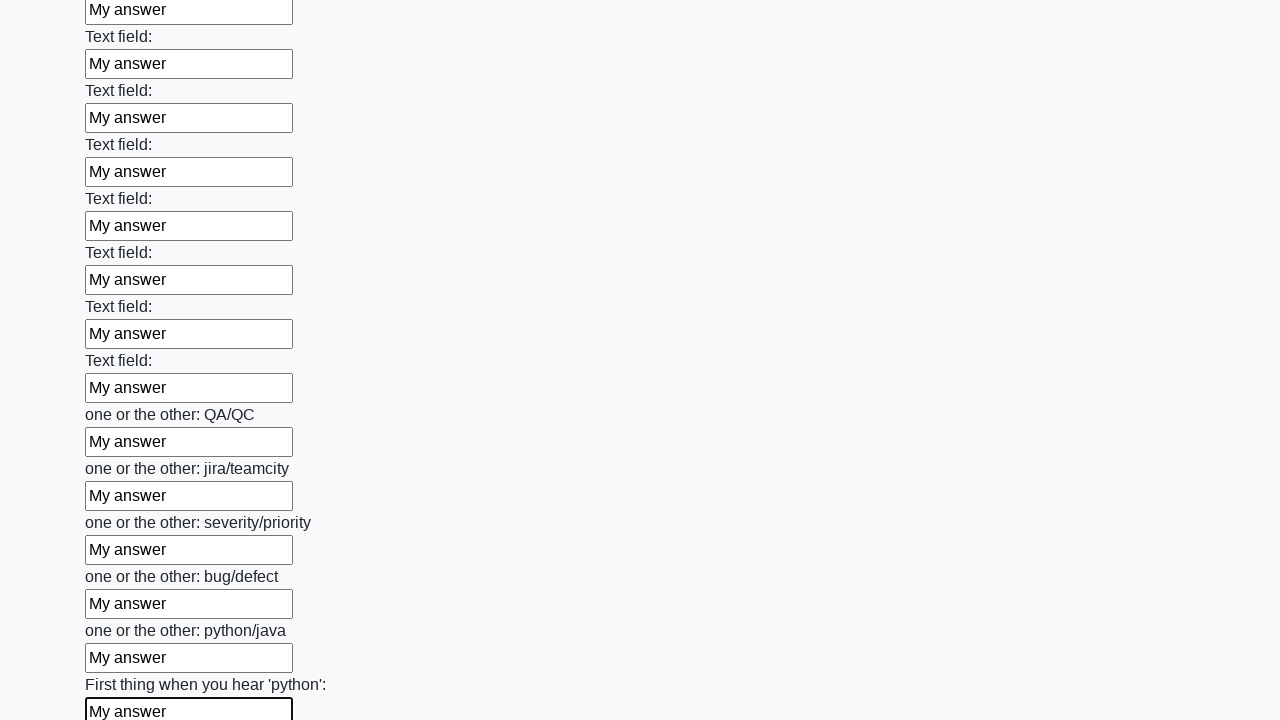

Filled an input field with 'My answer' on input >> nth=93
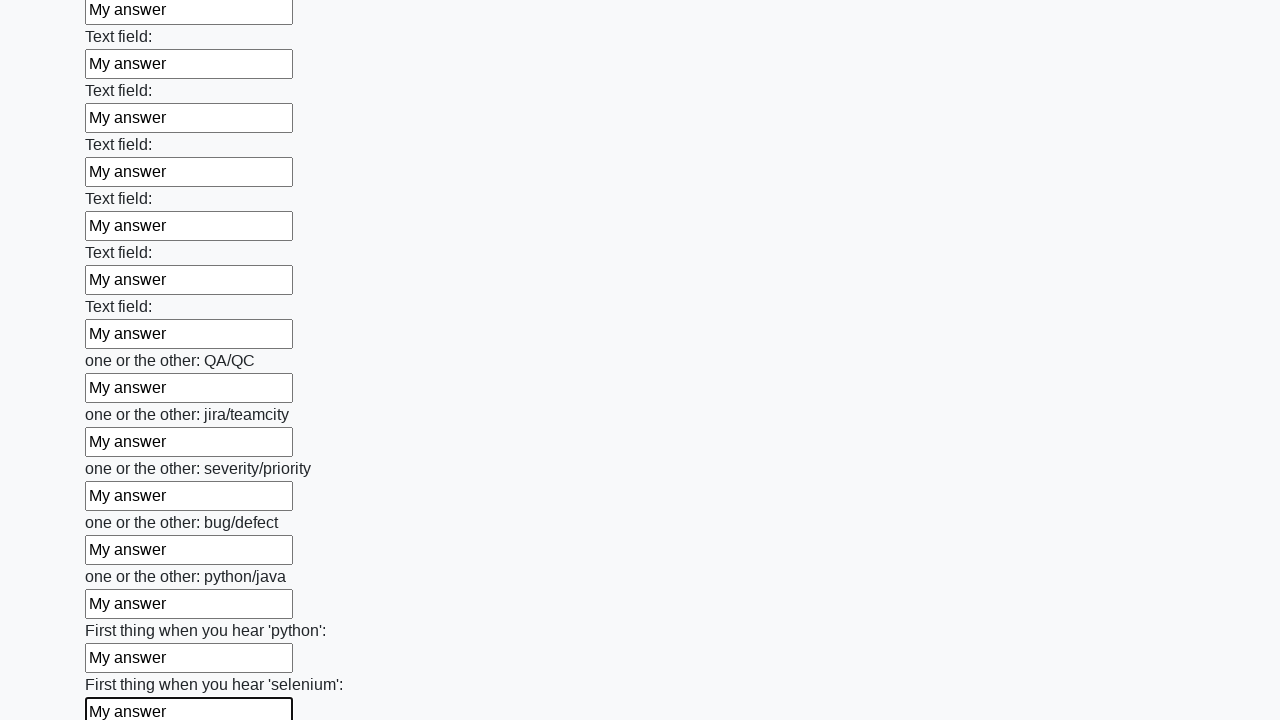

Filled an input field with 'My answer' on input >> nth=94
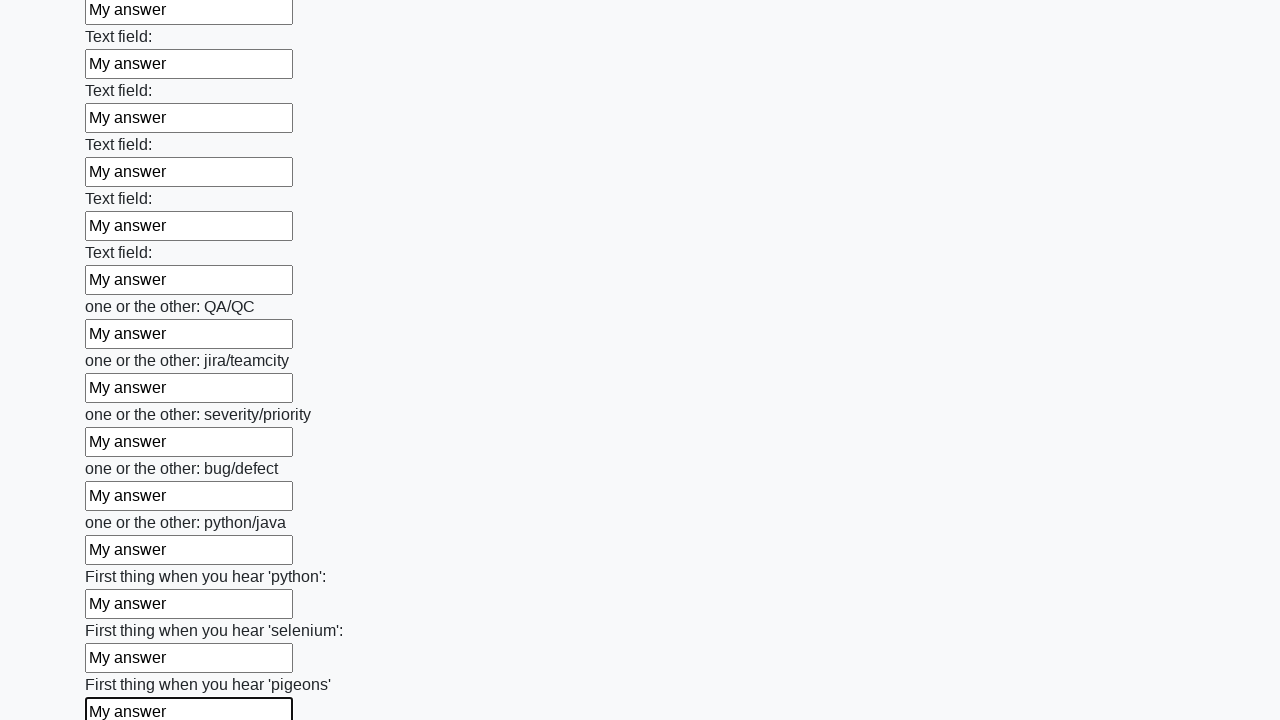

Filled an input field with 'My answer' on input >> nth=95
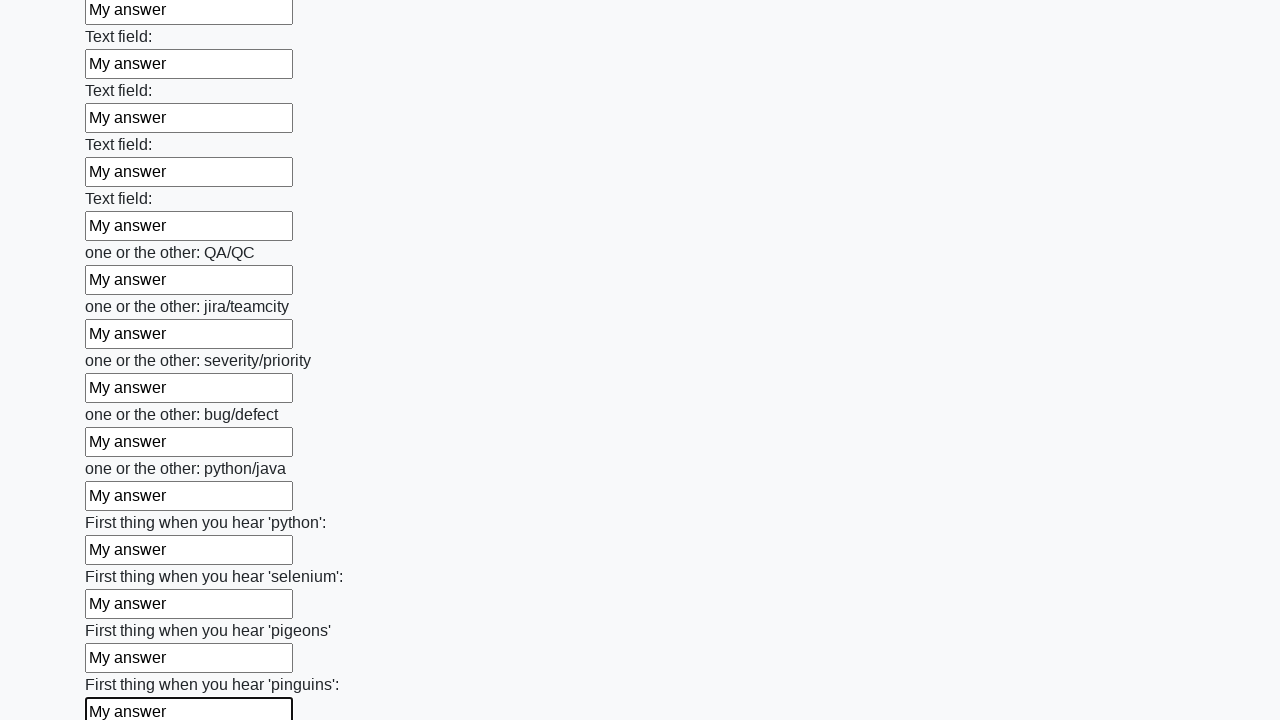

Filled an input field with 'My answer' on input >> nth=96
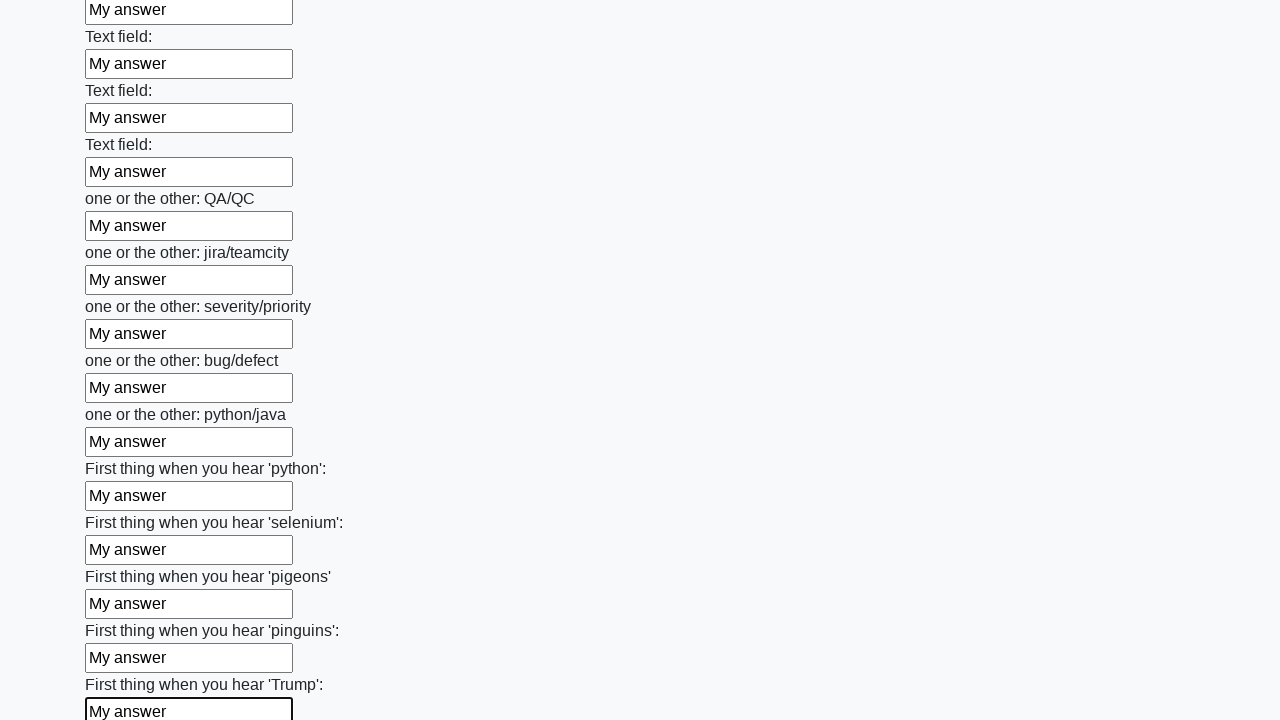

Filled an input field with 'My answer' on input >> nth=97
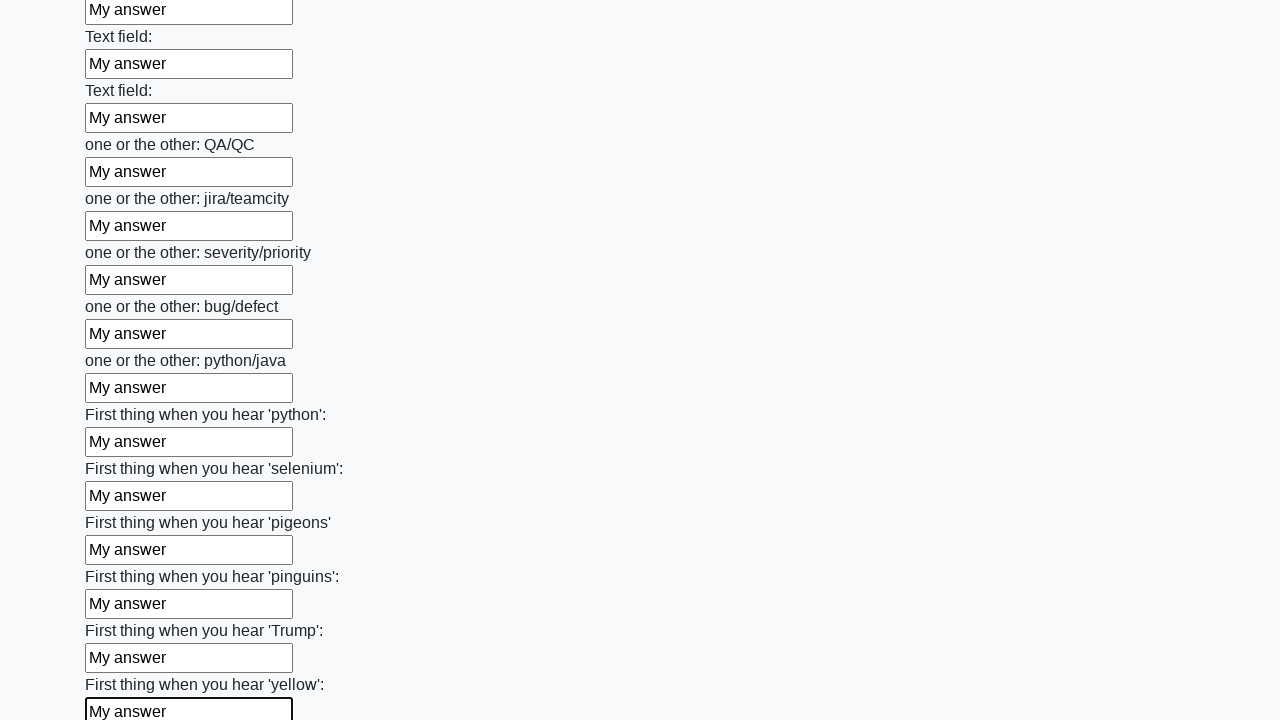

Filled an input field with 'My answer' on input >> nth=98
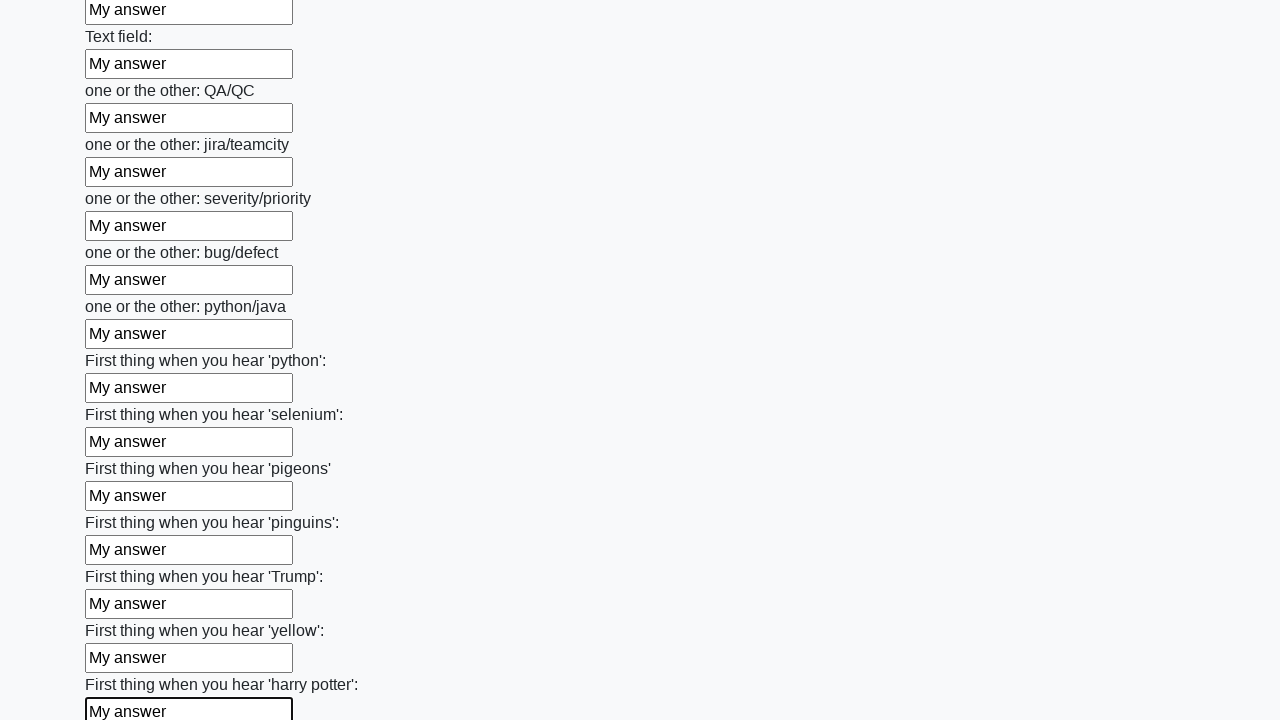

Filled an input field with 'My answer' on input >> nth=99
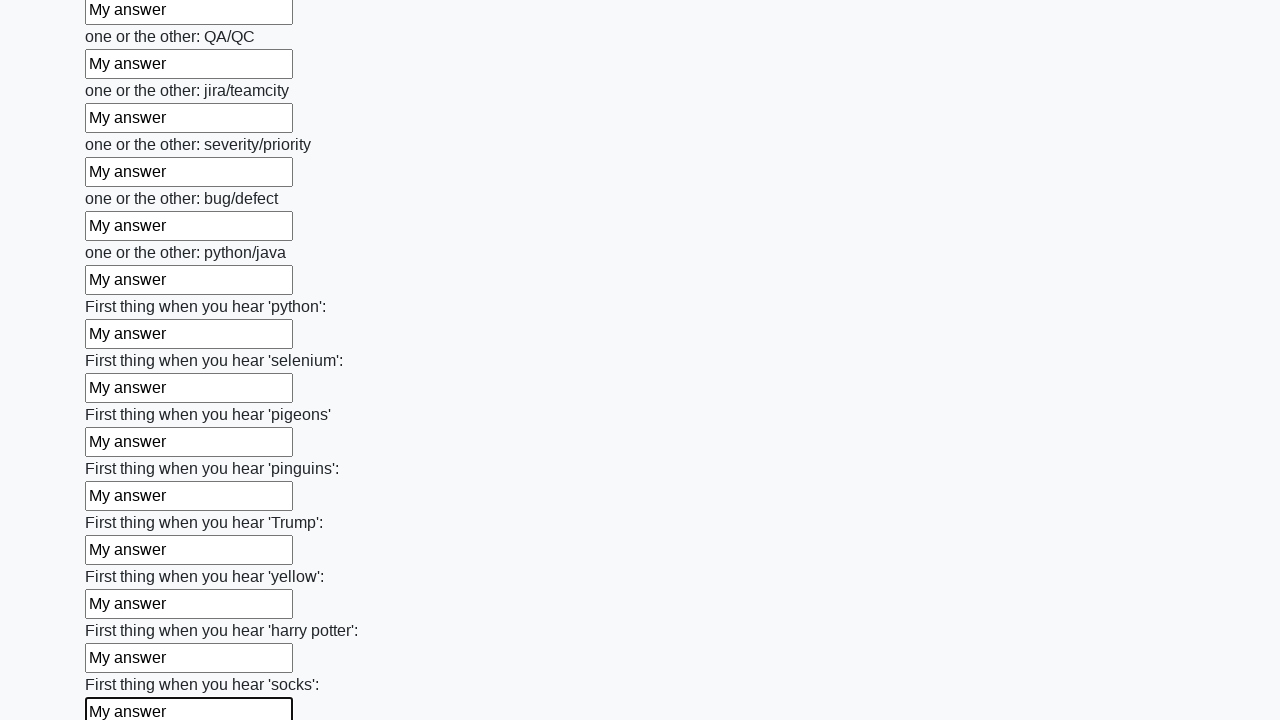

Clicked the submit button at (123, 611) on button.btn
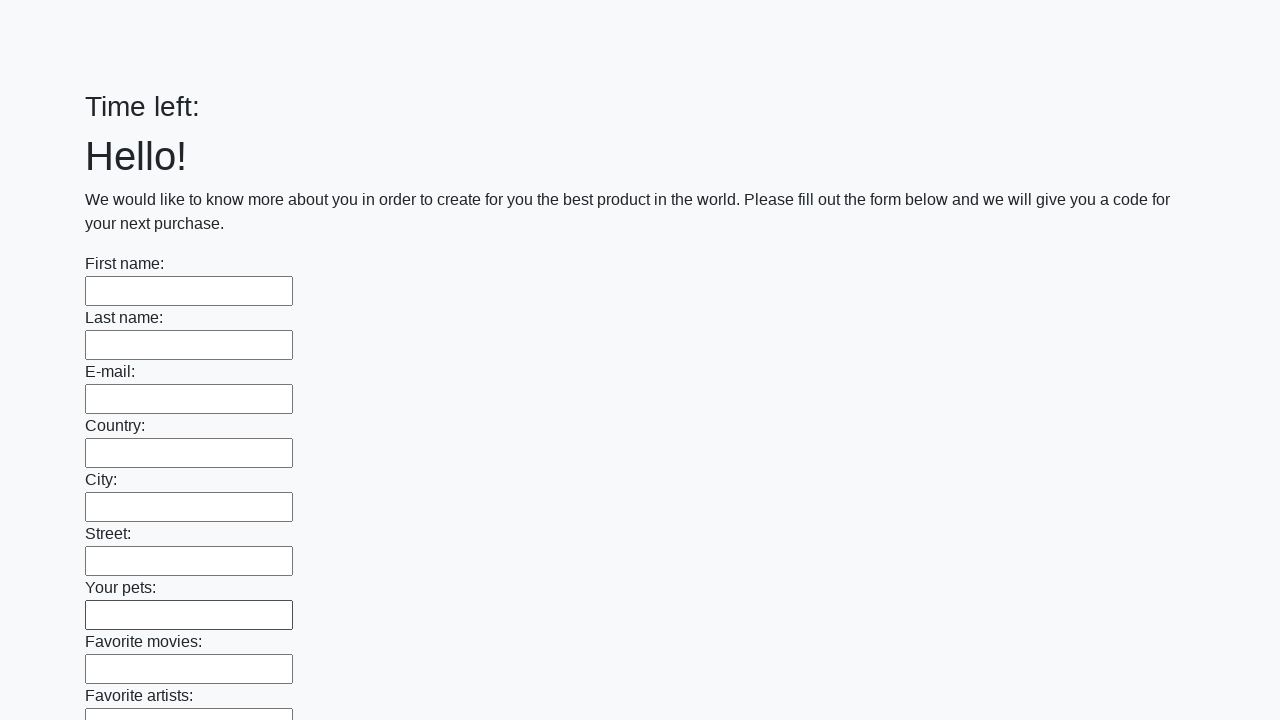

Waited 3 seconds for form submission to complete
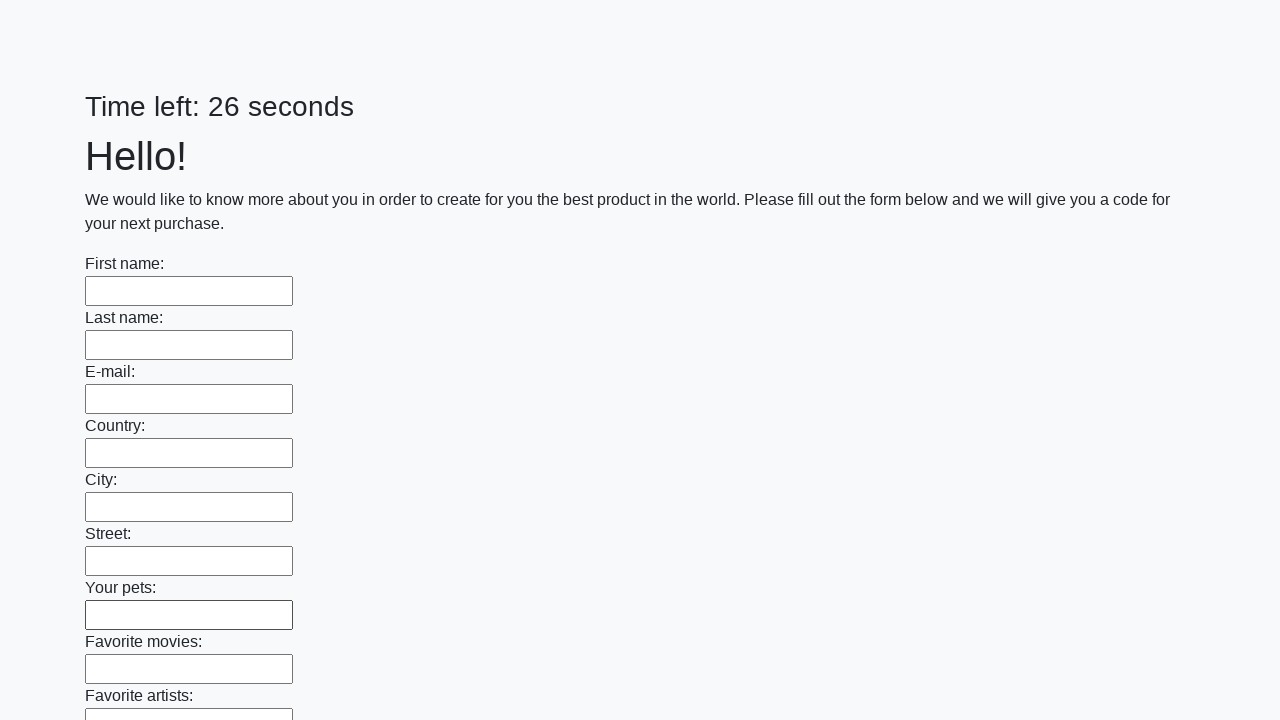

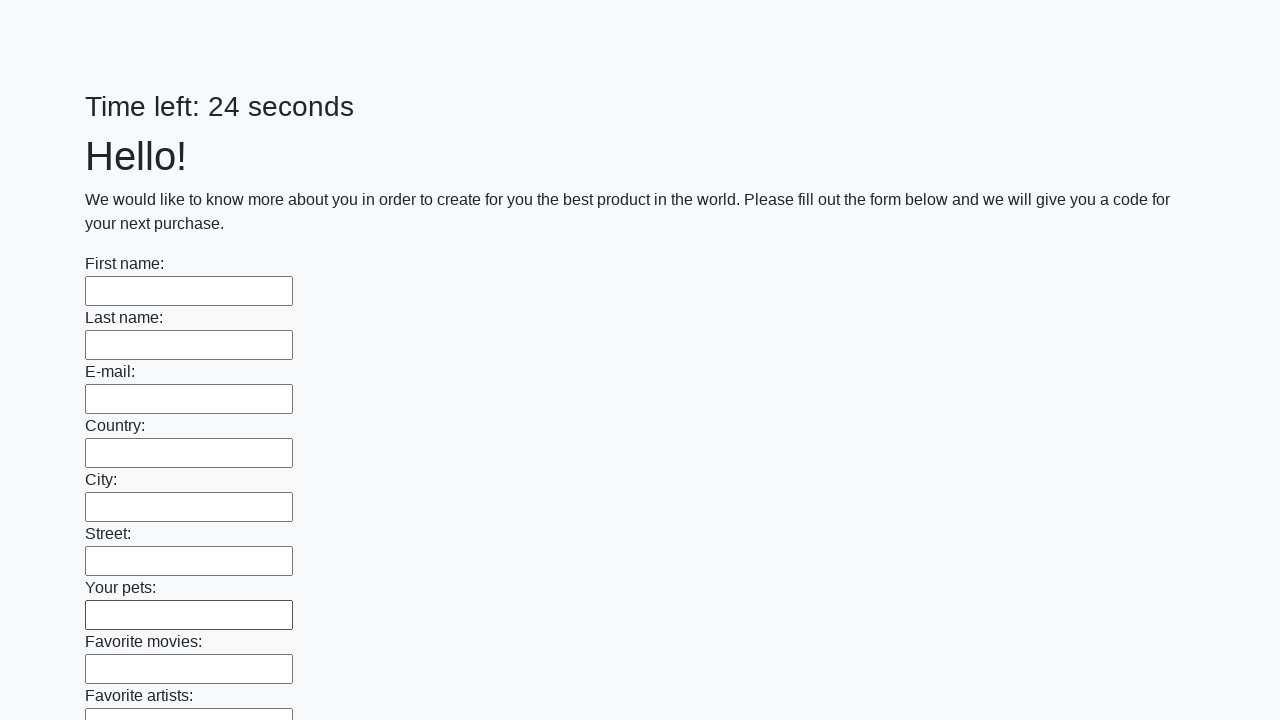